Tests filling a large form by entering "+" into all input fields and then clicking the submit button

Starting URL: http://suninjuly.github.io/huge_form.html

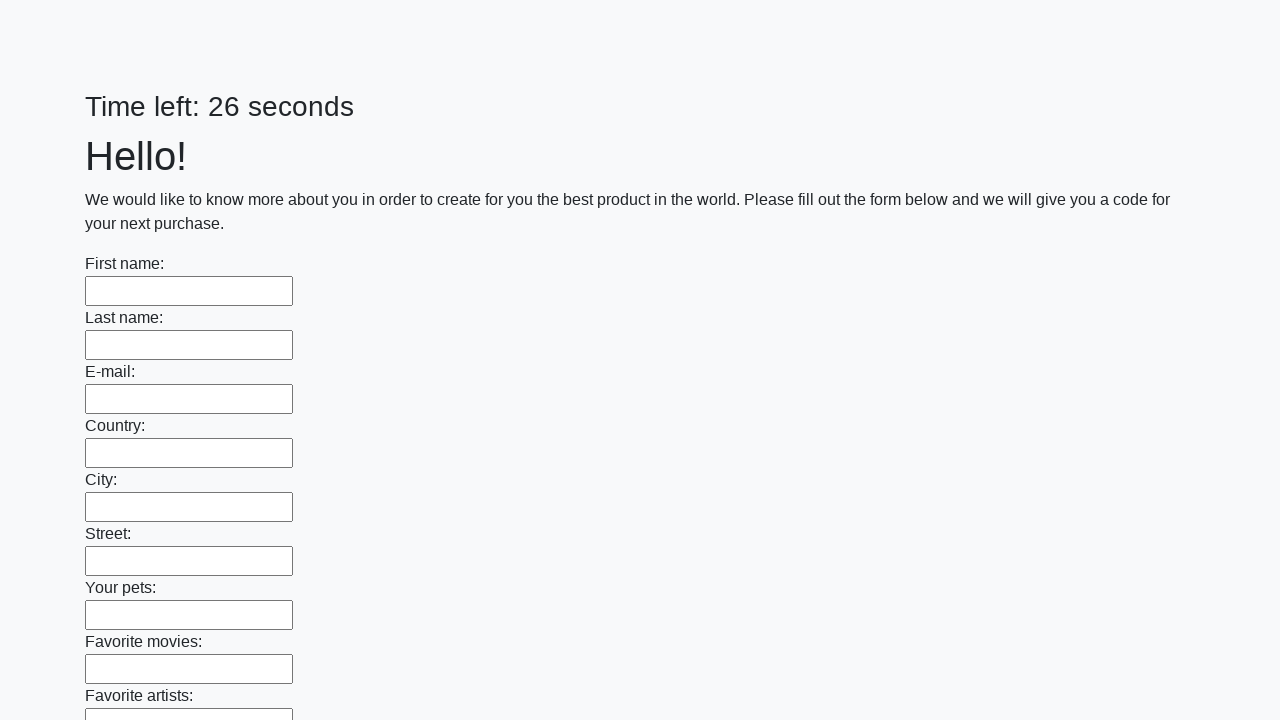

Located all input elements on the huge form
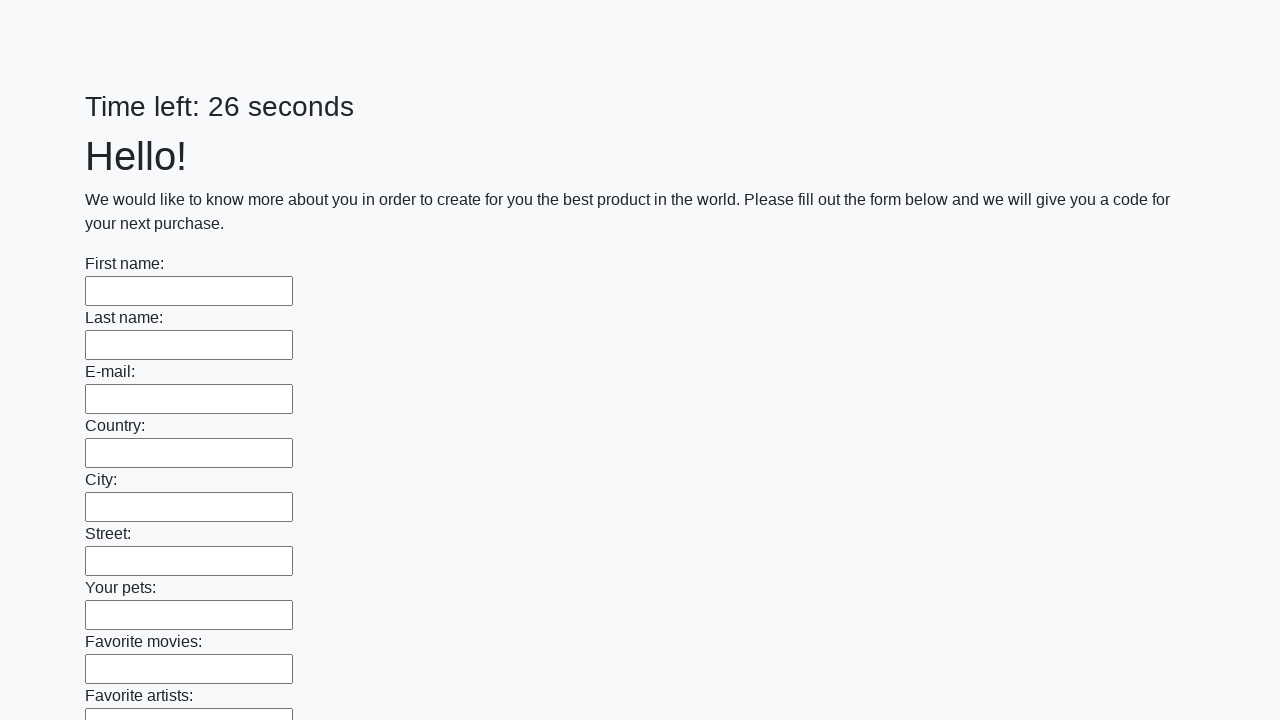

Filled an input field with '+' on input >> nth=0
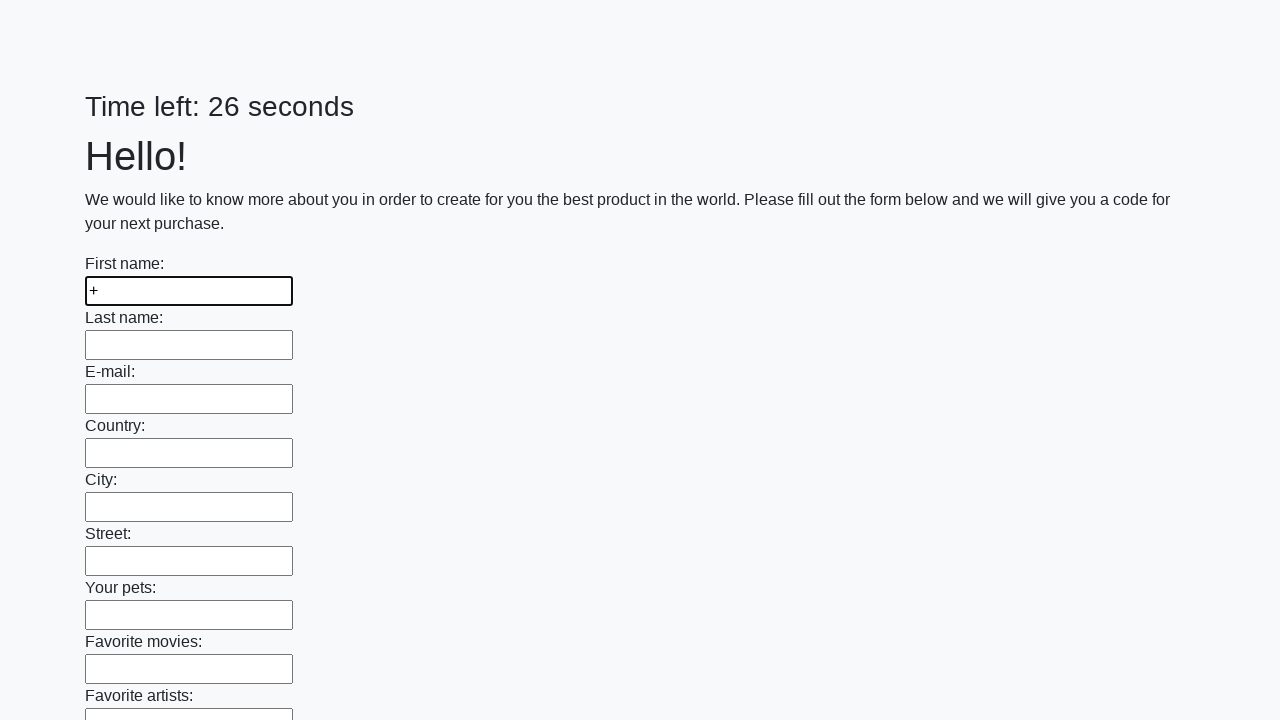

Filled an input field with '+' on input >> nth=1
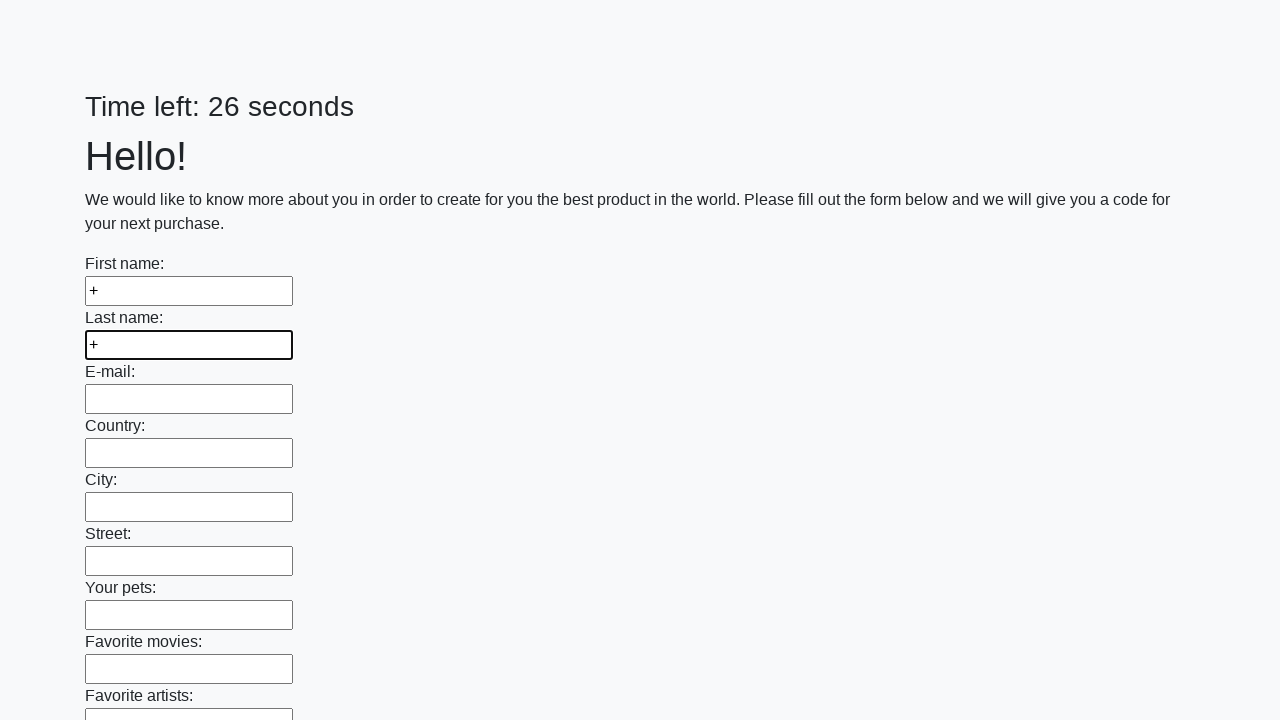

Filled an input field with '+' on input >> nth=2
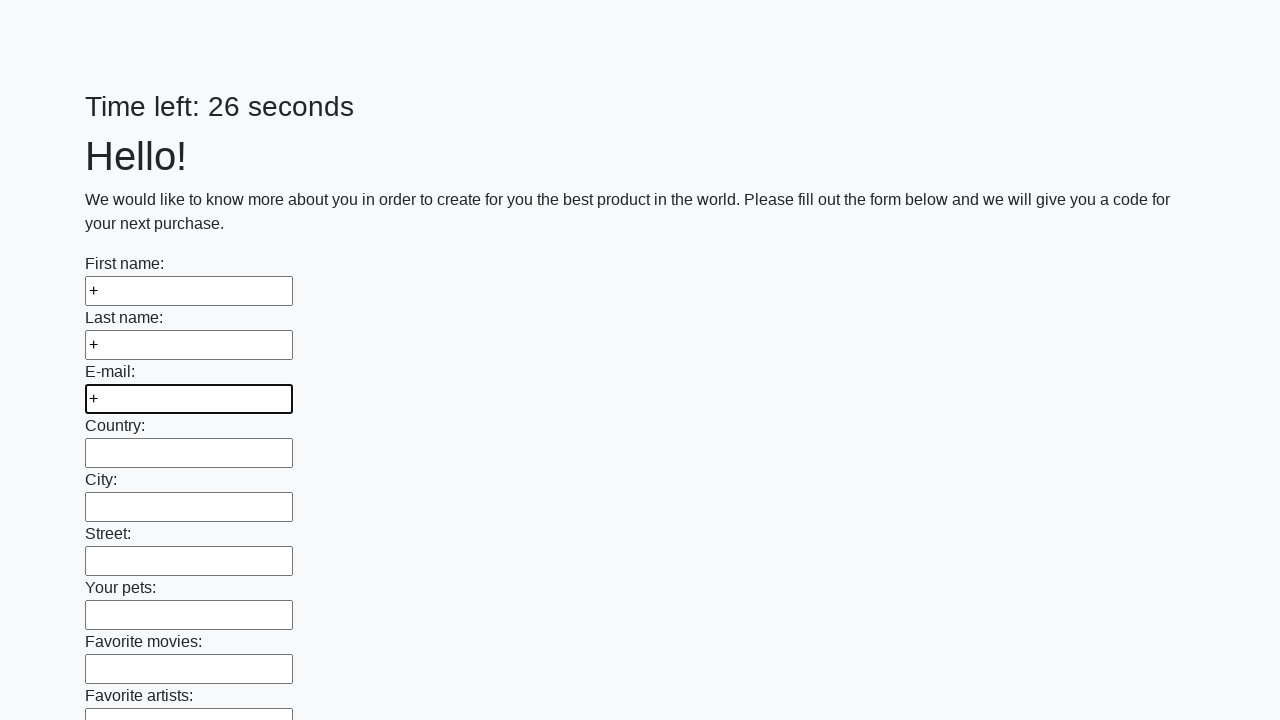

Filled an input field with '+' on input >> nth=3
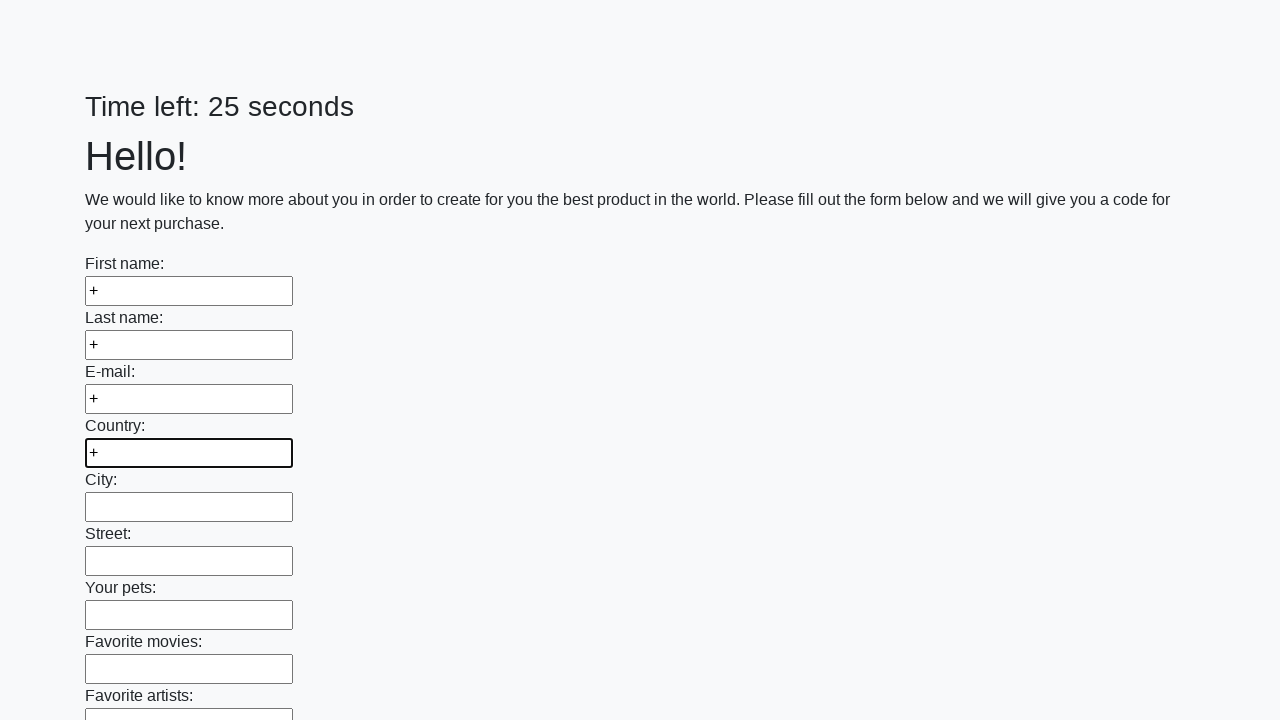

Filled an input field with '+' on input >> nth=4
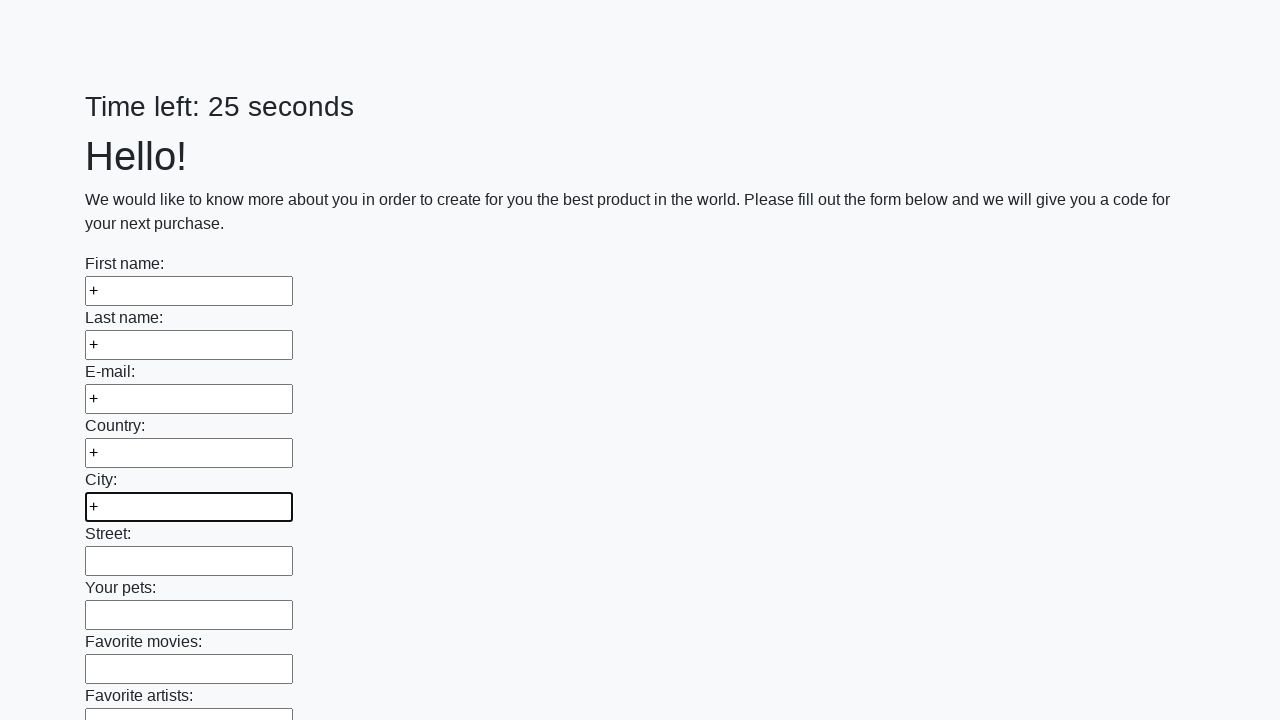

Filled an input field with '+' on input >> nth=5
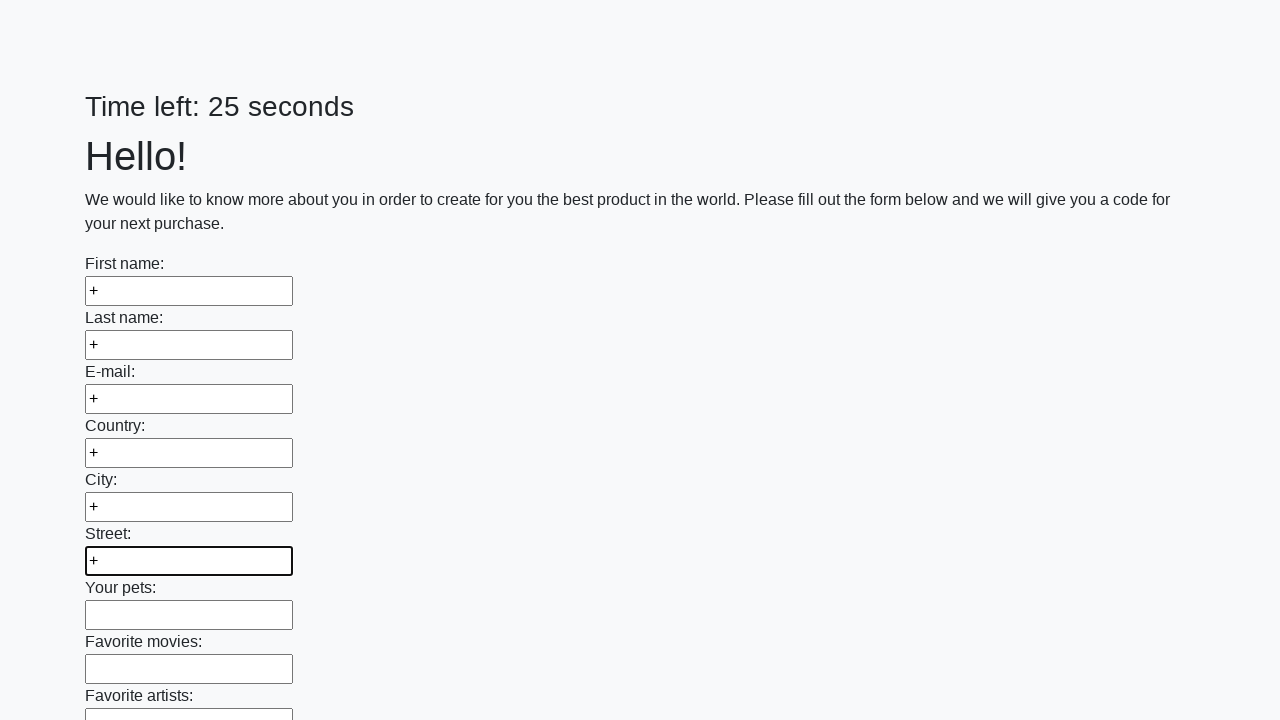

Filled an input field with '+' on input >> nth=6
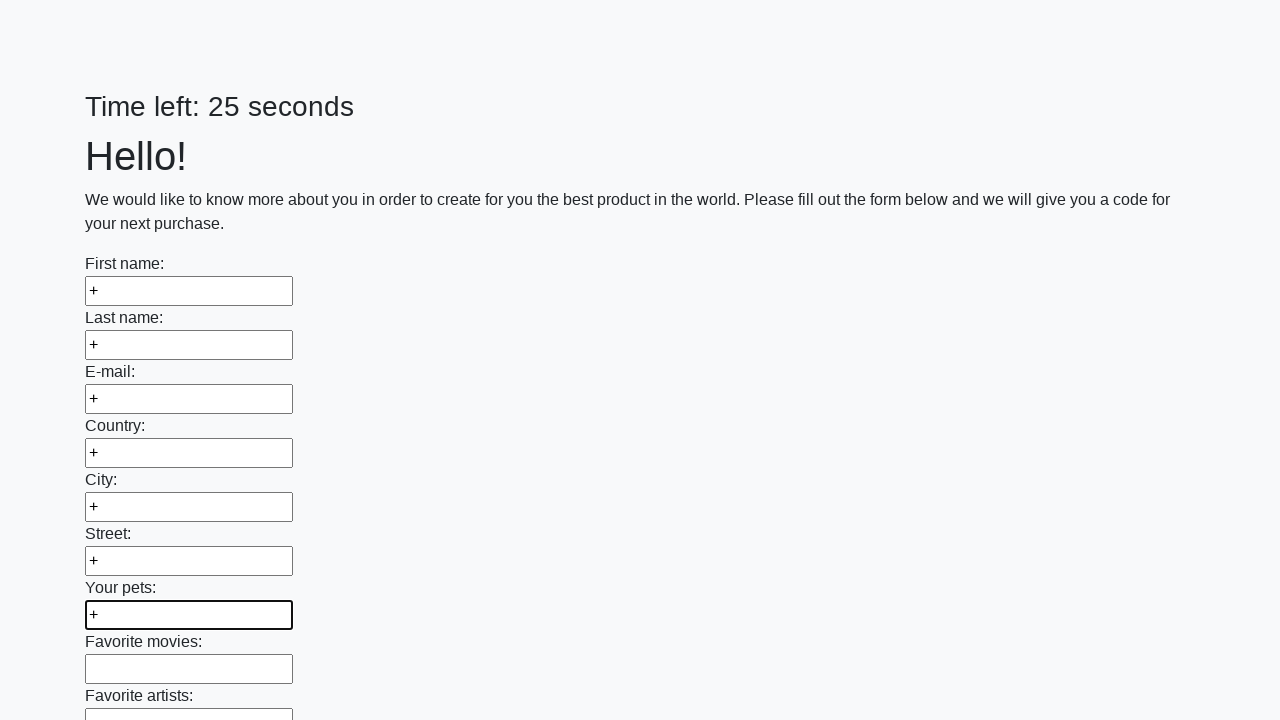

Filled an input field with '+' on input >> nth=7
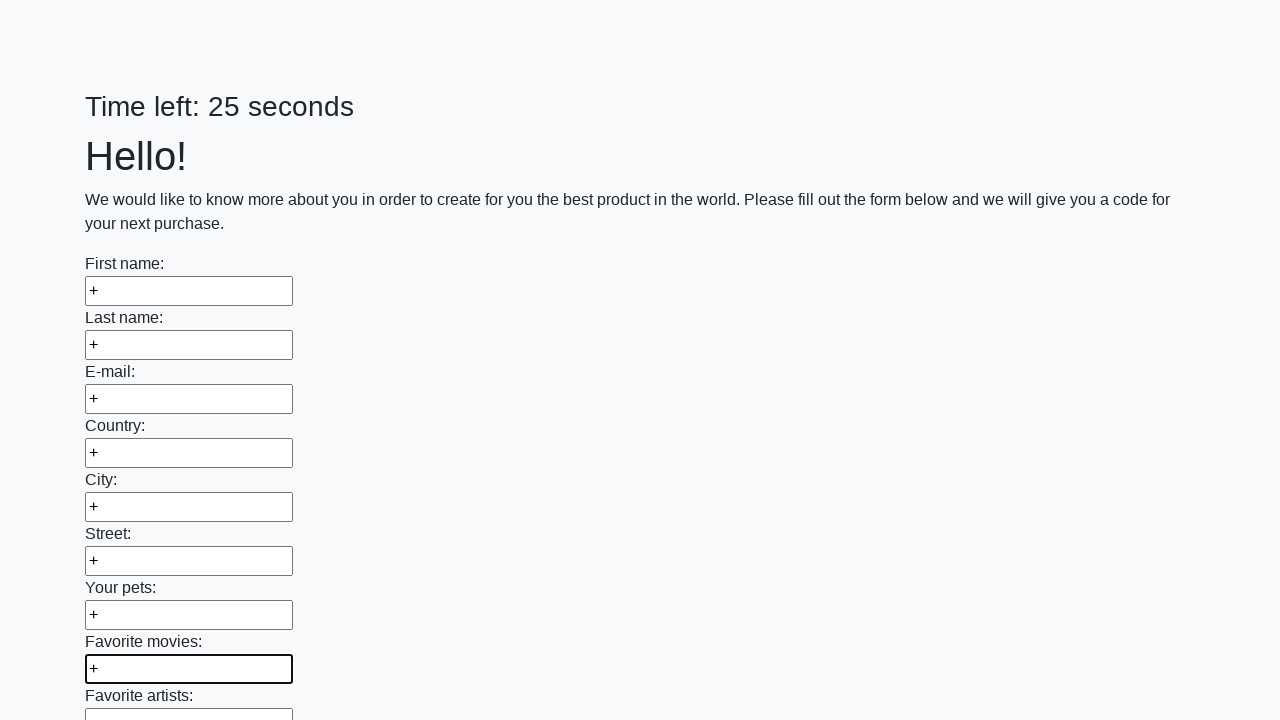

Filled an input field with '+' on input >> nth=8
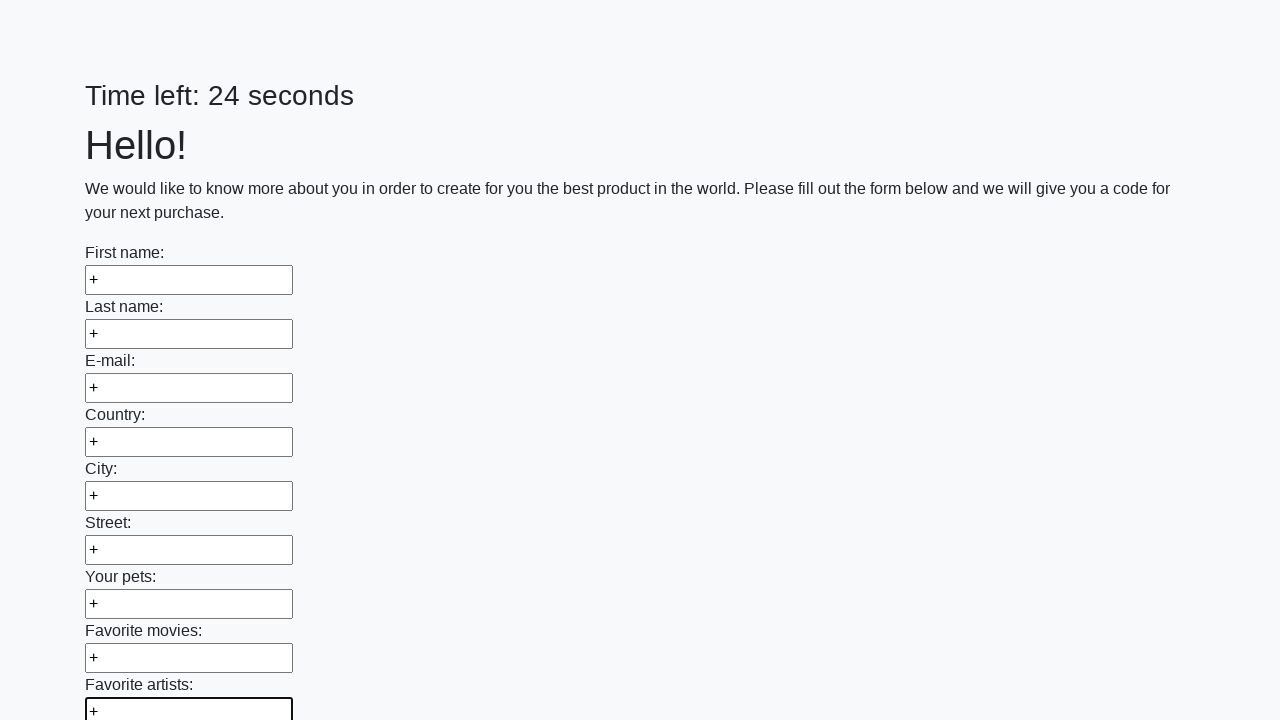

Filled an input field with '+' on input >> nth=9
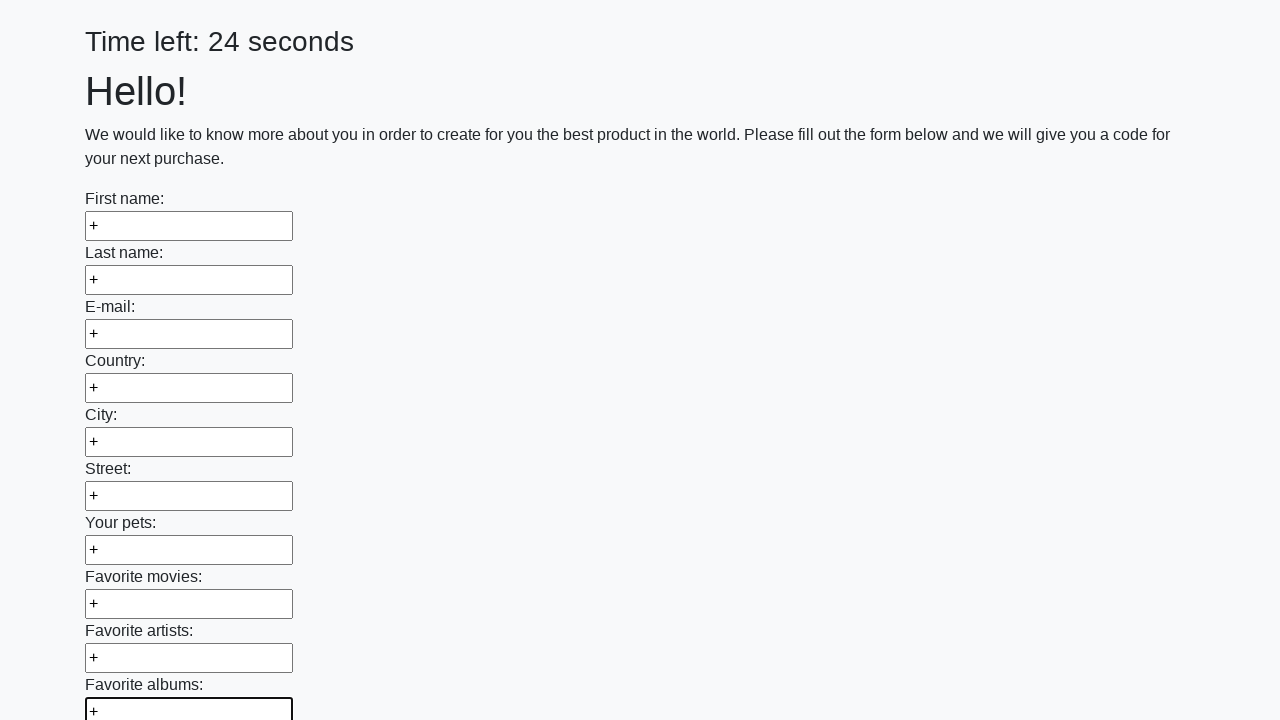

Filled an input field with '+' on input >> nth=10
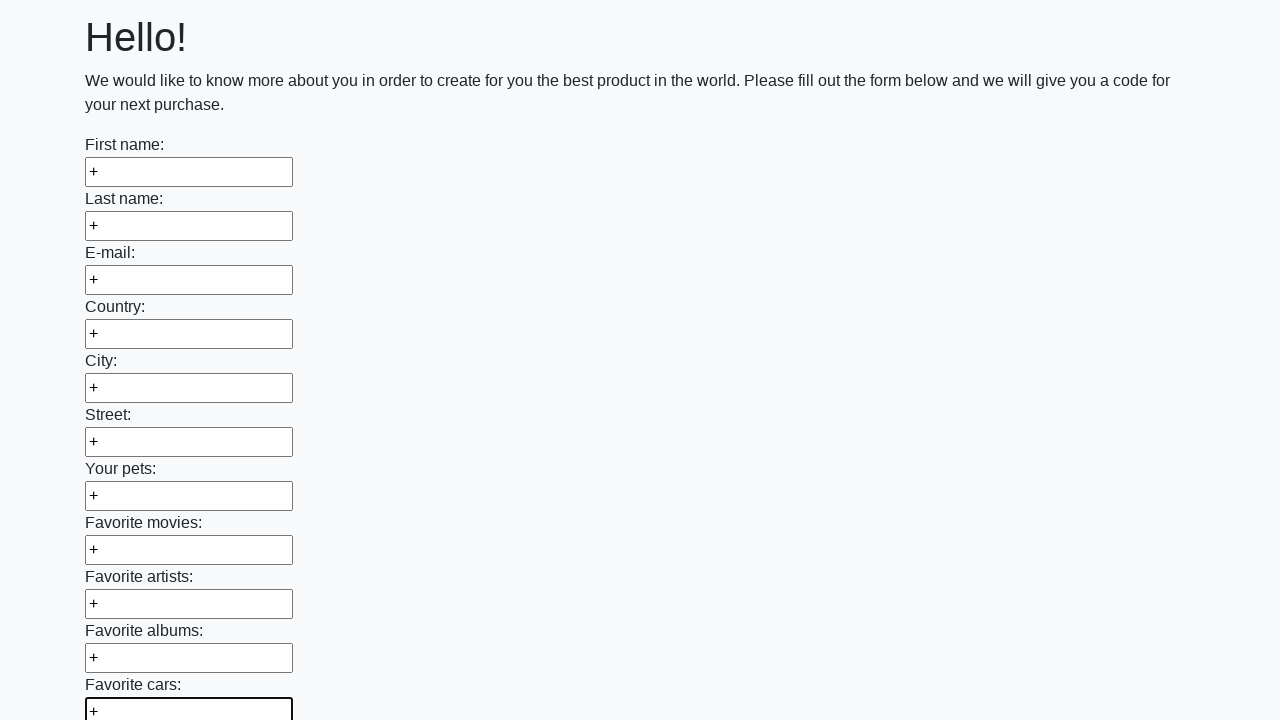

Filled an input field with '+' on input >> nth=11
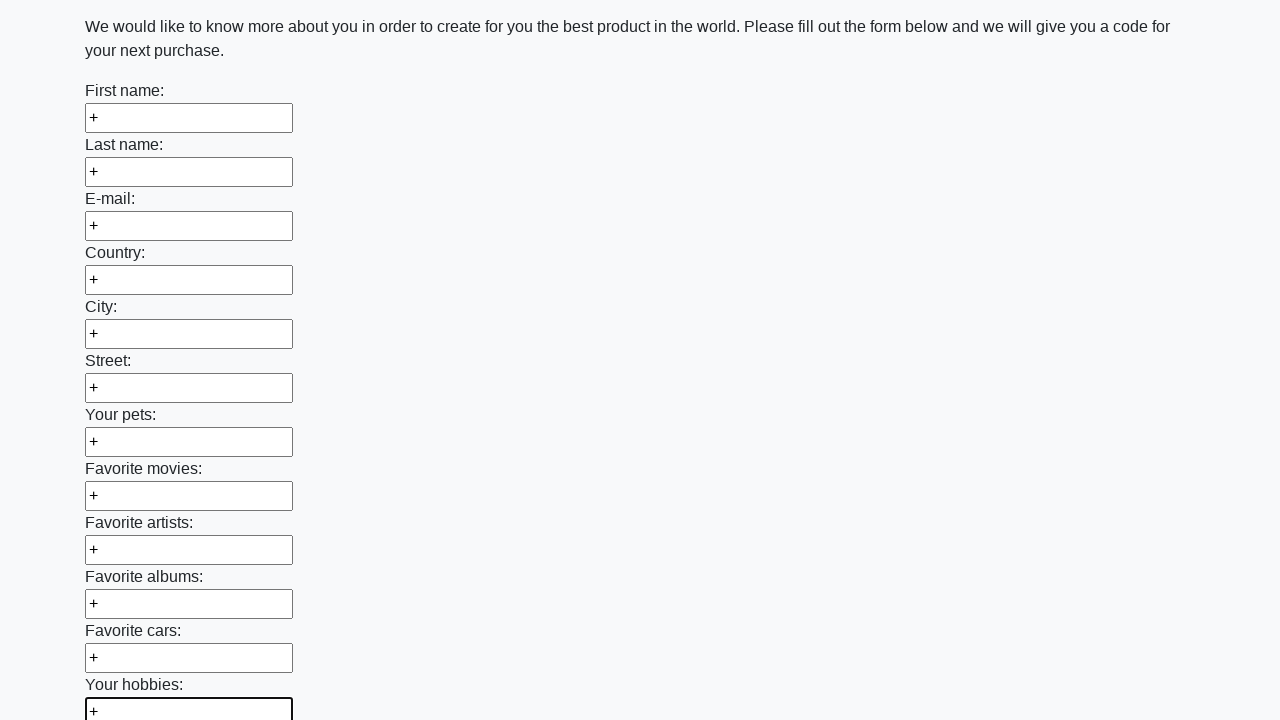

Filled an input field with '+' on input >> nth=12
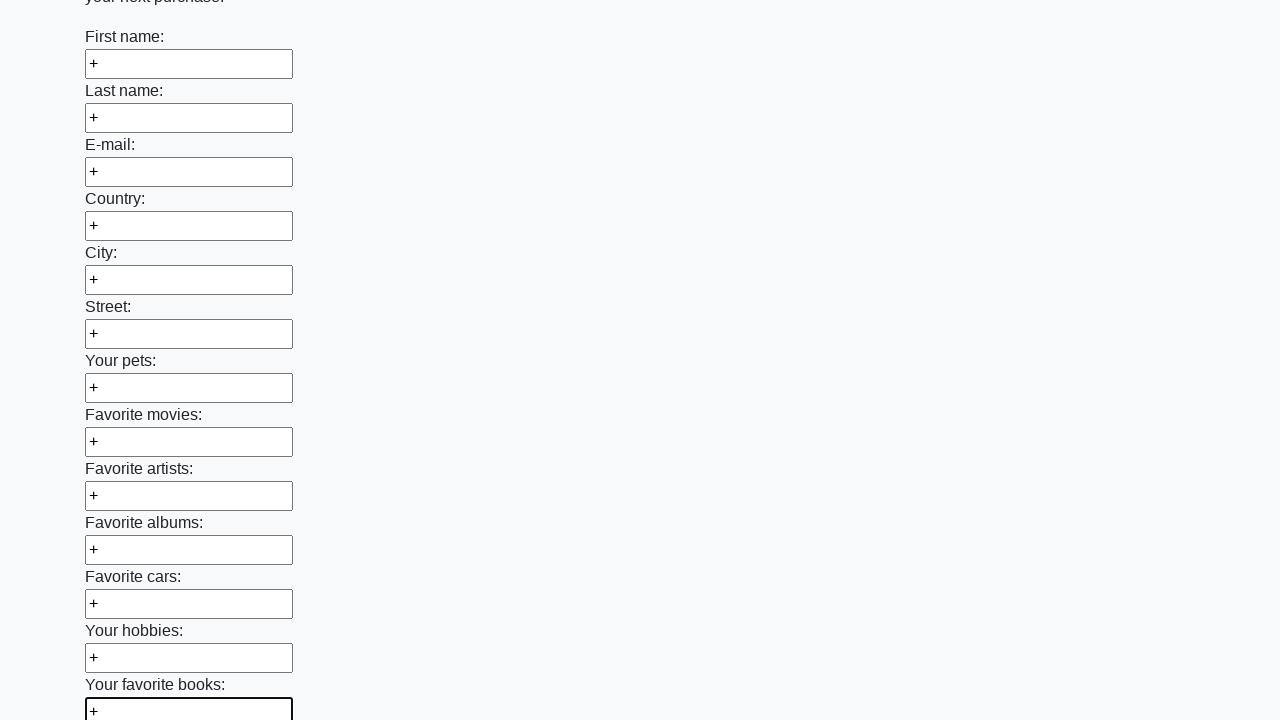

Filled an input field with '+' on input >> nth=13
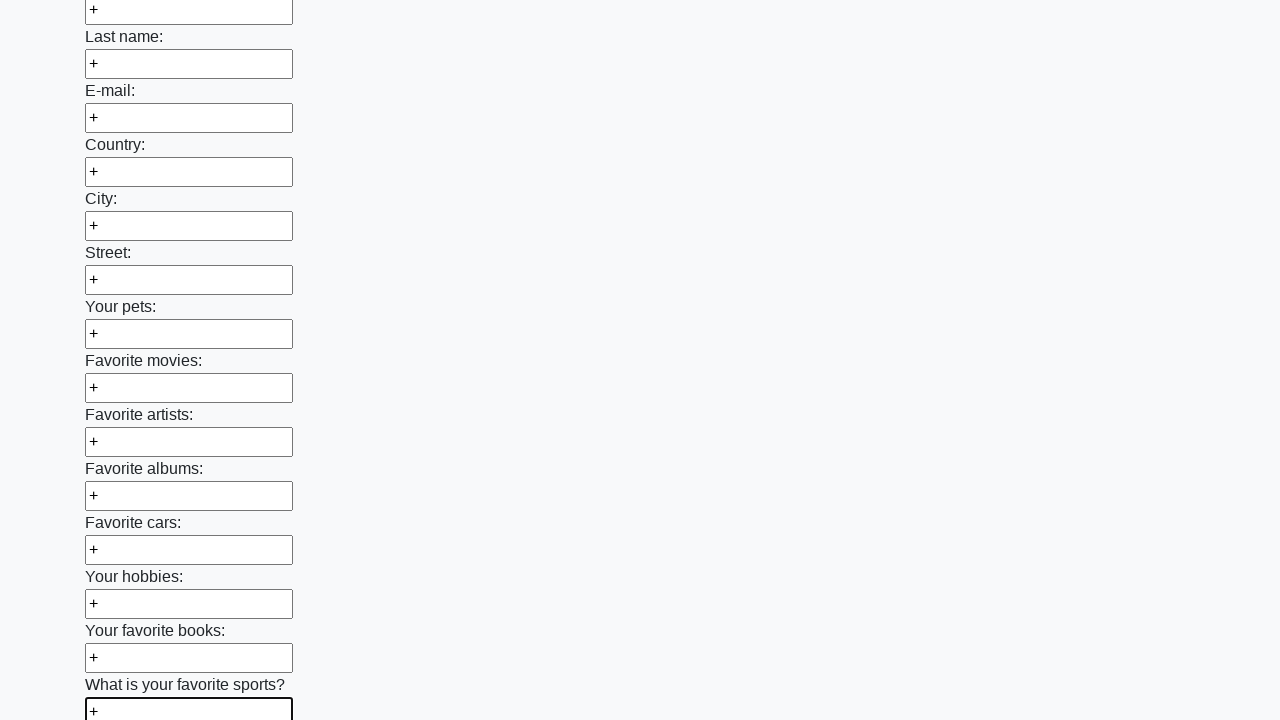

Filled an input field with '+' on input >> nth=14
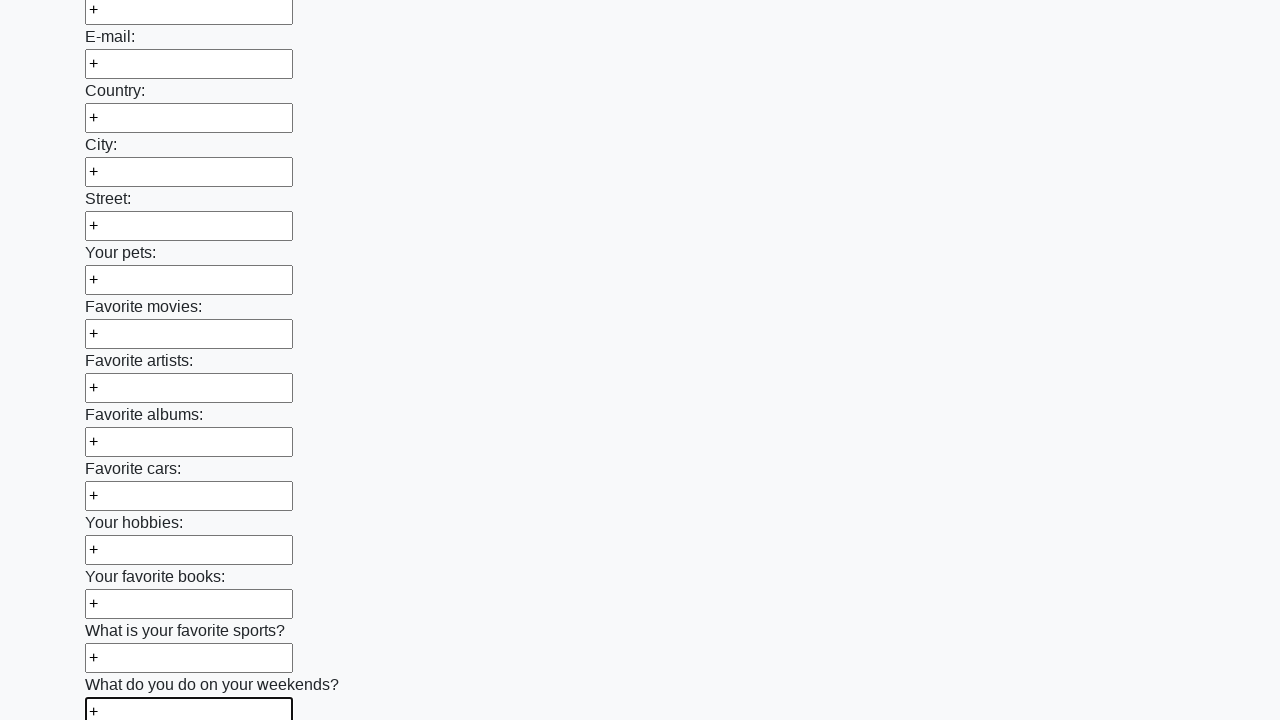

Filled an input field with '+' on input >> nth=15
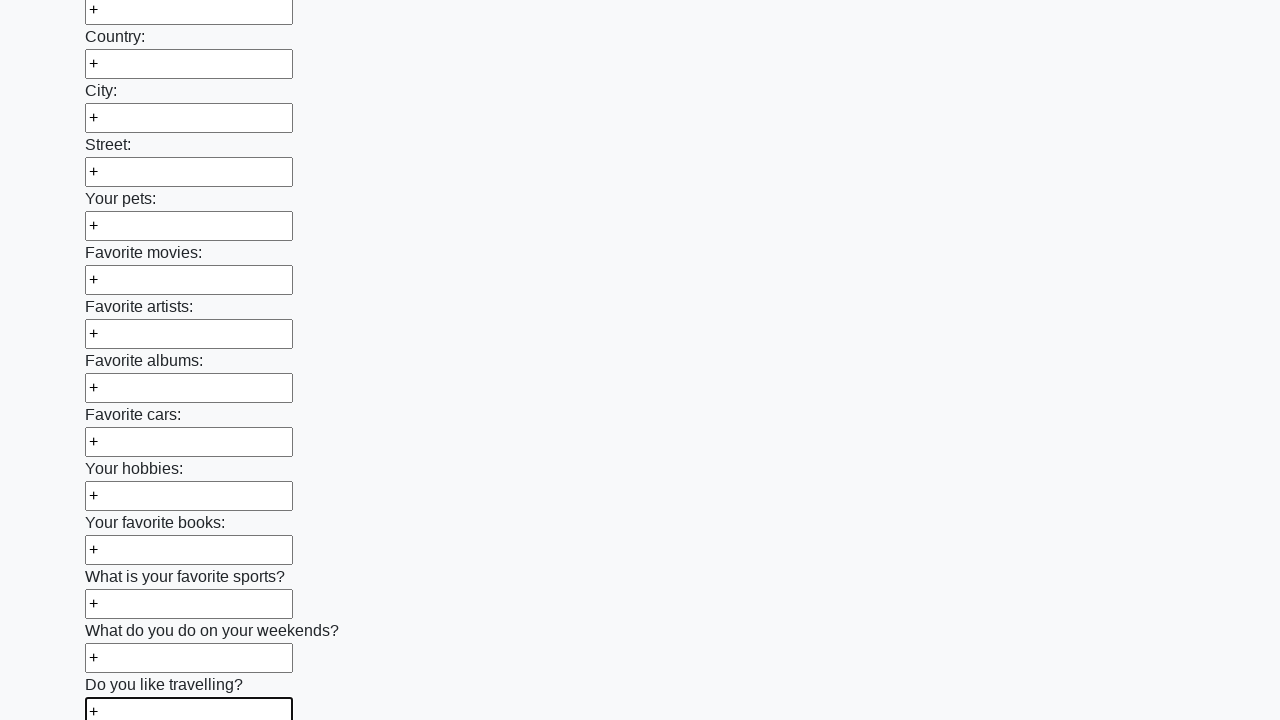

Filled an input field with '+' on input >> nth=16
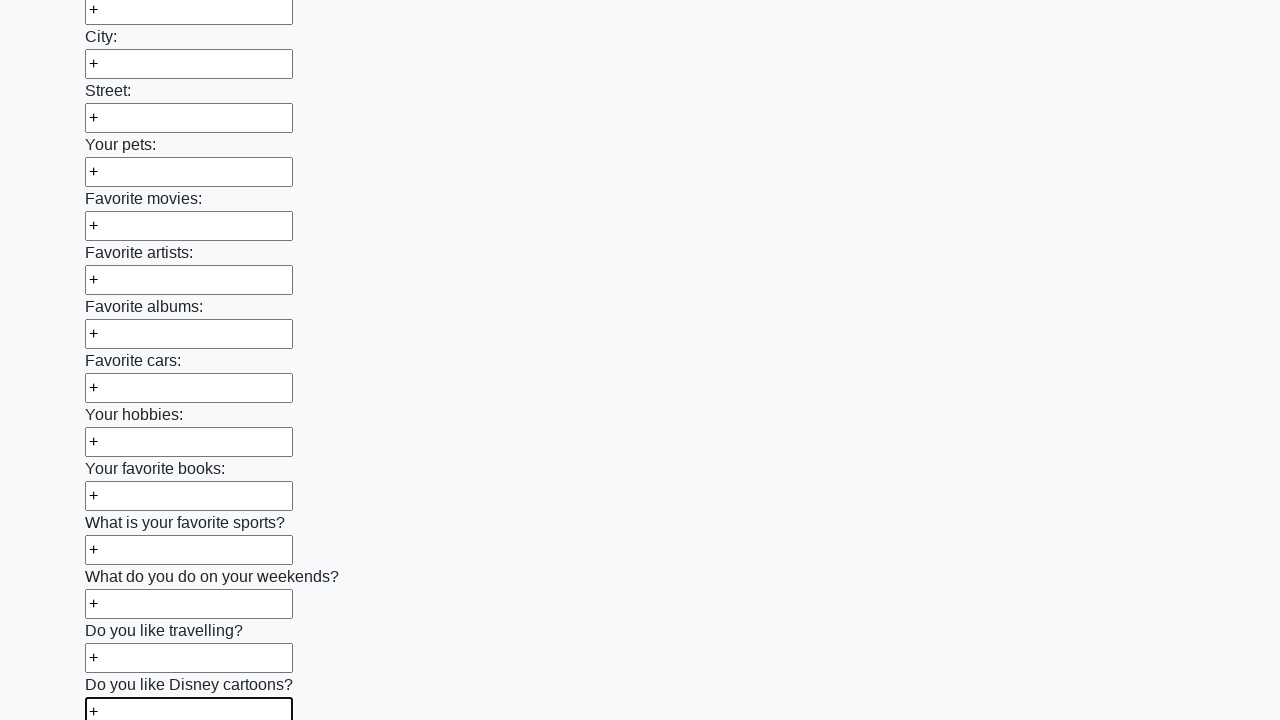

Filled an input field with '+' on input >> nth=17
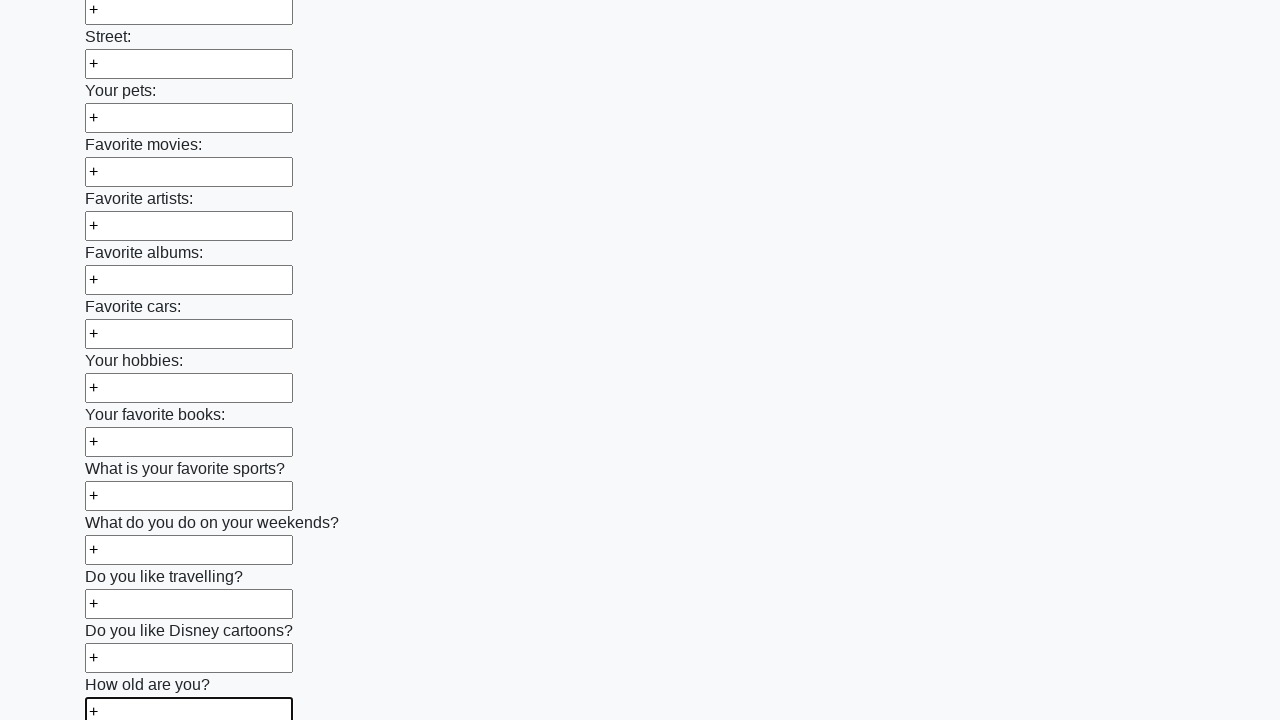

Filled an input field with '+' on input >> nth=18
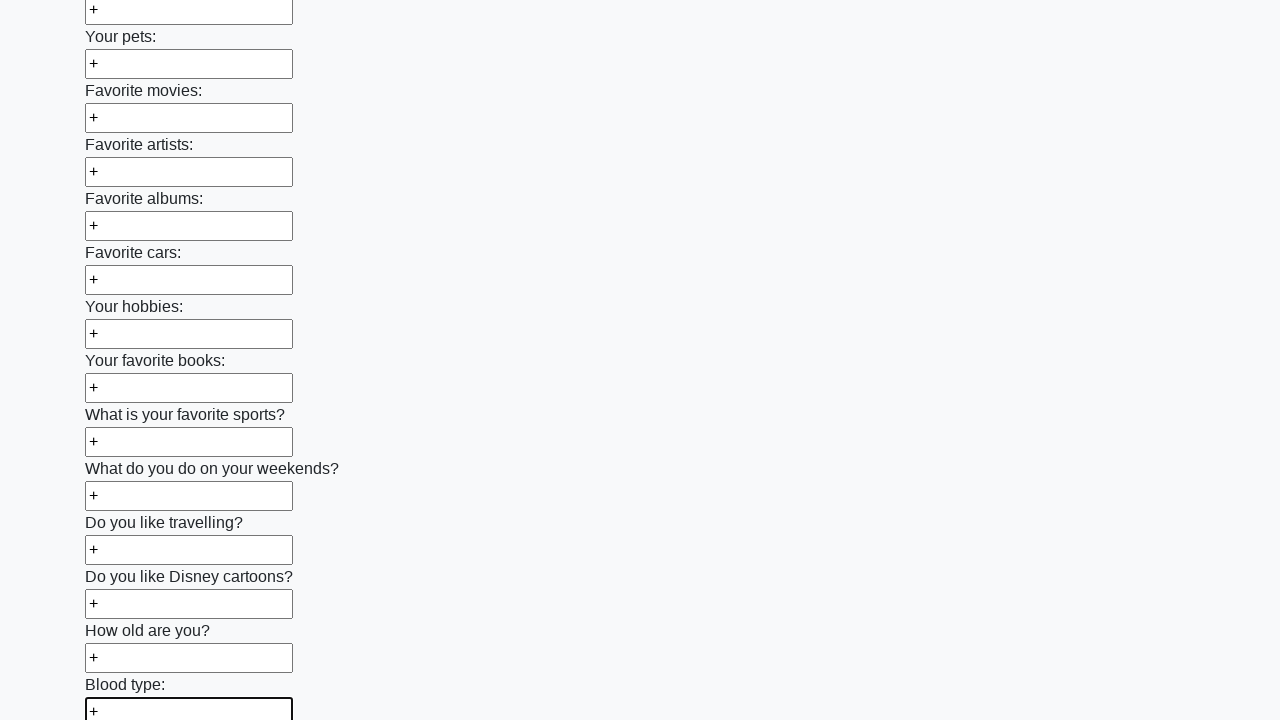

Filled an input field with '+' on input >> nth=19
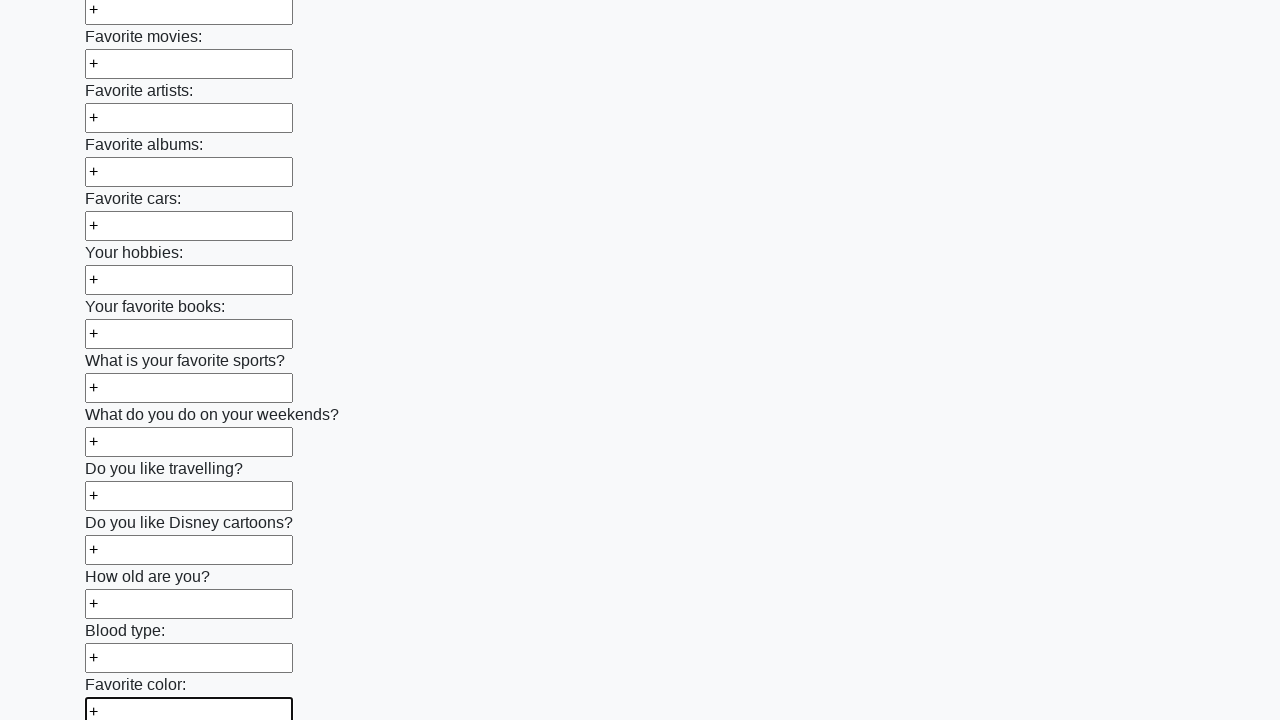

Filled an input field with '+' on input >> nth=20
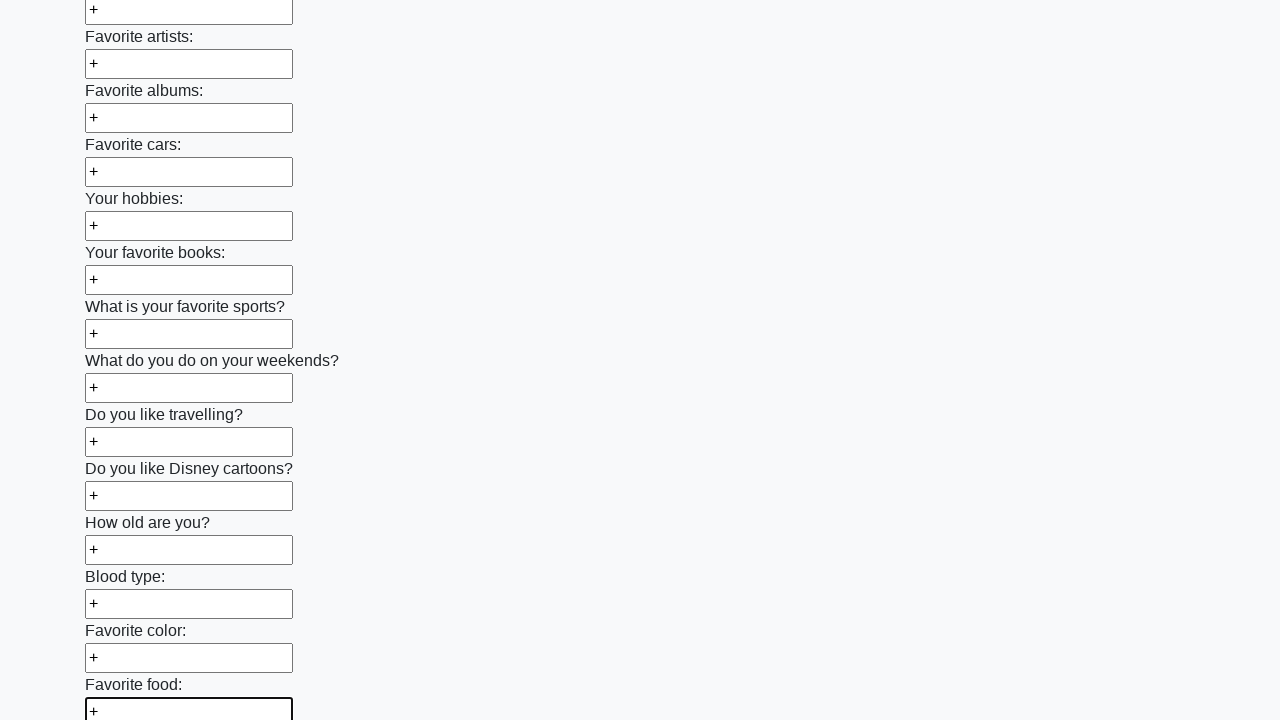

Filled an input field with '+' on input >> nth=21
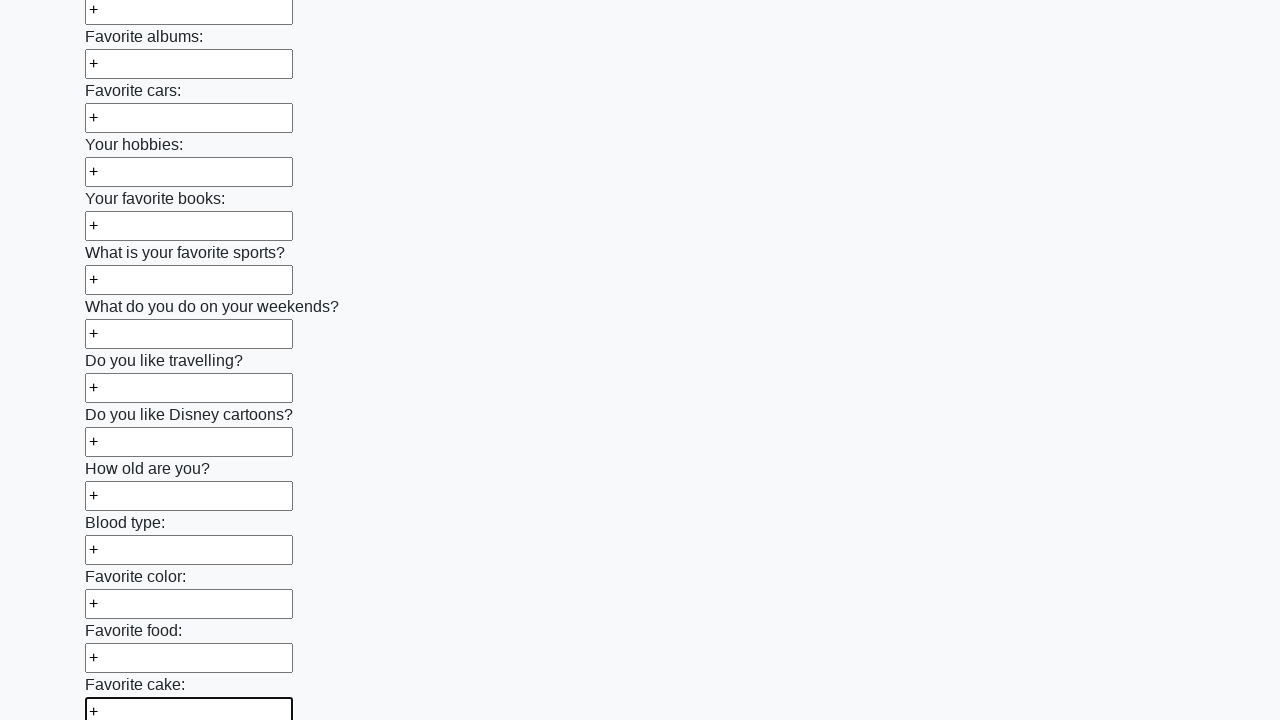

Filled an input field with '+' on input >> nth=22
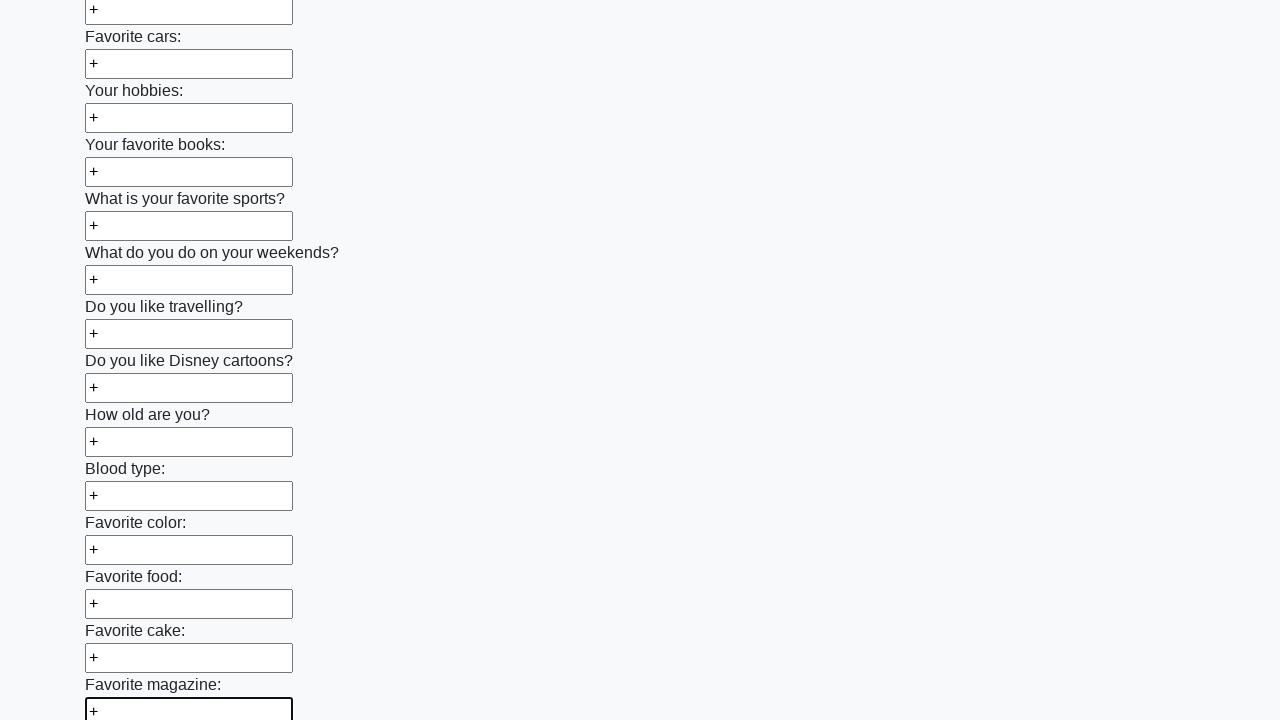

Filled an input field with '+' on input >> nth=23
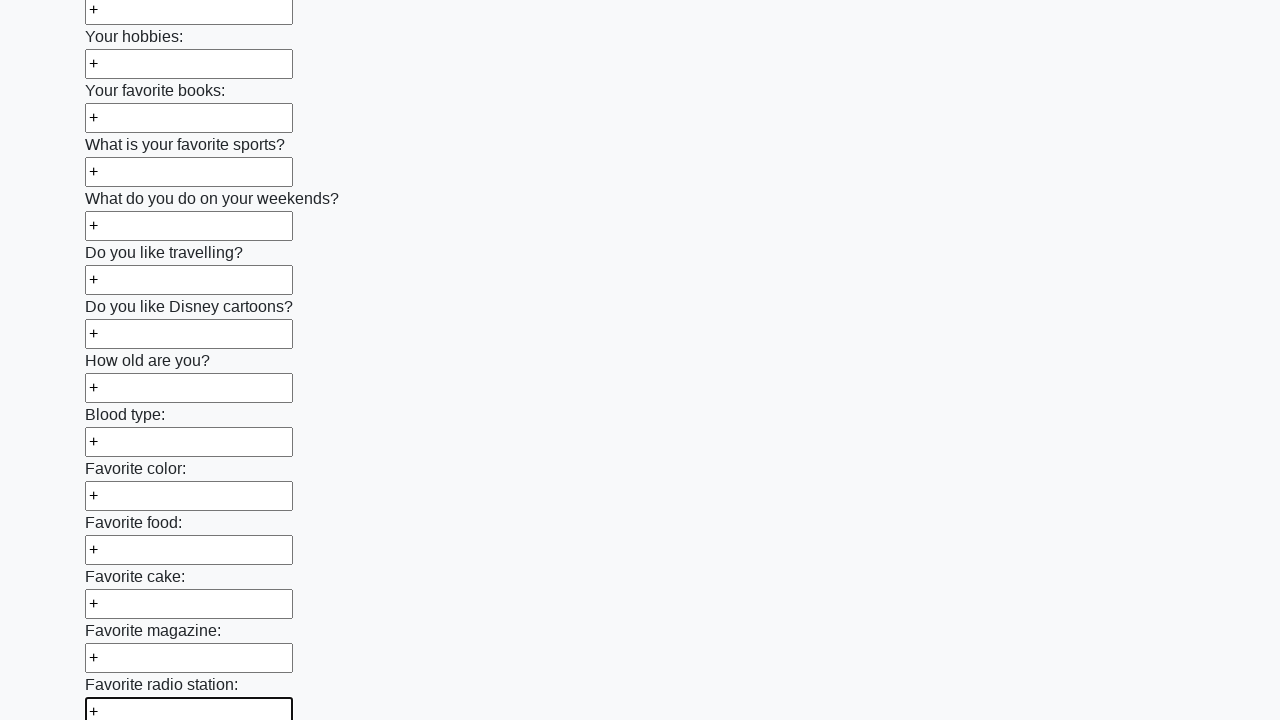

Filled an input field with '+' on input >> nth=24
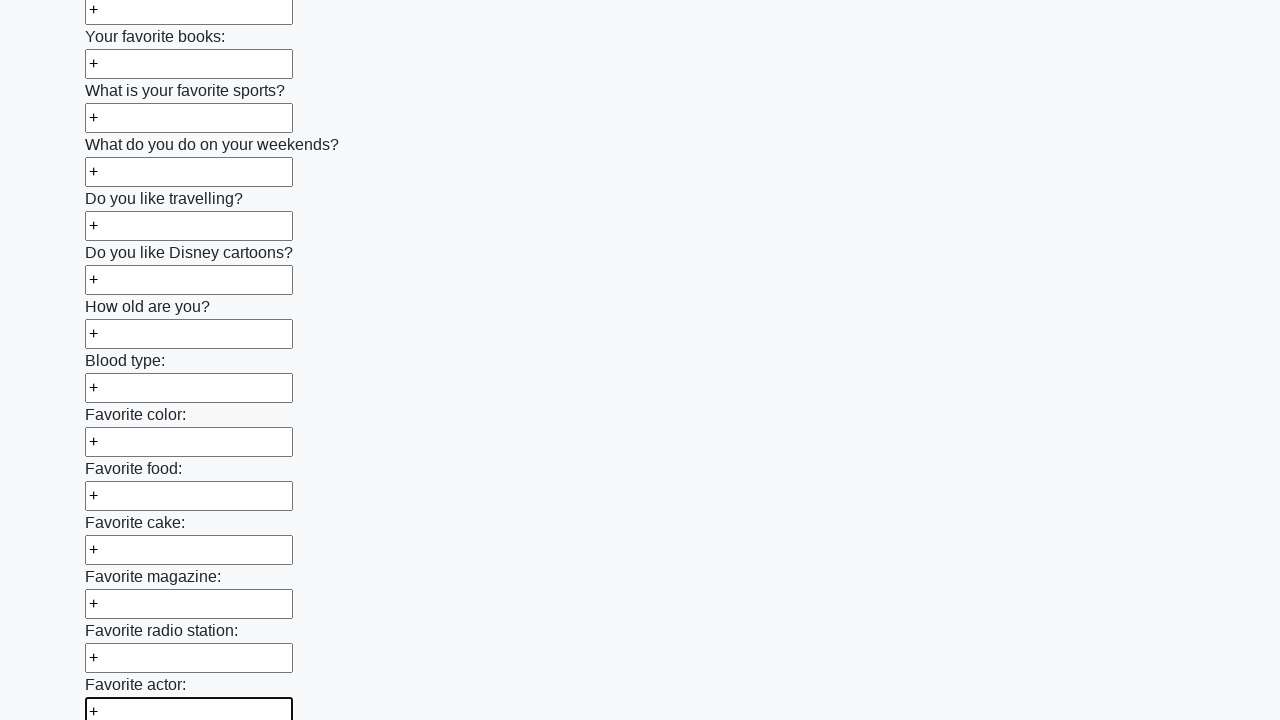

Filled an input field with '+' on input >> nth=25
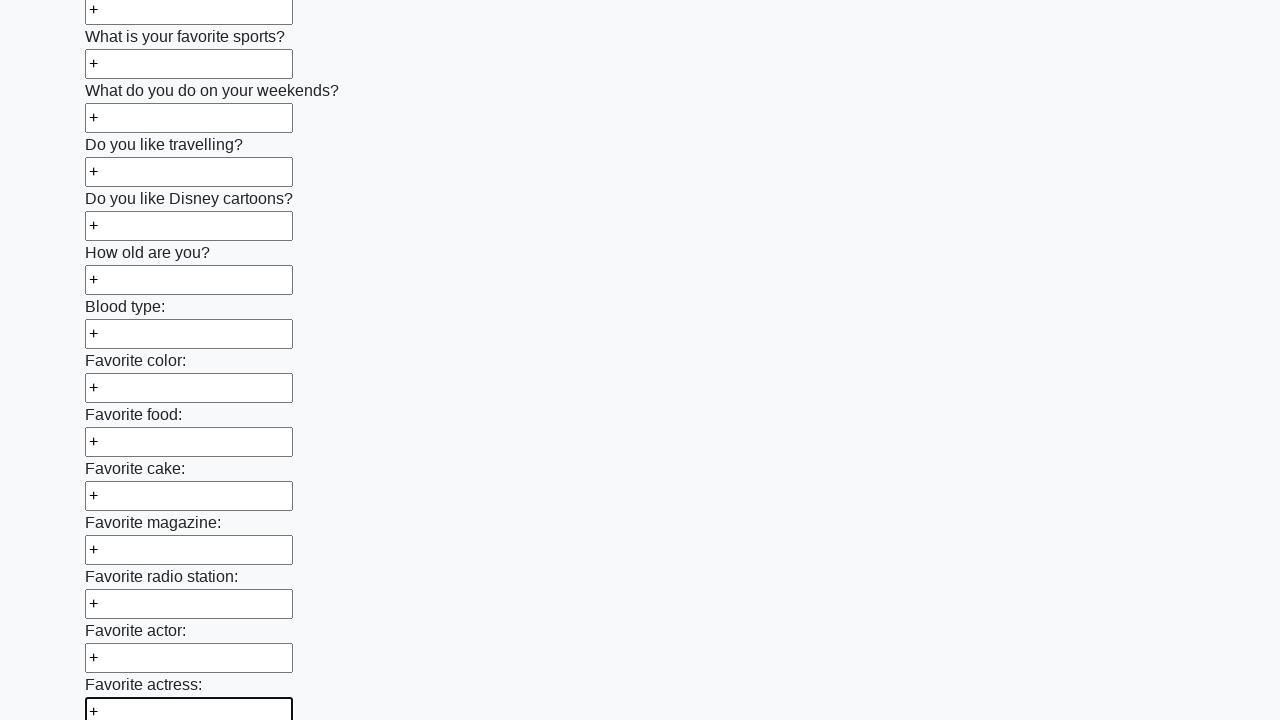

Filled an input field with '+' on input >> nth=26
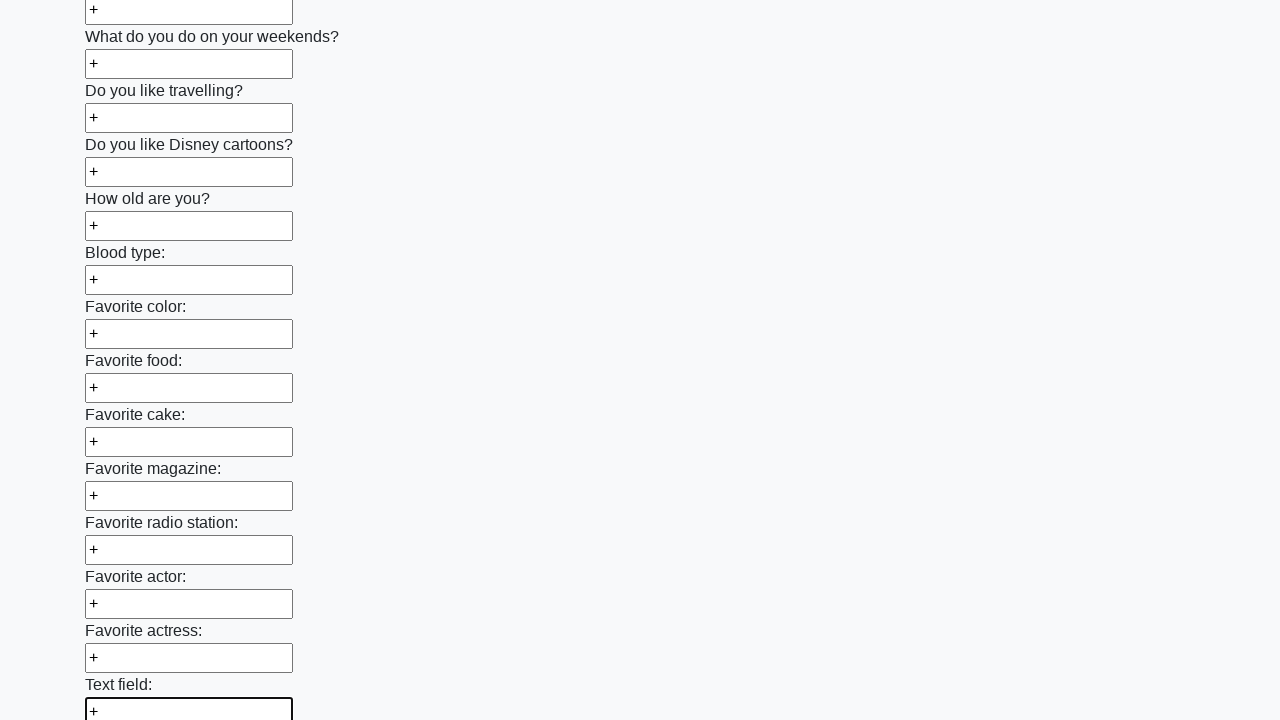

Filled an input field with '+' on input >> nth=27
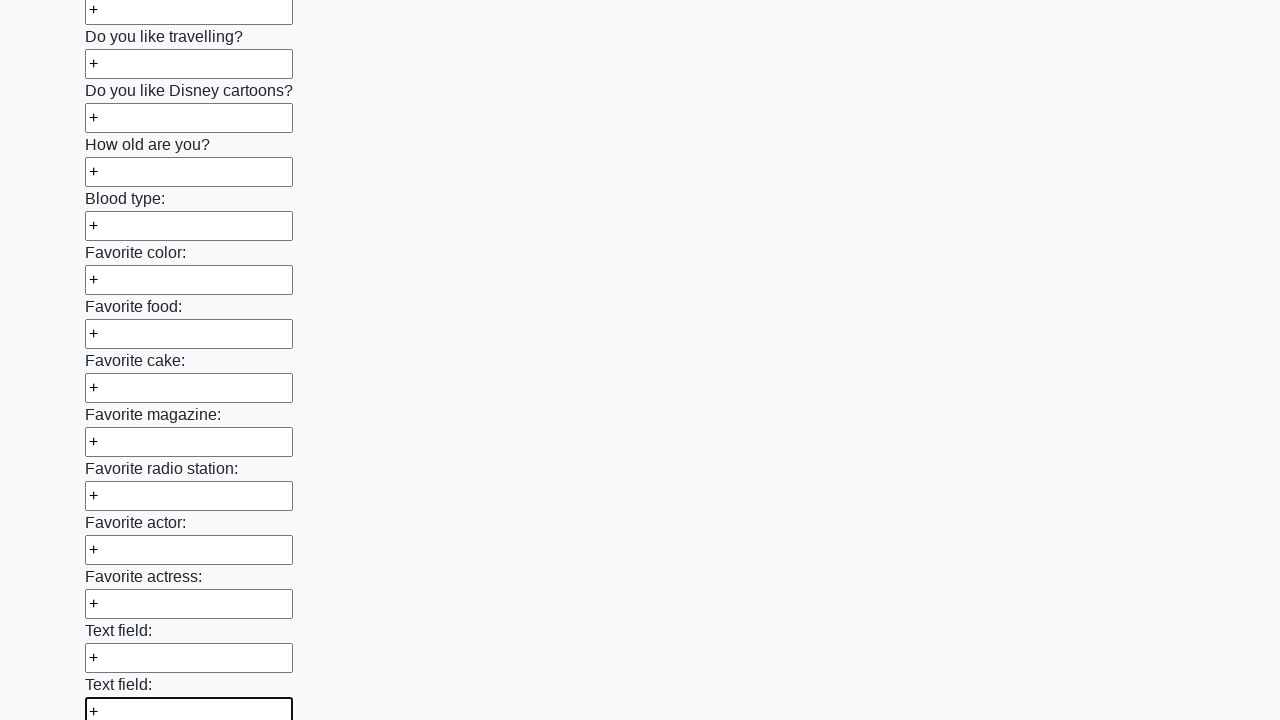

Filled an input field with '+' on input >> nth=28
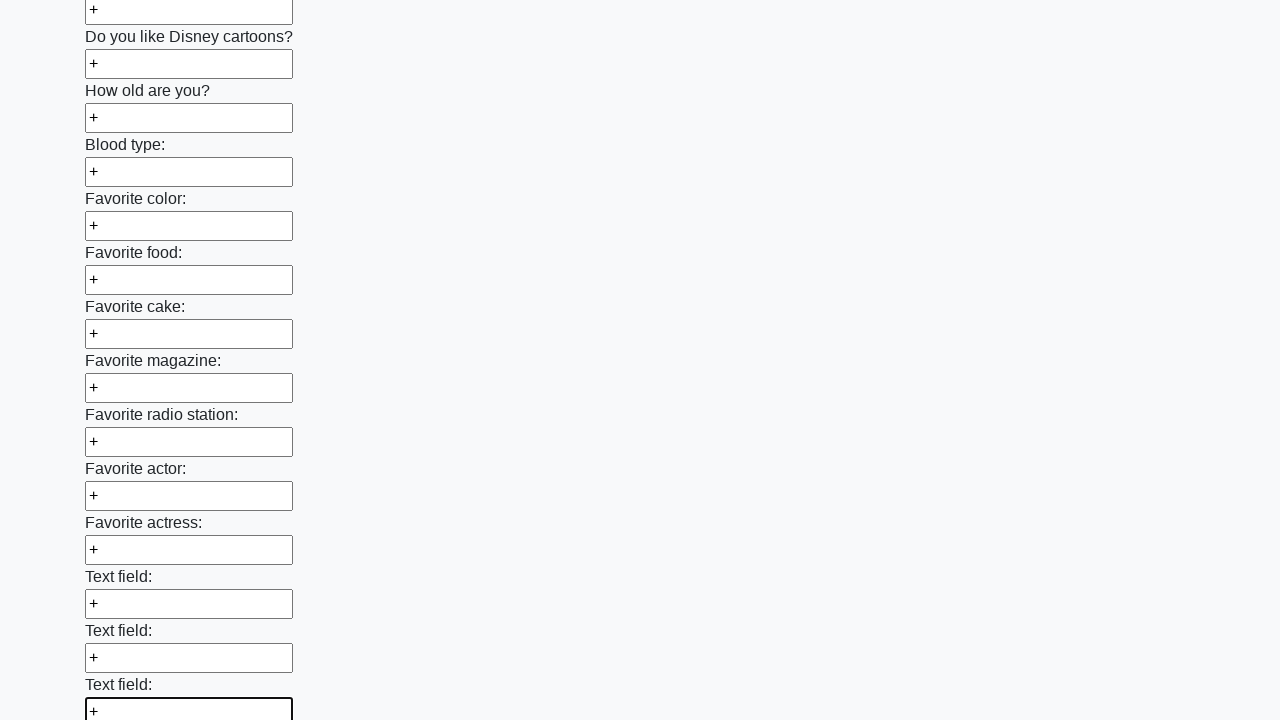

Filled an input field with '+' on input >> nth=29
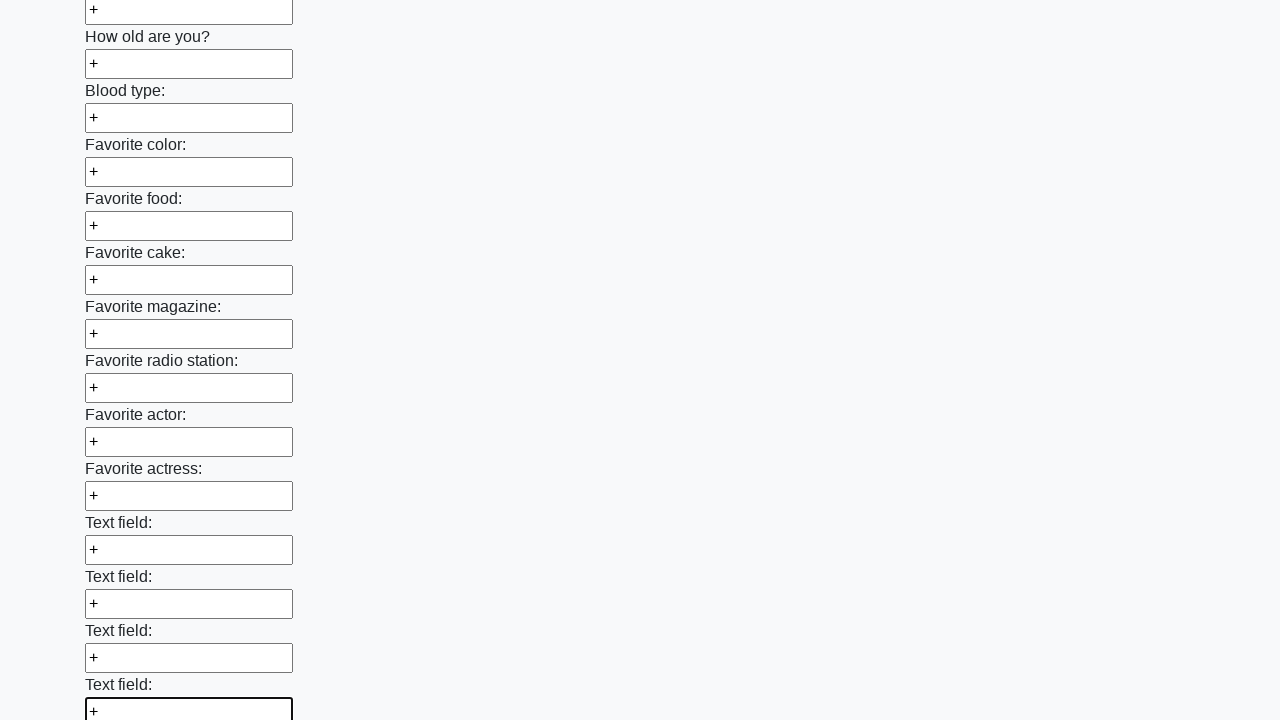

Filled an input field with '+' on input >> nth=30
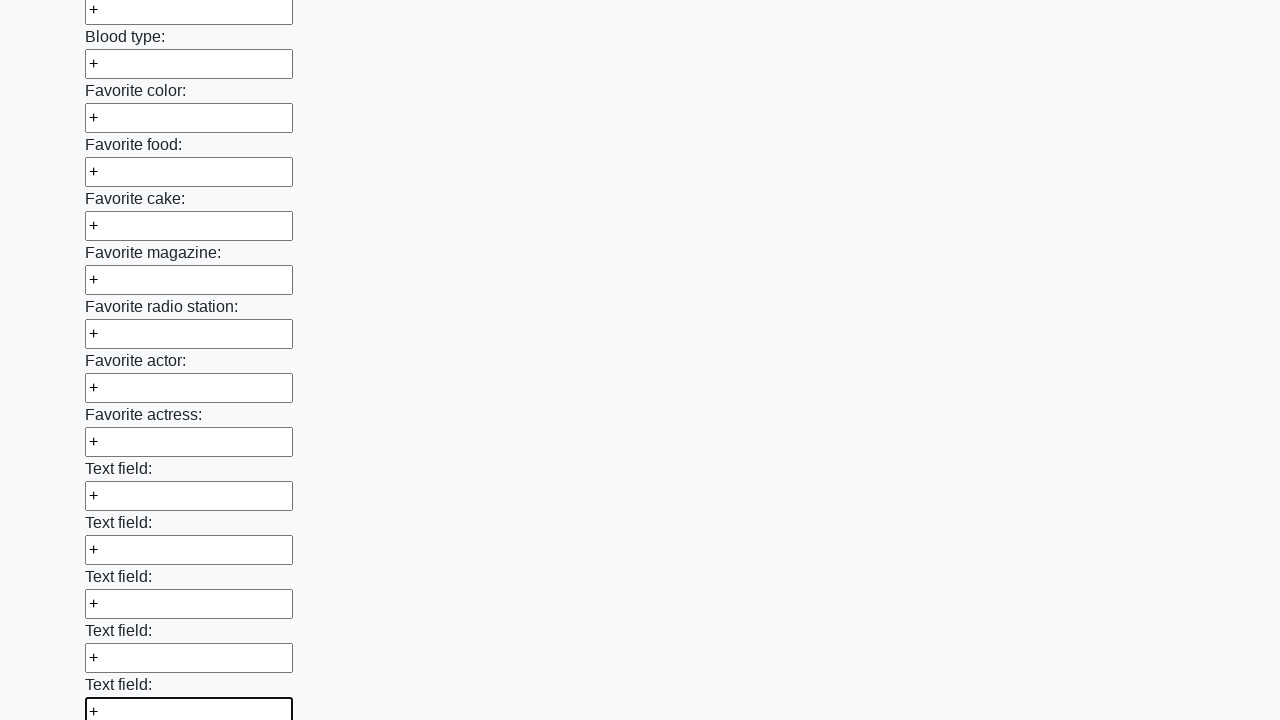

Filled an input field with '+' on input >> nth=31
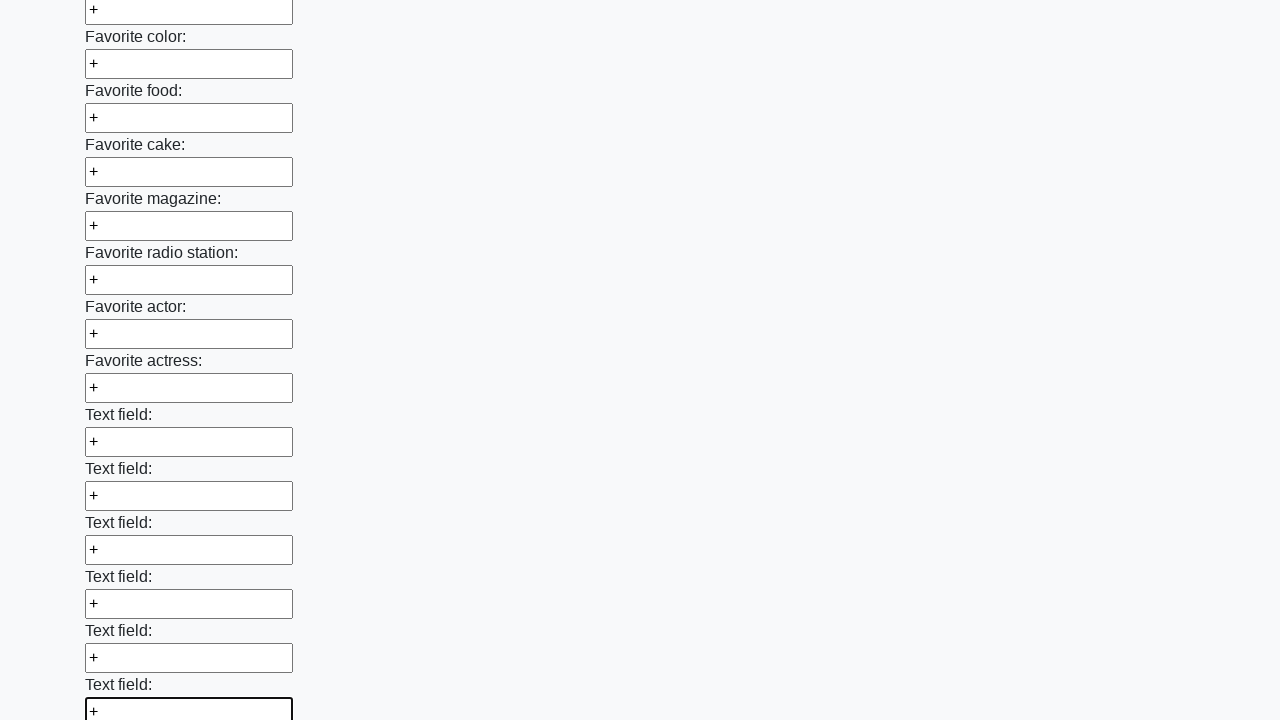

Filled an input field with '+' on input >> nth=32
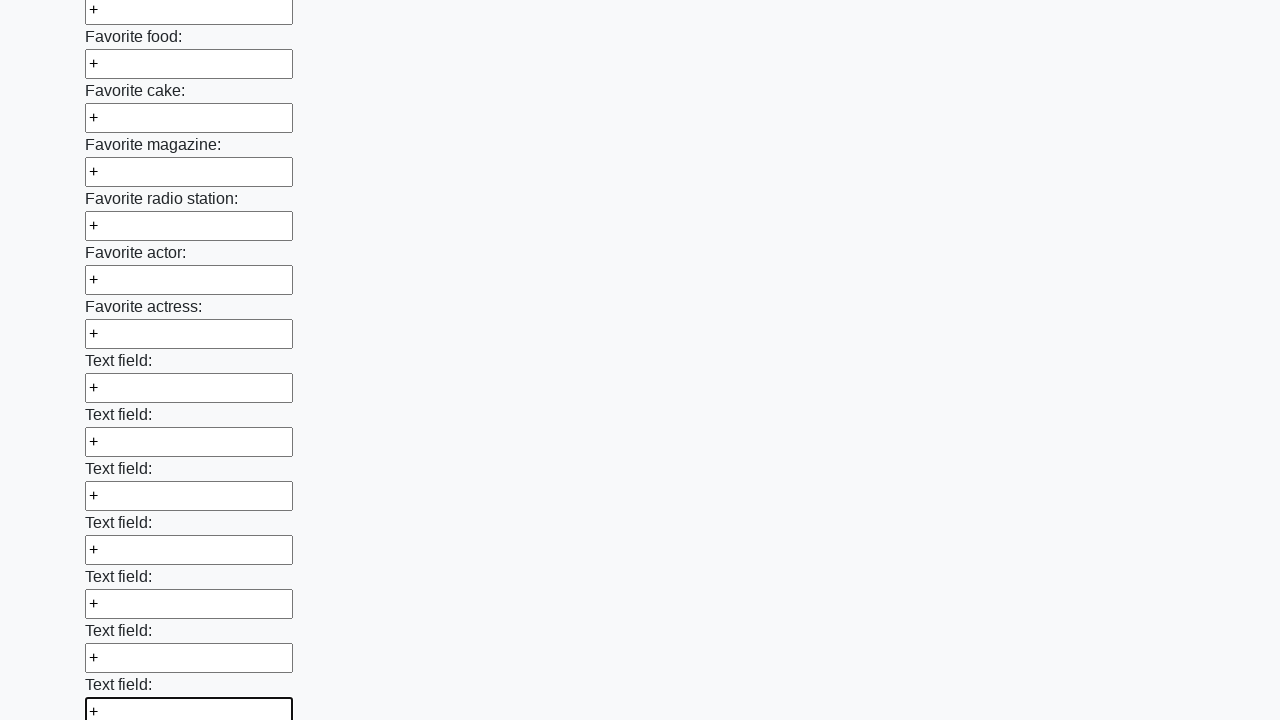

Filled an input field with '+' on input >> nth=33
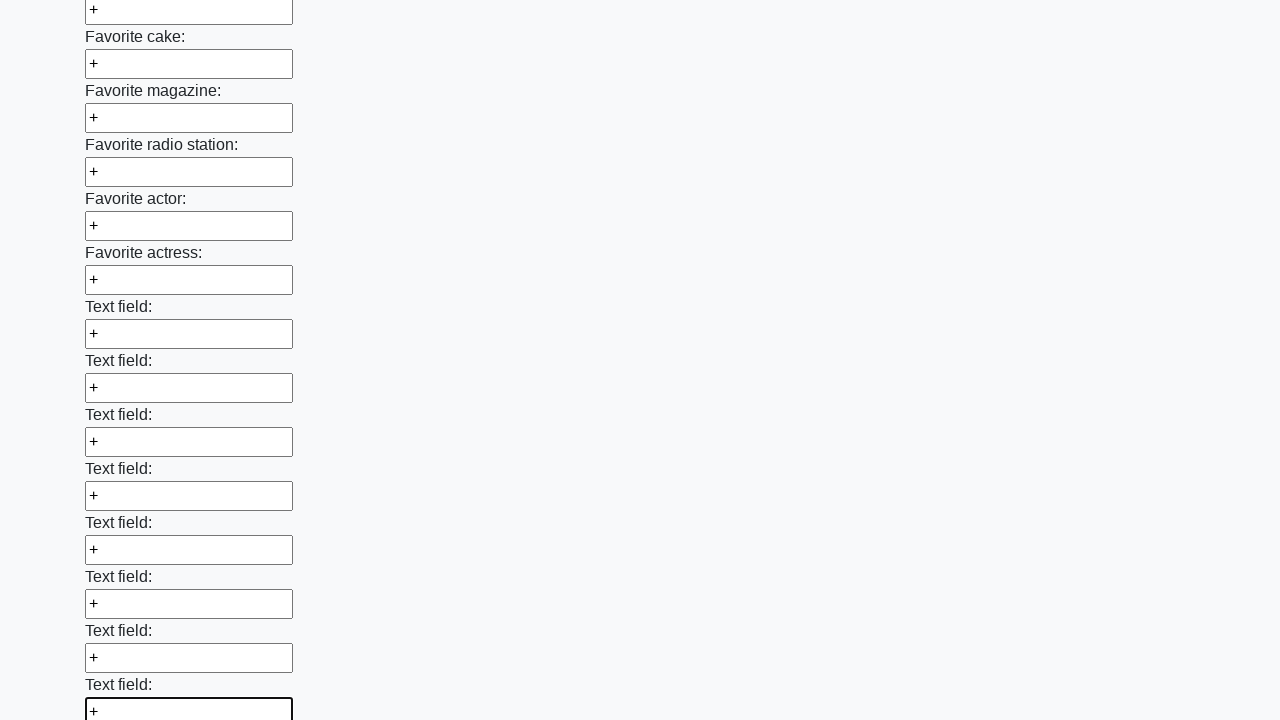

Filled an input field with '+' on input >> nth=34
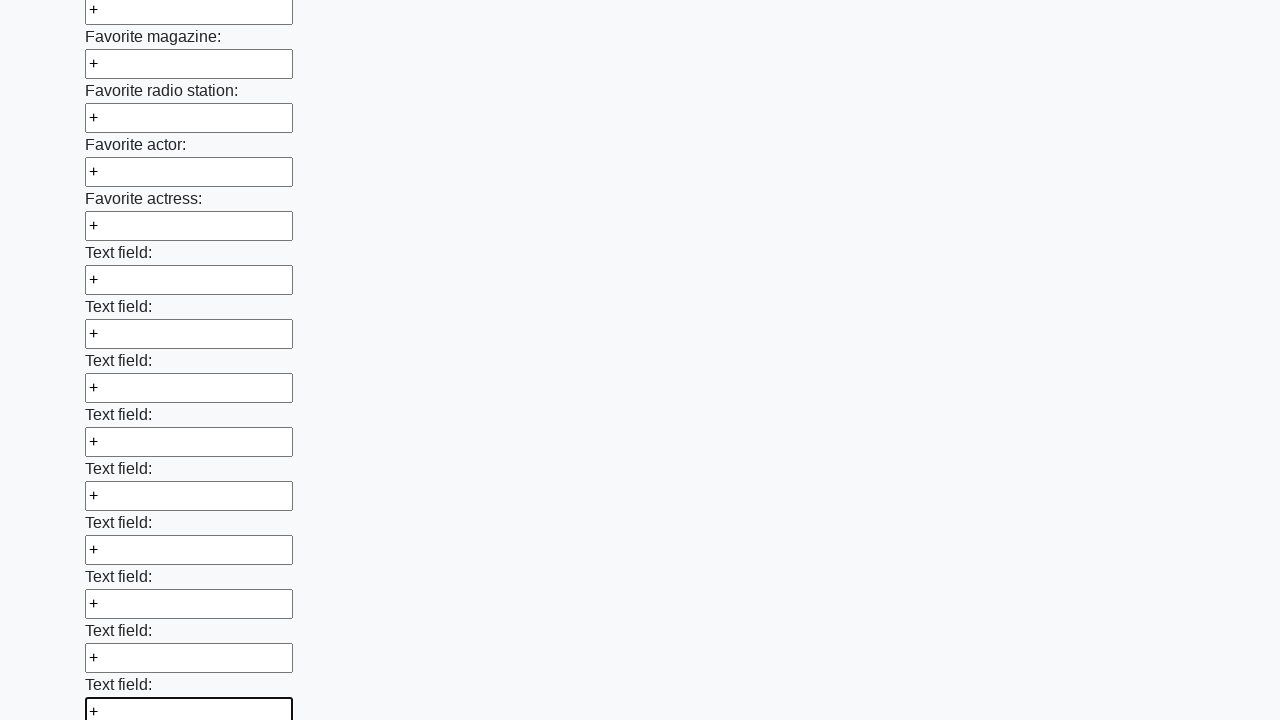

Filled an input field with '+' on input >> nth=35
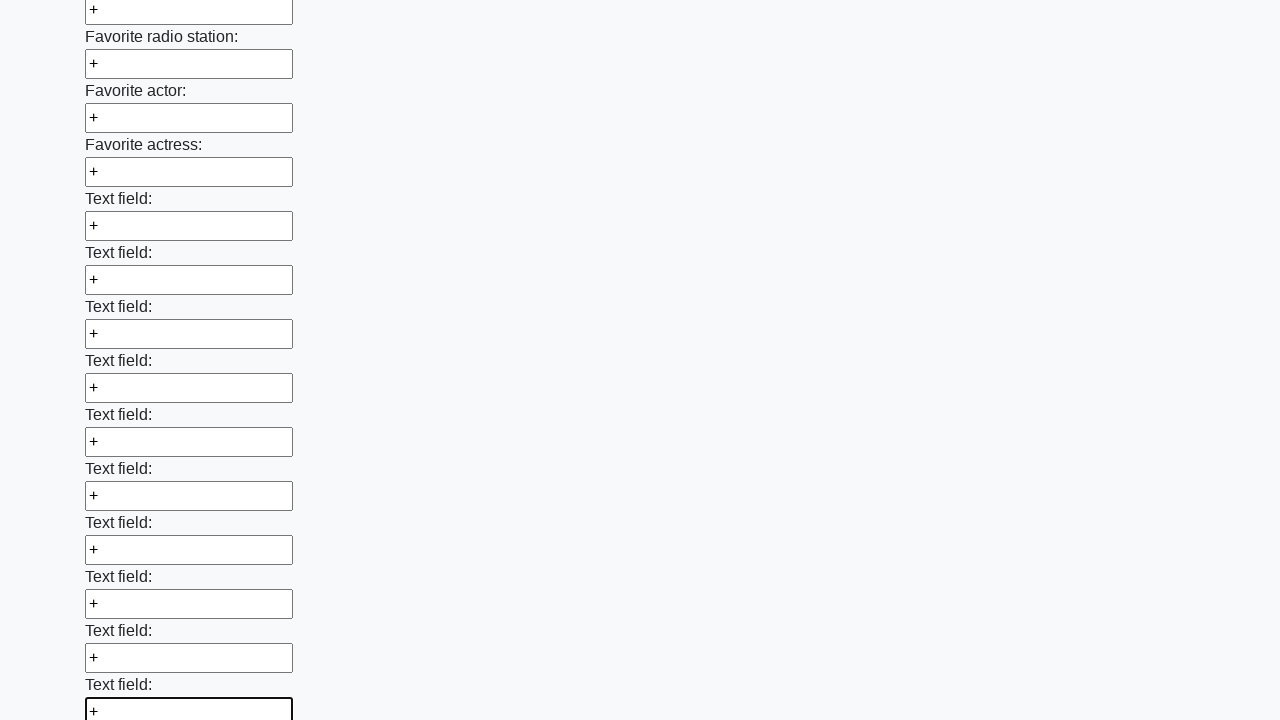

Filled an input field with '+' on input >> nth=36
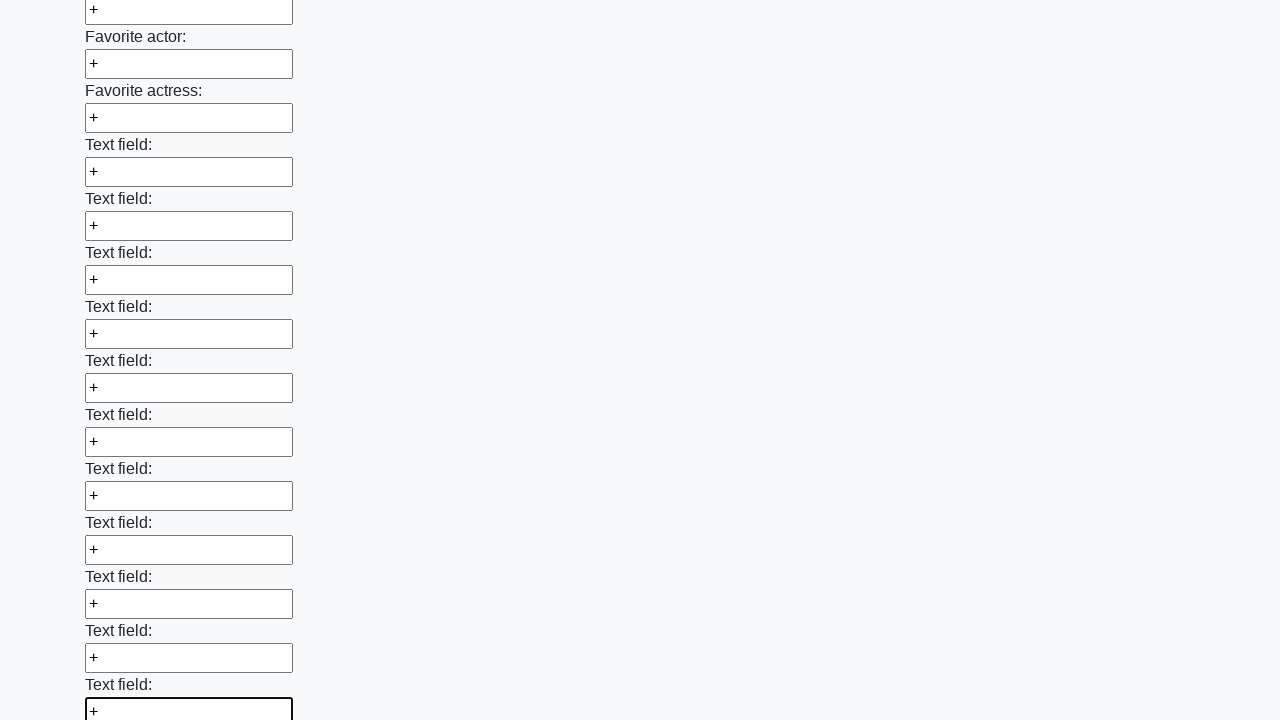

Filled an input field with '+' on input >> nth=37
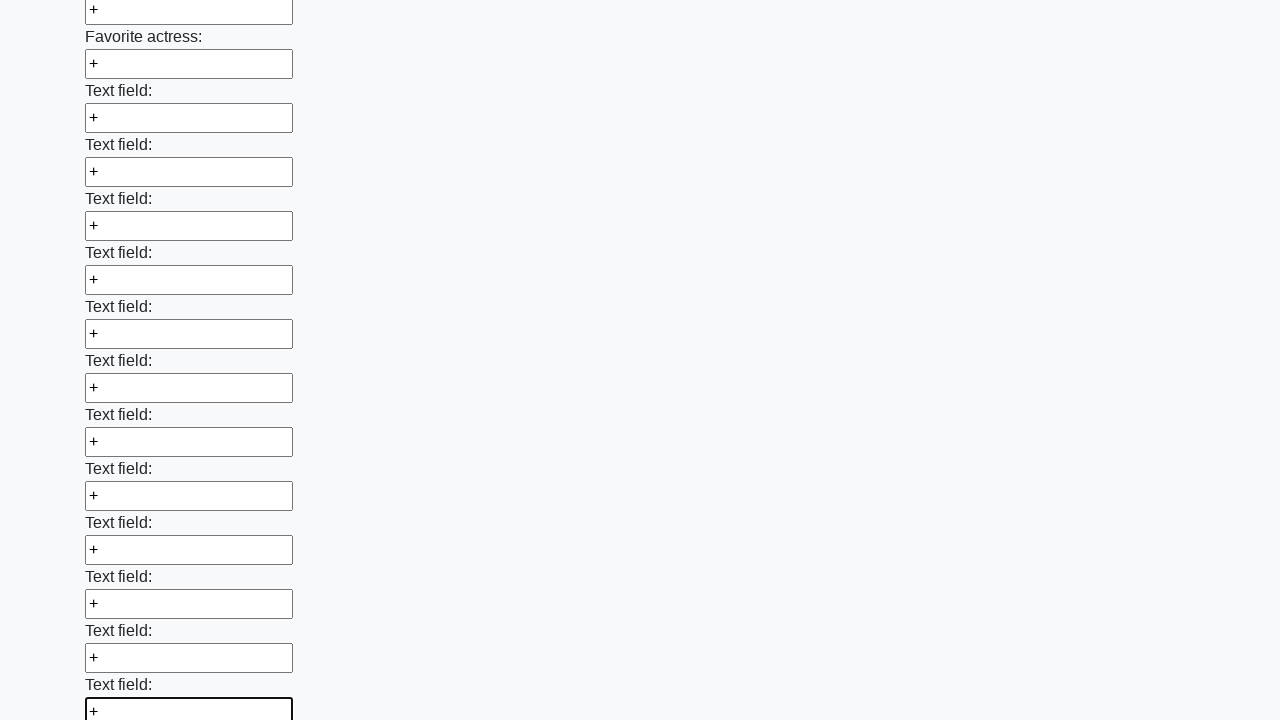

Filled an input field with '+' on input >> nth=38
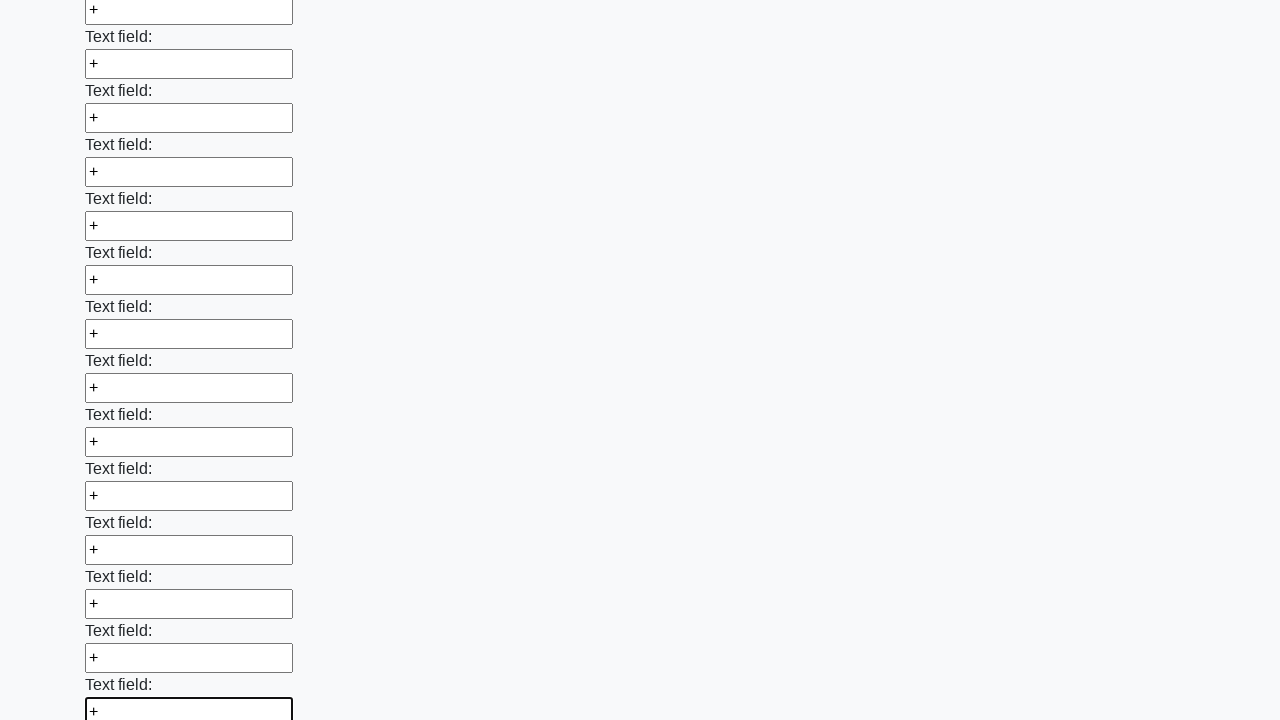

Filled an input field with '+' on input >> nth=39
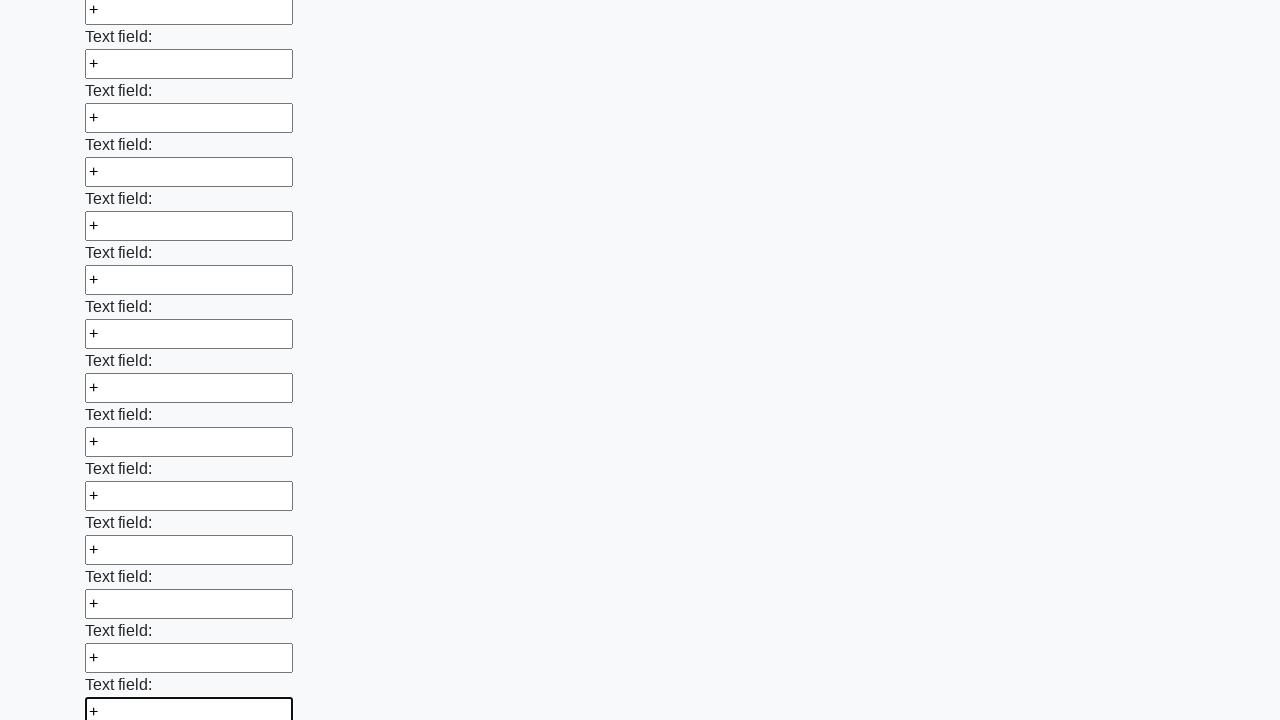

Filled an input field with '+' on input >> nth=40
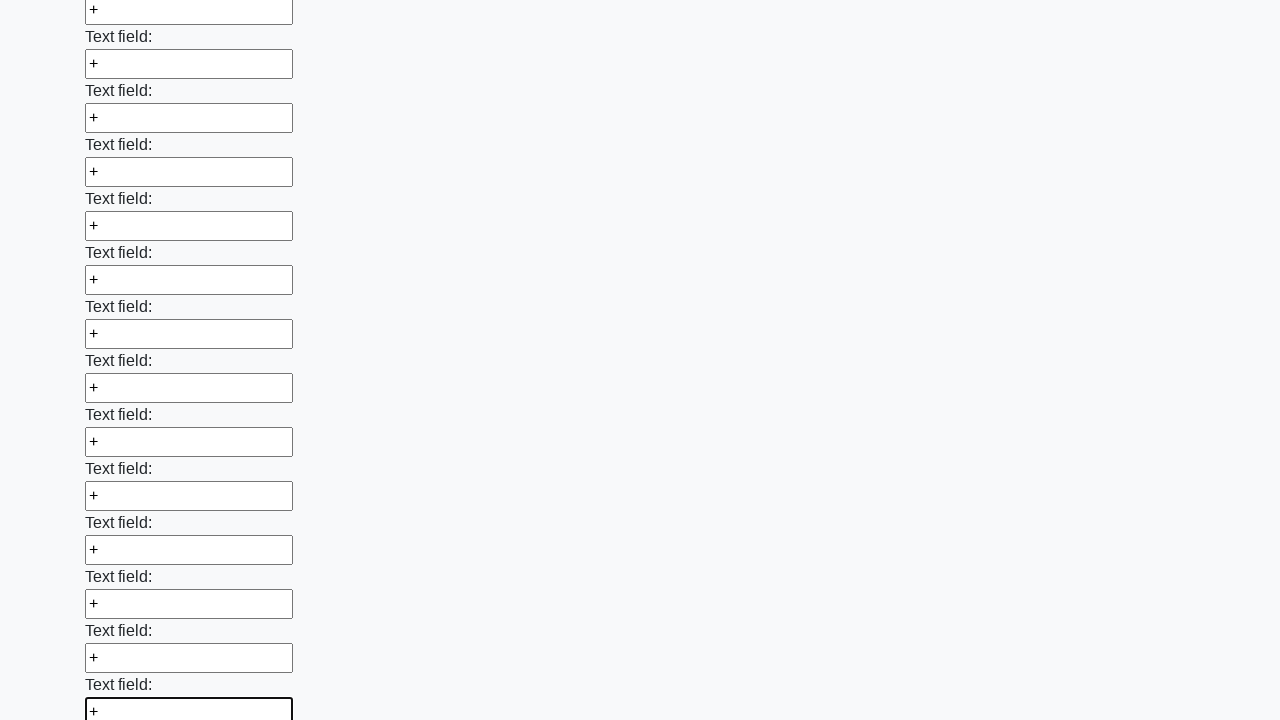

Filled an input field with '+' on input >> nth=41
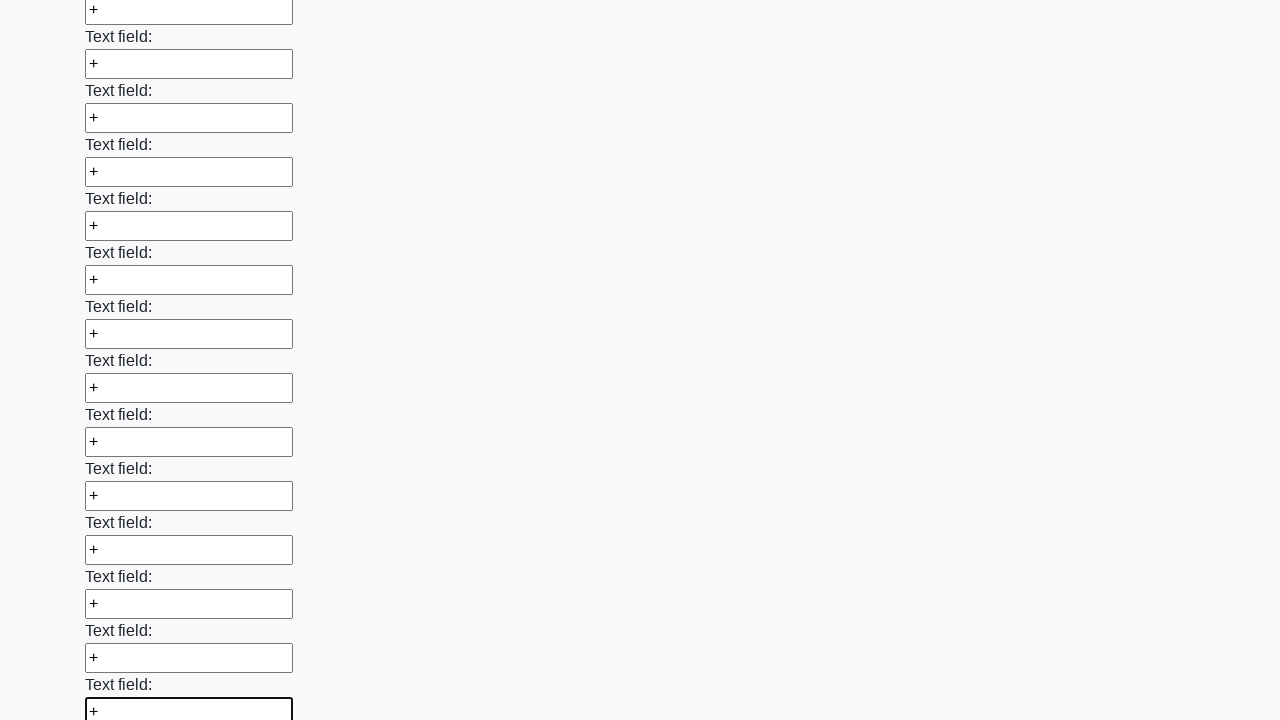

Filled an input field with '+' on input >> nth=42
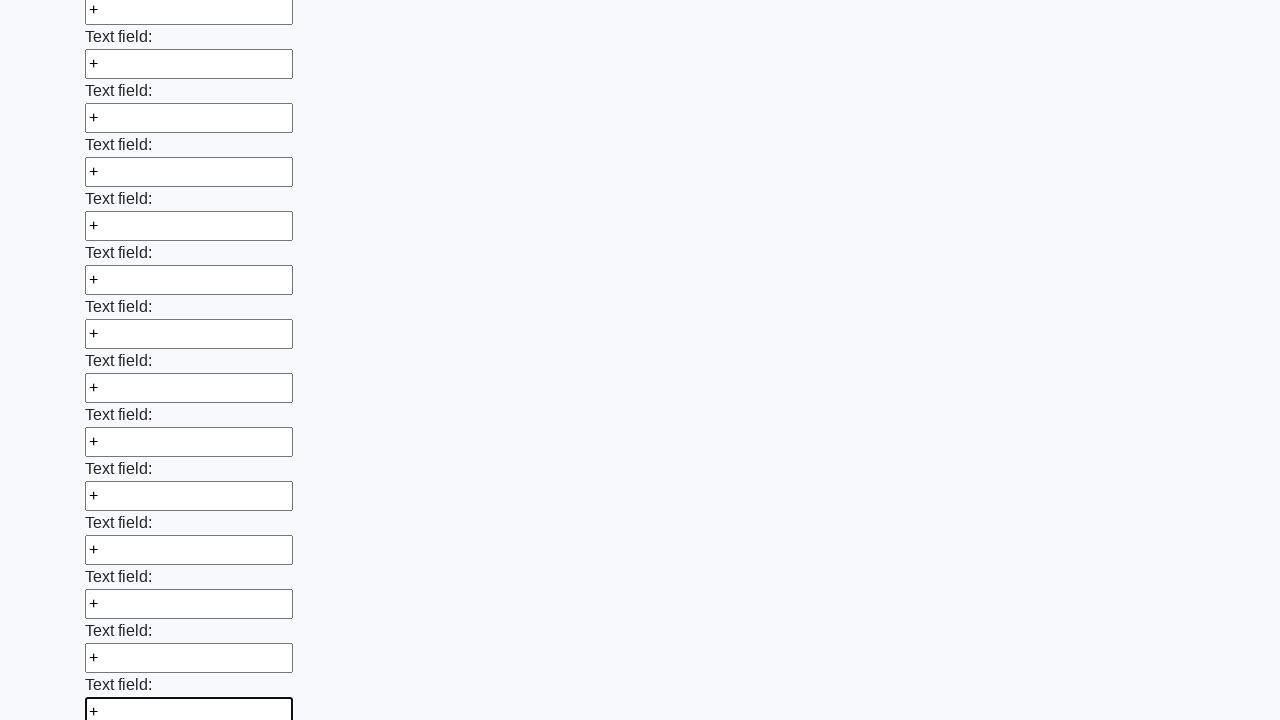

Filled an input field with '+' on input >> nth=43
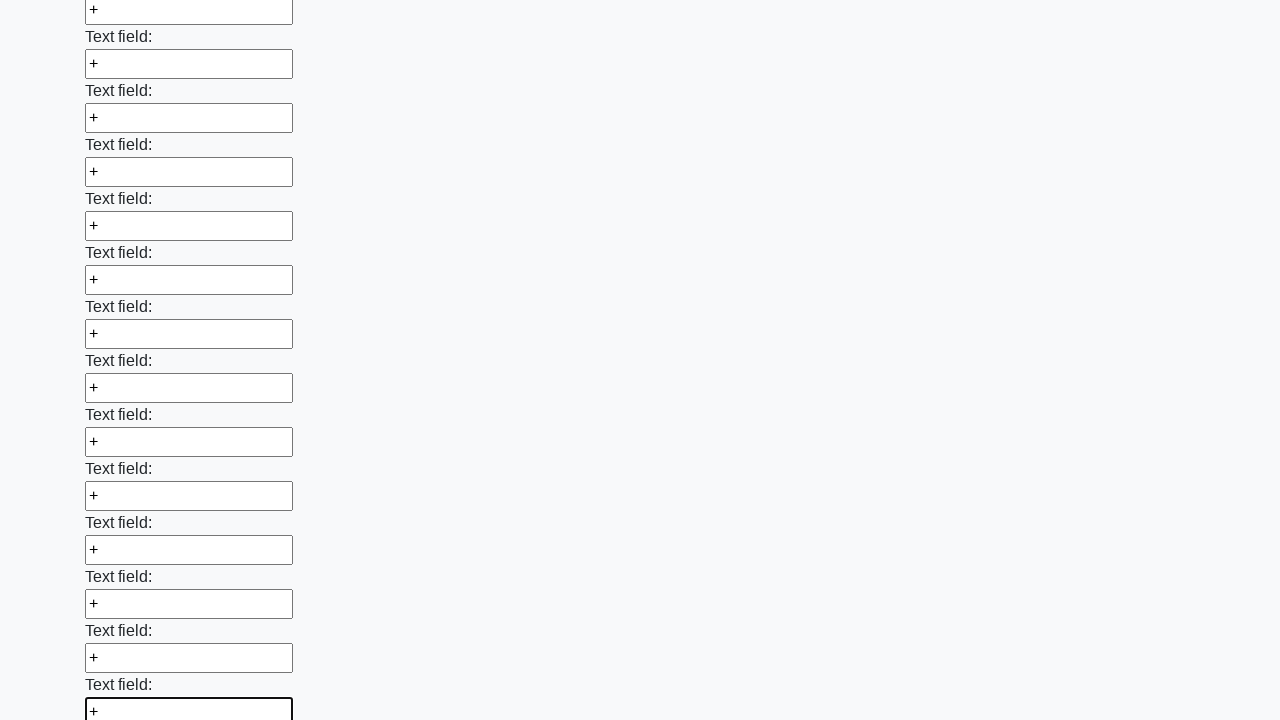

Filled an input field with '+' on input >> nth=44
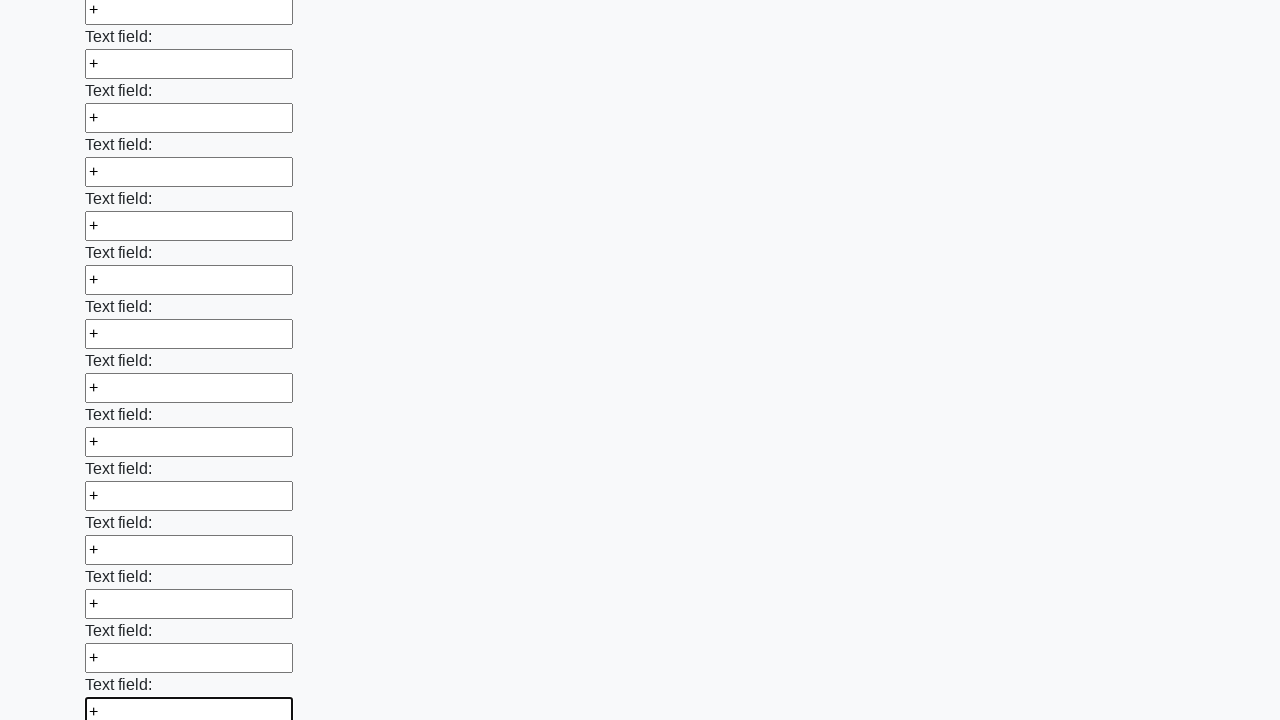

Filled an input field with '+' on input >> nth=45
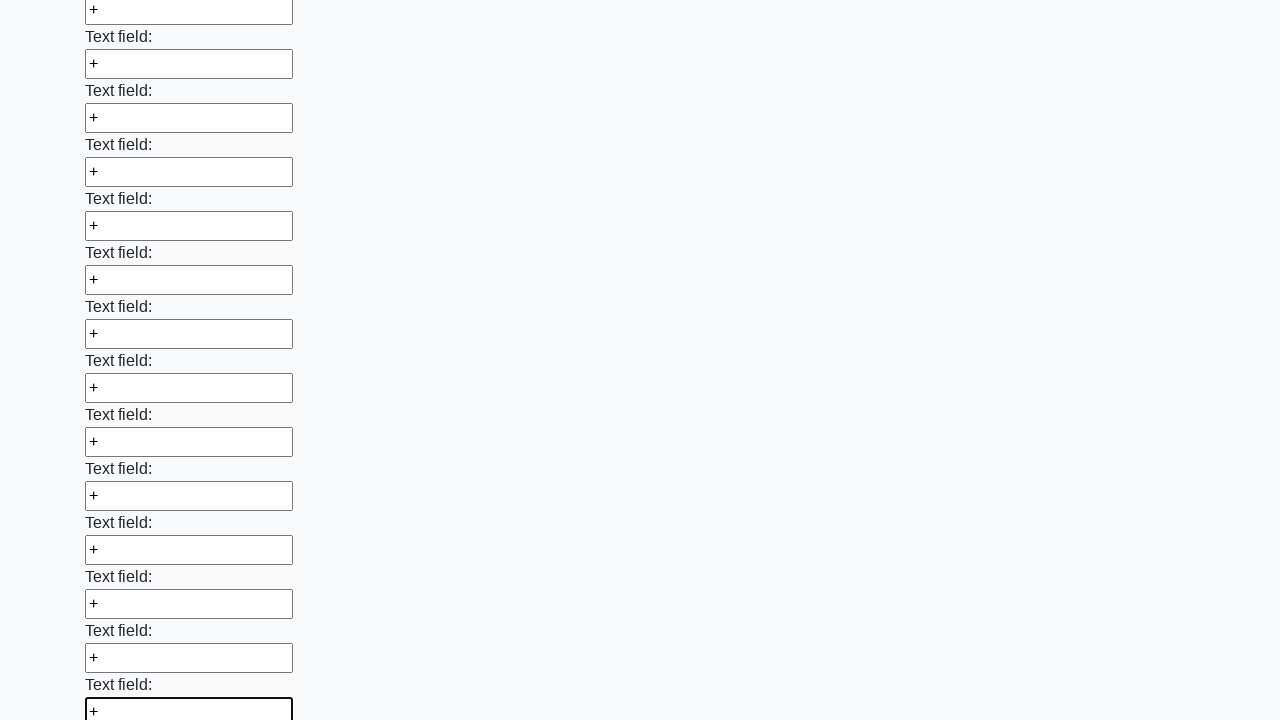

Filled an input field with '+' on input >> nth=46
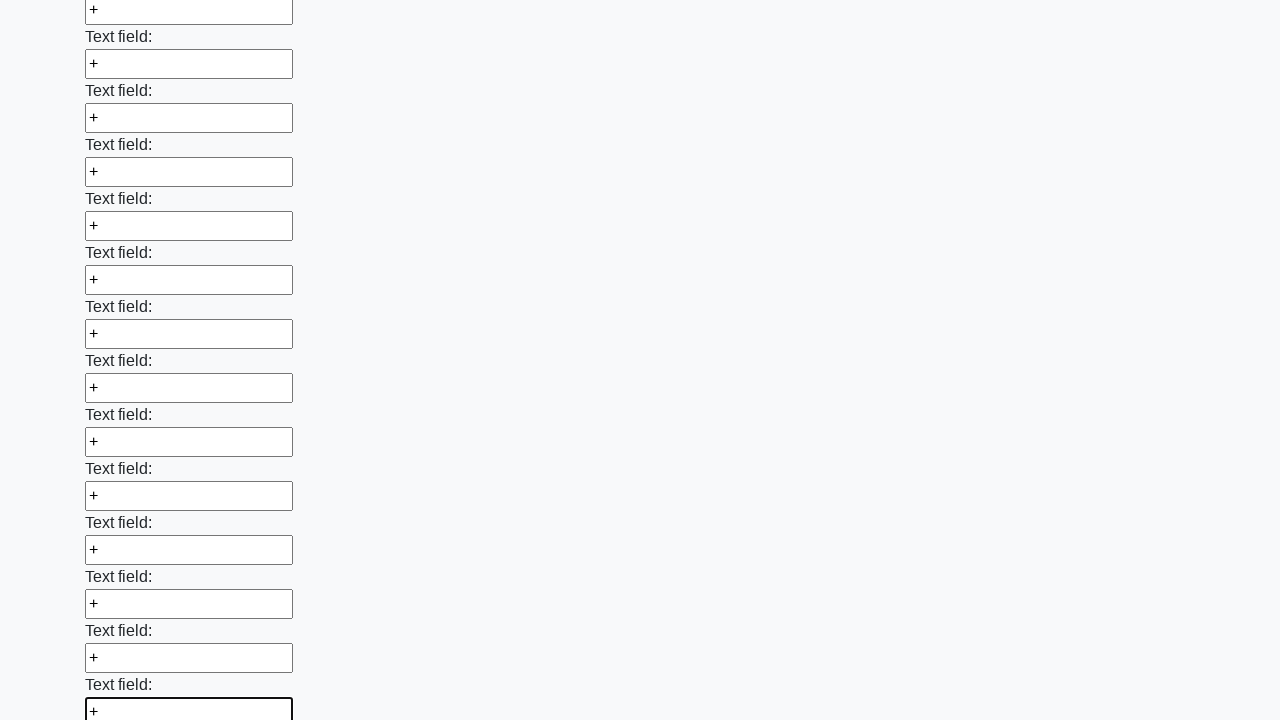

Filled an input field with '+' on input >> nth=47
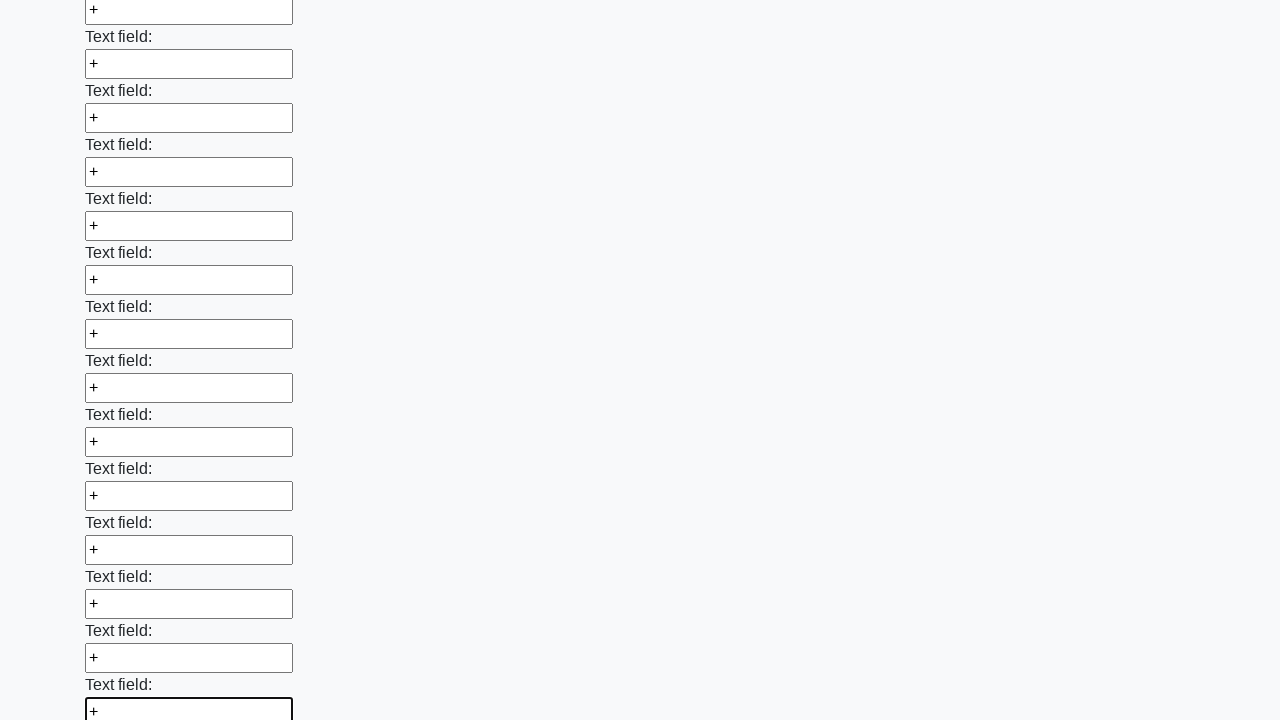

Filled an input field with '+' on input >> nth=48
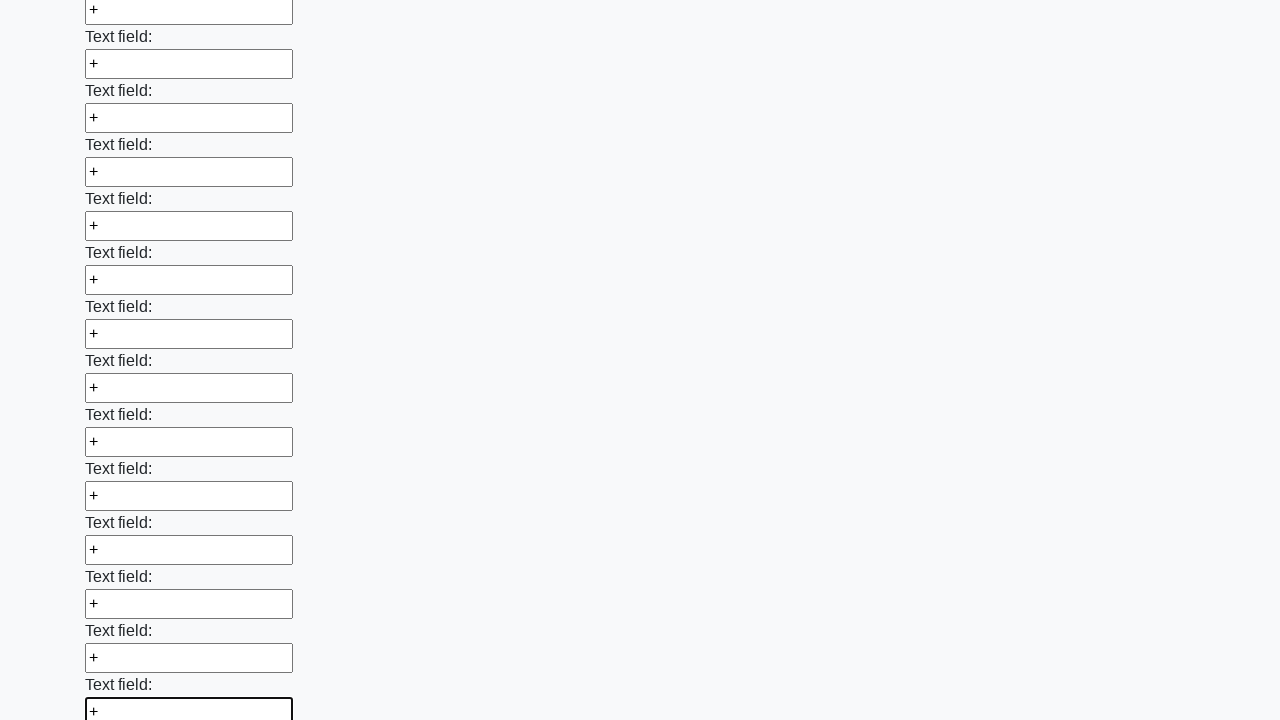

Filled an input field with '+' on input >> nth=49
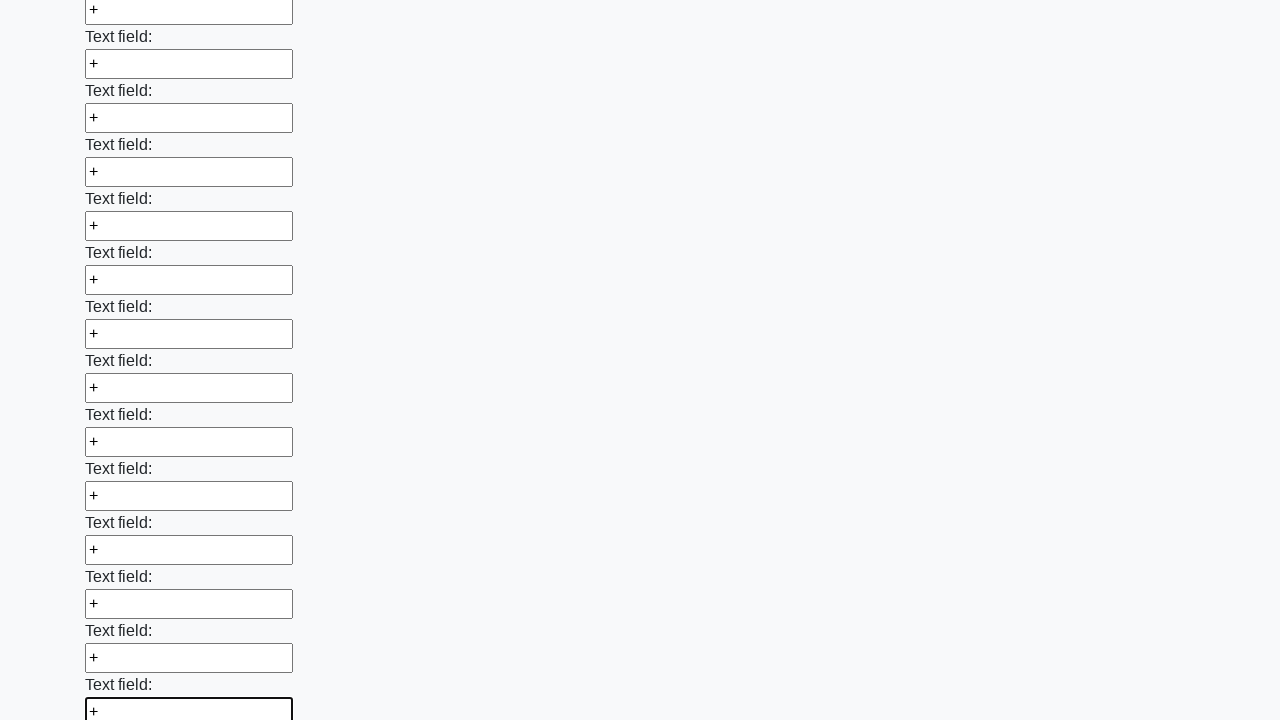

Filled an input field with '+' on input >> nth=50
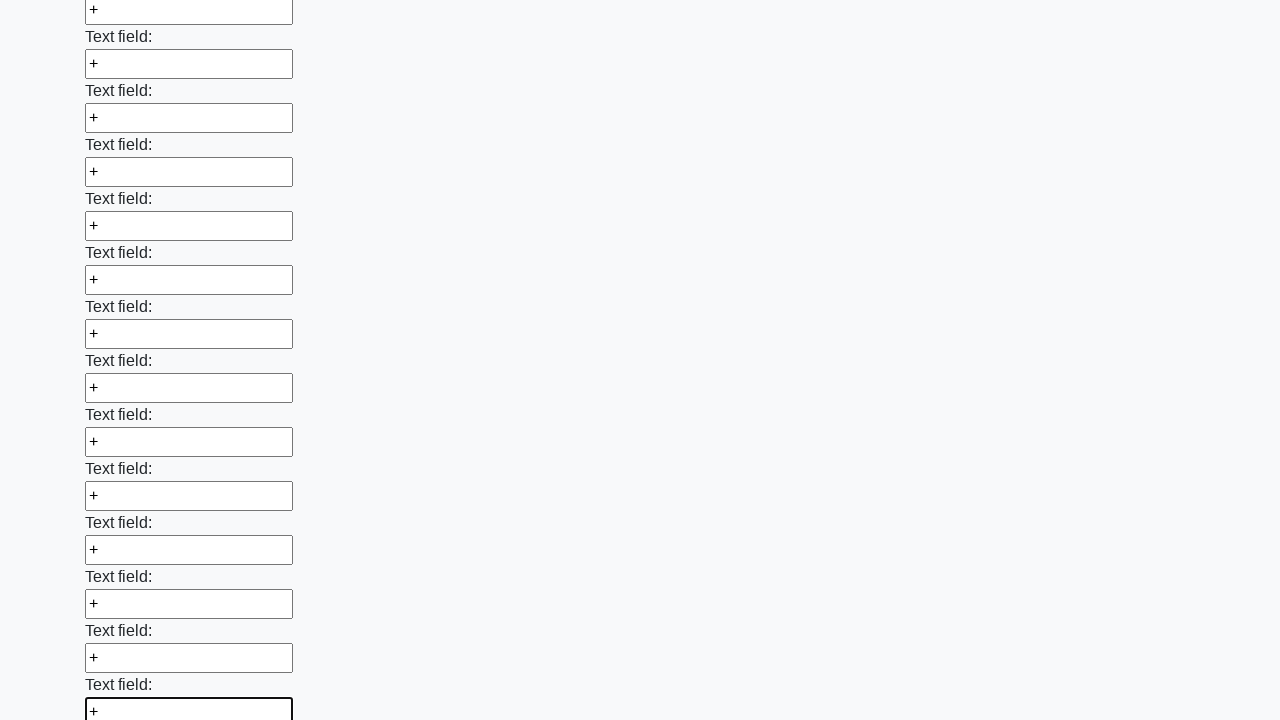

Filled an input field with '+' on input >> nth=51
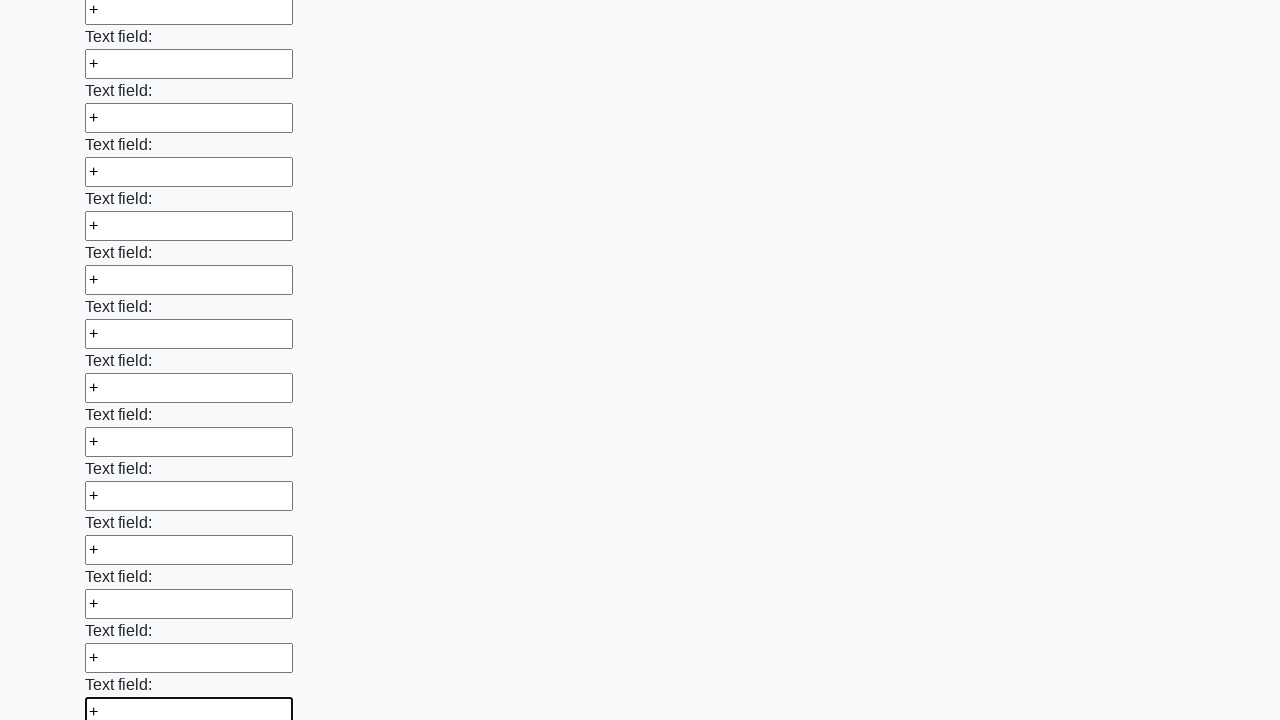

Filled an input field with '+' on input >> nth=52
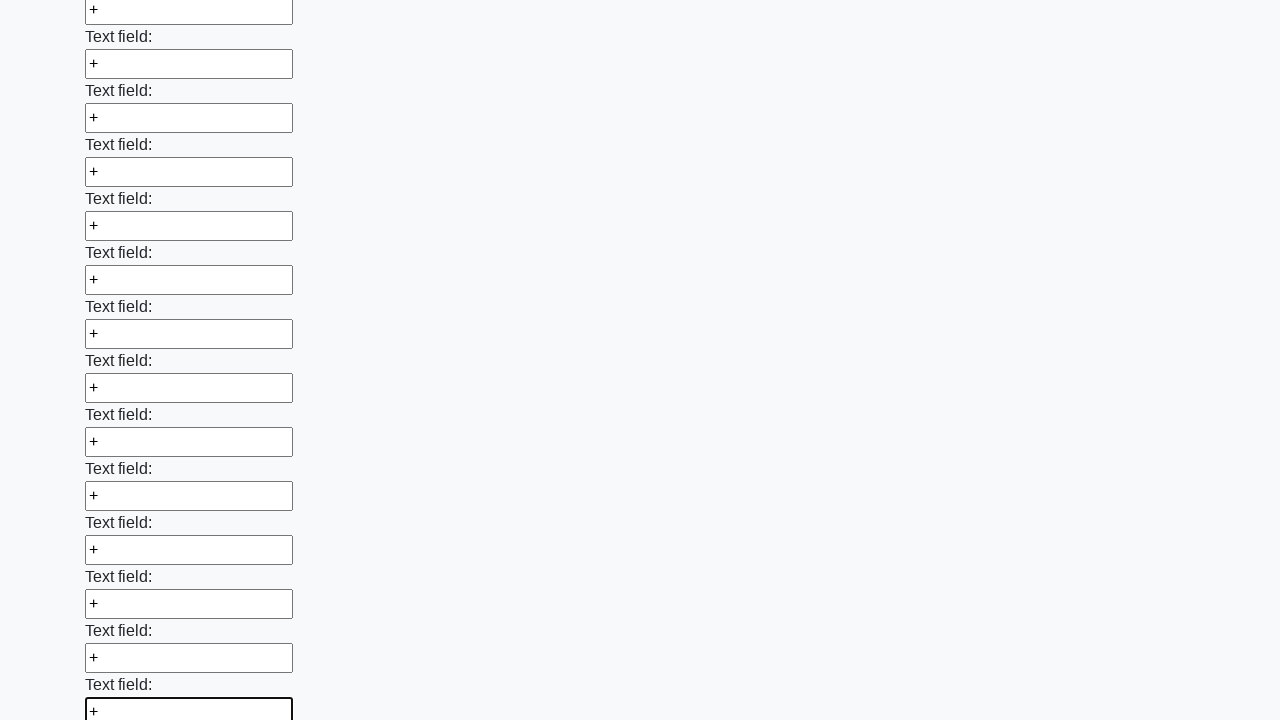

Filled an input field with '+' on input >> nth=53
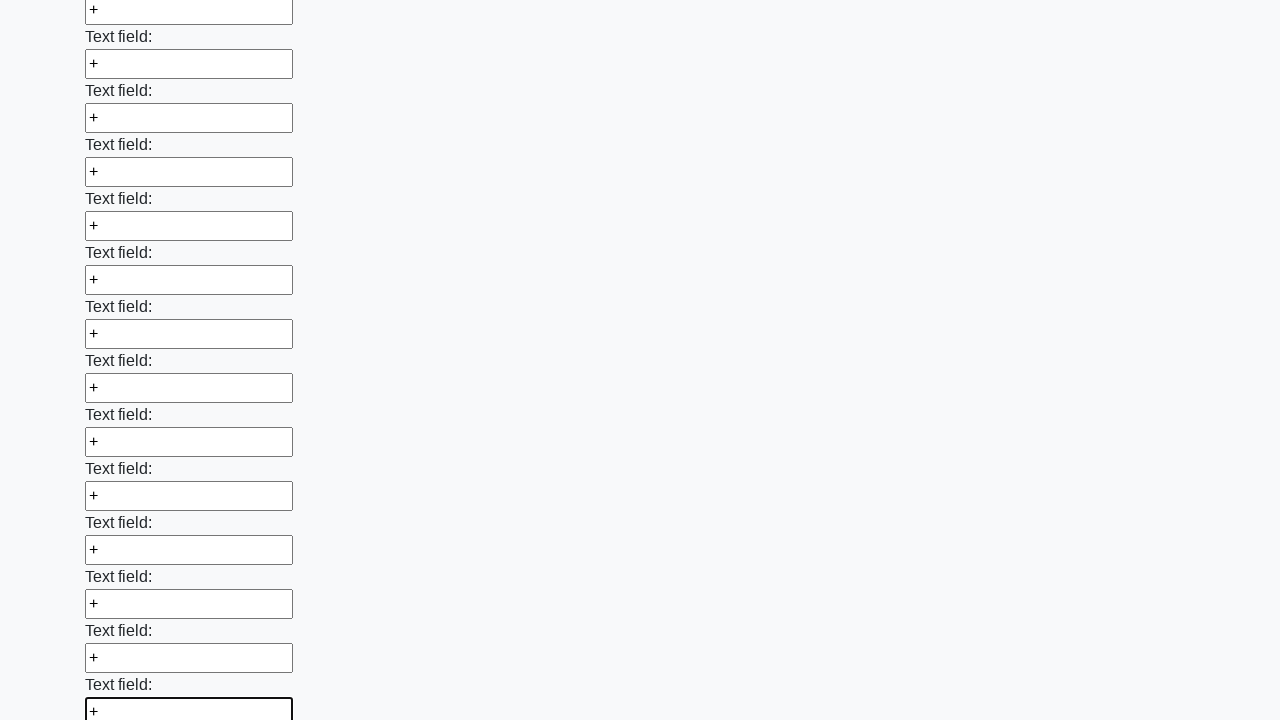

Filled an input field with '+' on input >> nth=54
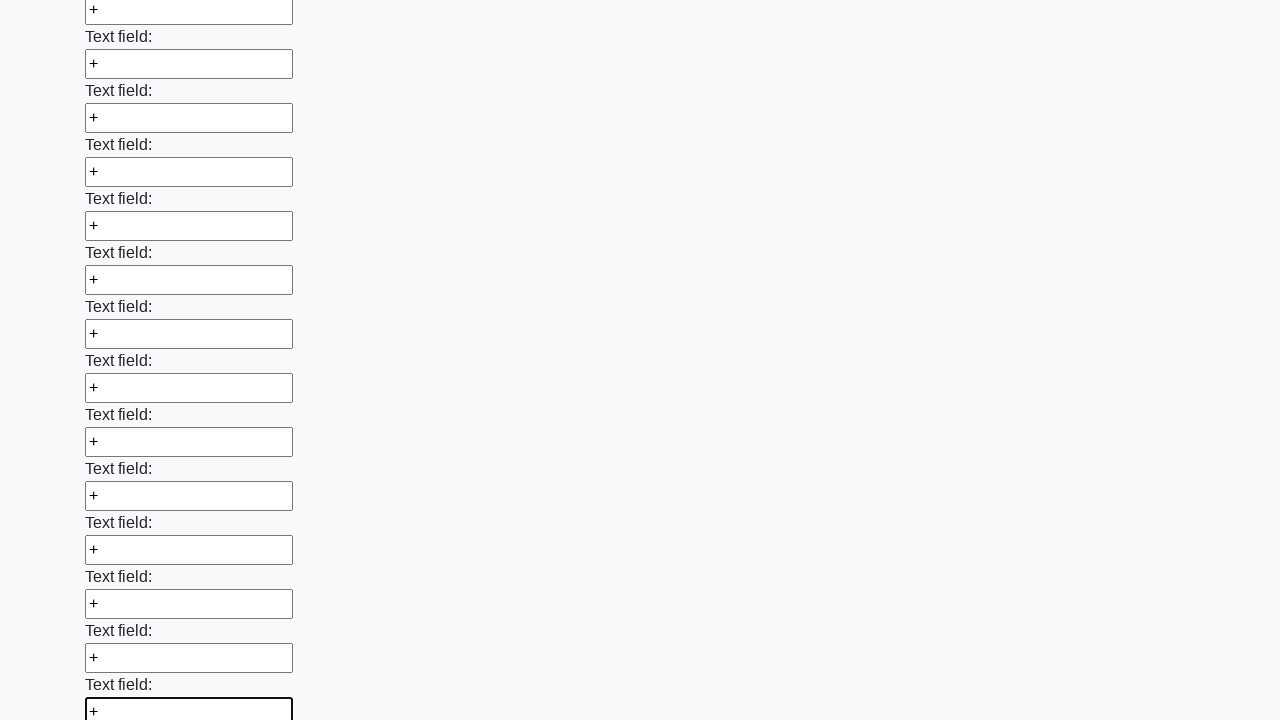

Filled an input field with '+' on input >> nth=55
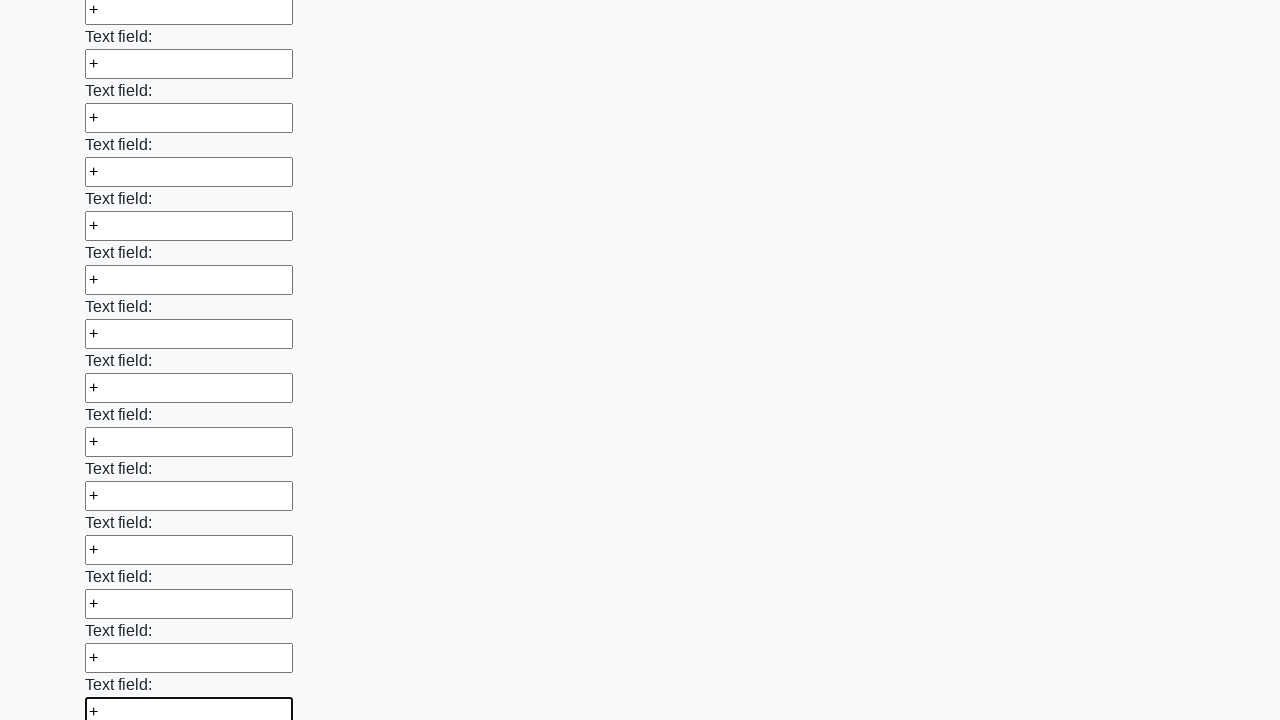

Filled an input field with '+' on input >> nth=56
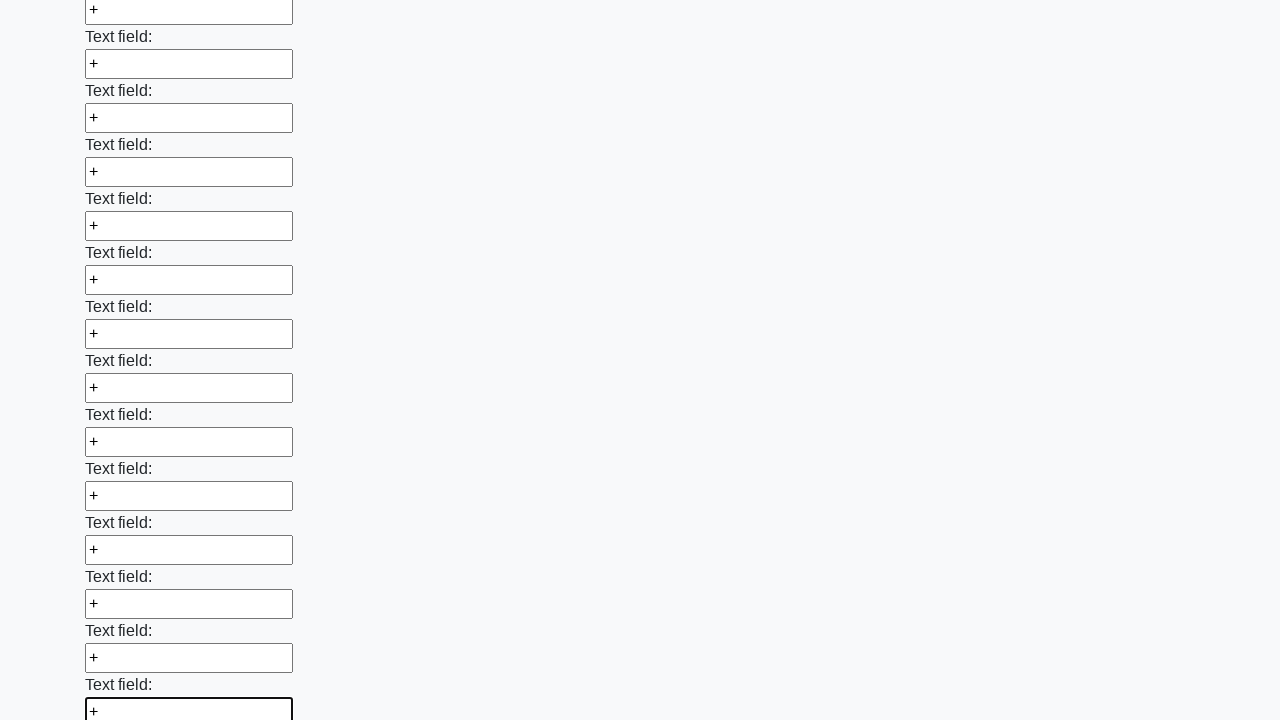

Filled an input field with '+' on input >> nth=57
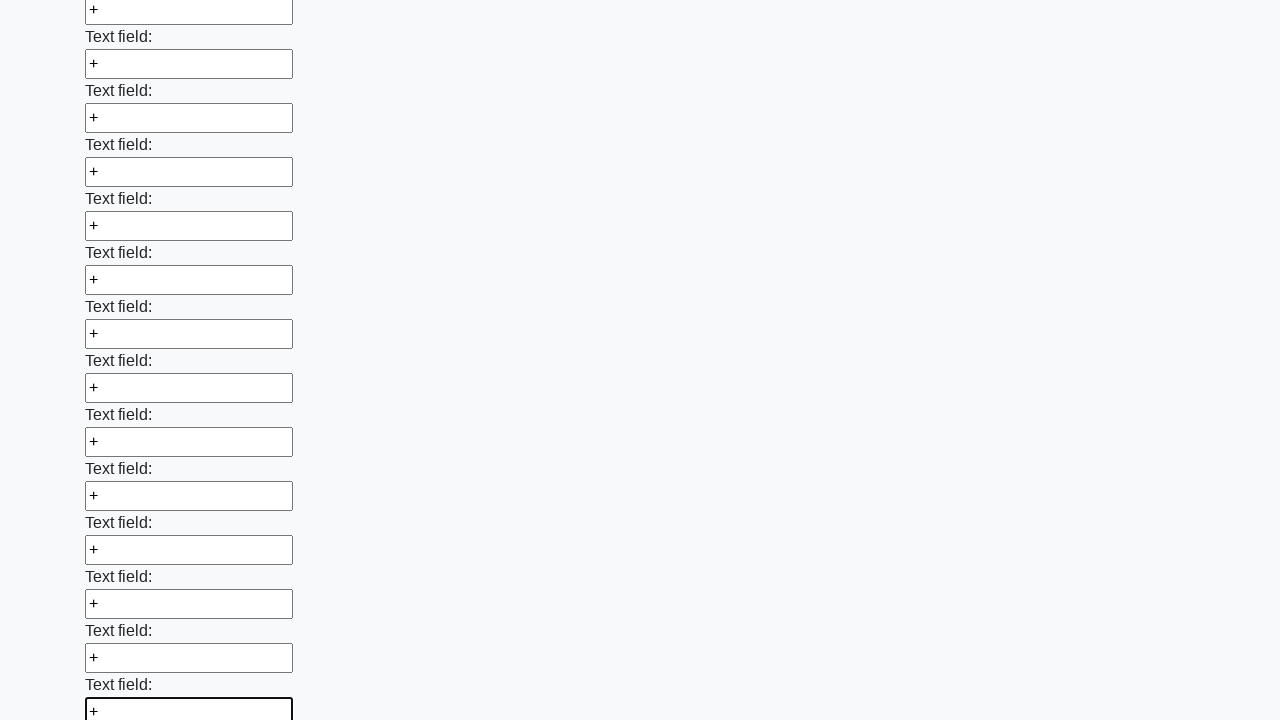

Filled an input field with '+' on input >> nth=58
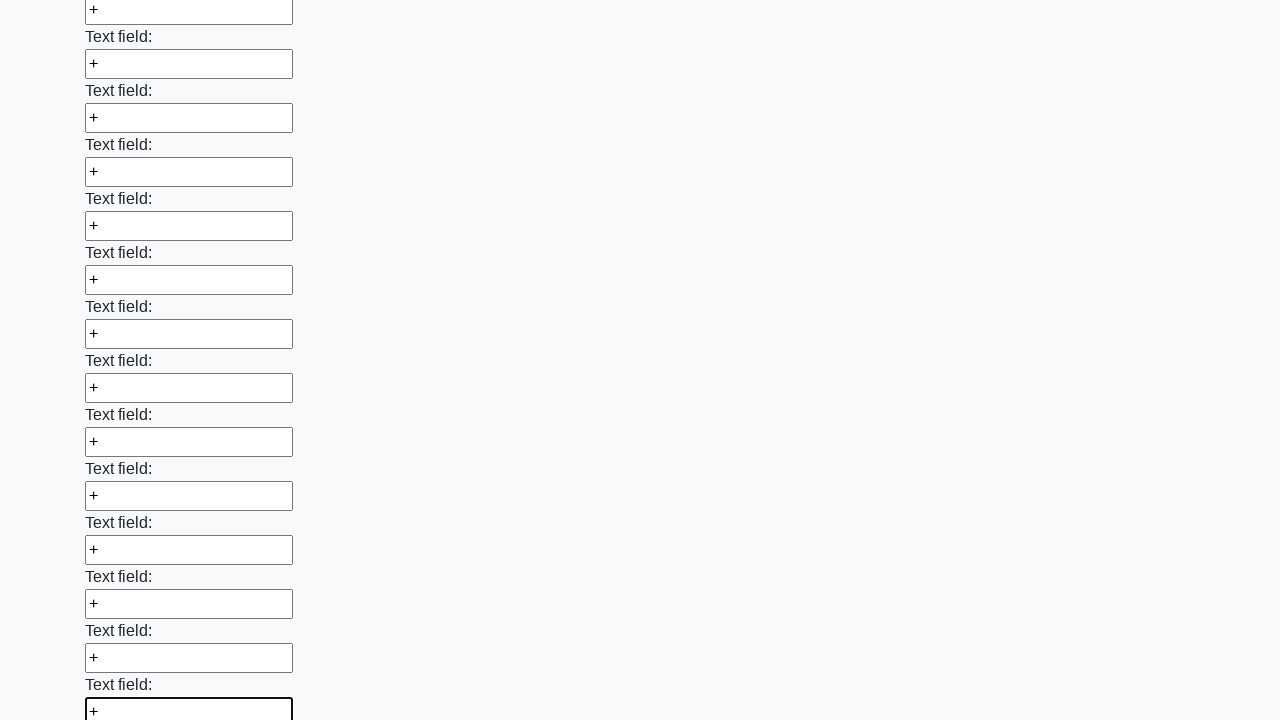

Filled an input field with '+' on input >> nth=59
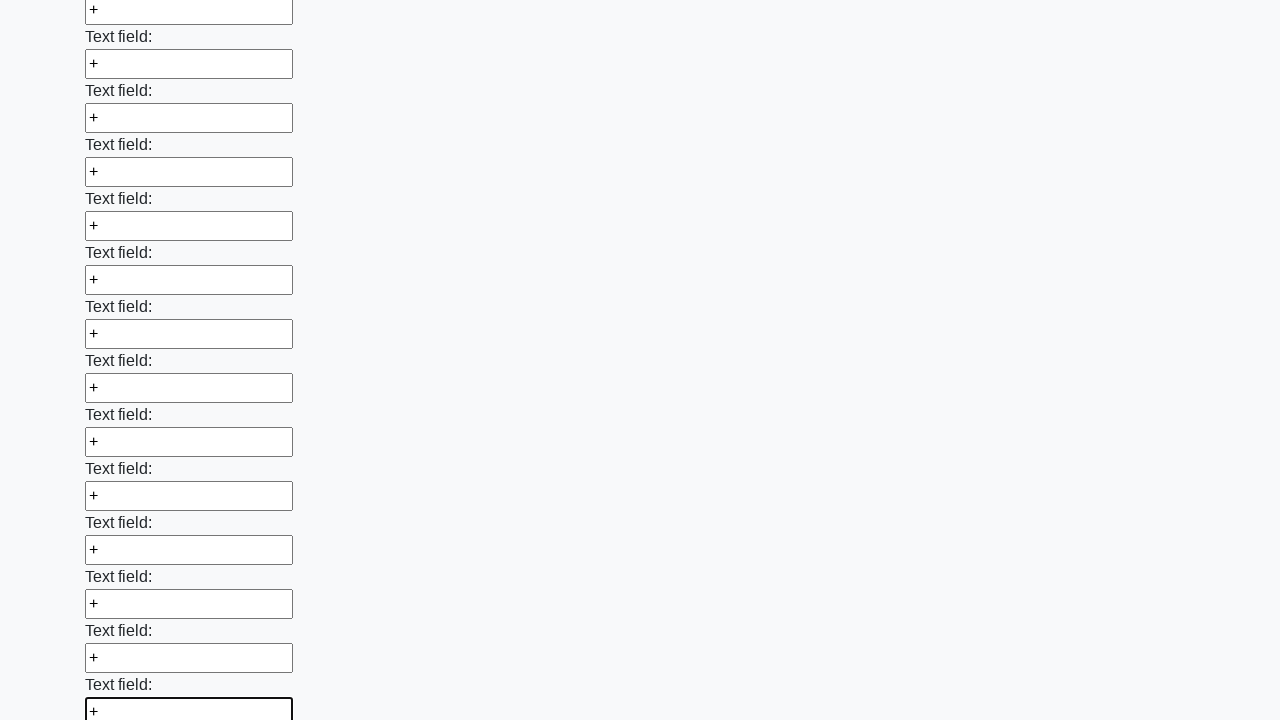

Filled an input field with '+' on input >> nth=60
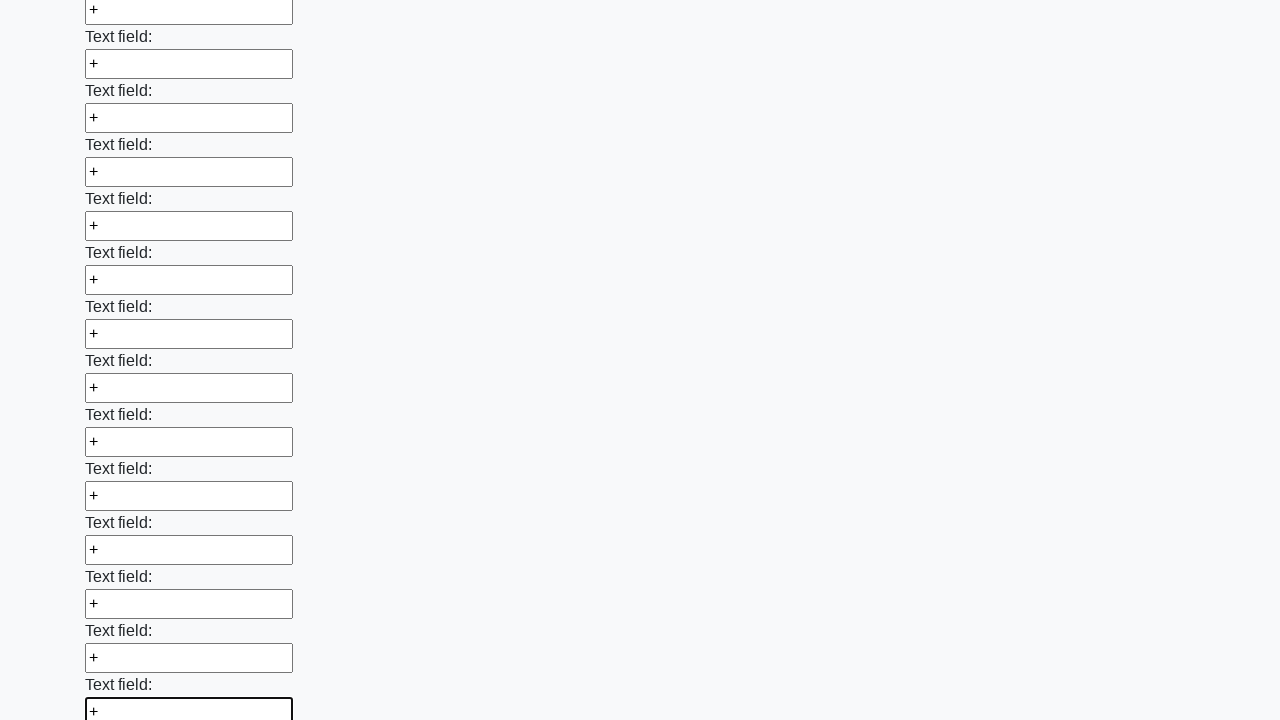

Filled an input field with '+' on input >> nth=61
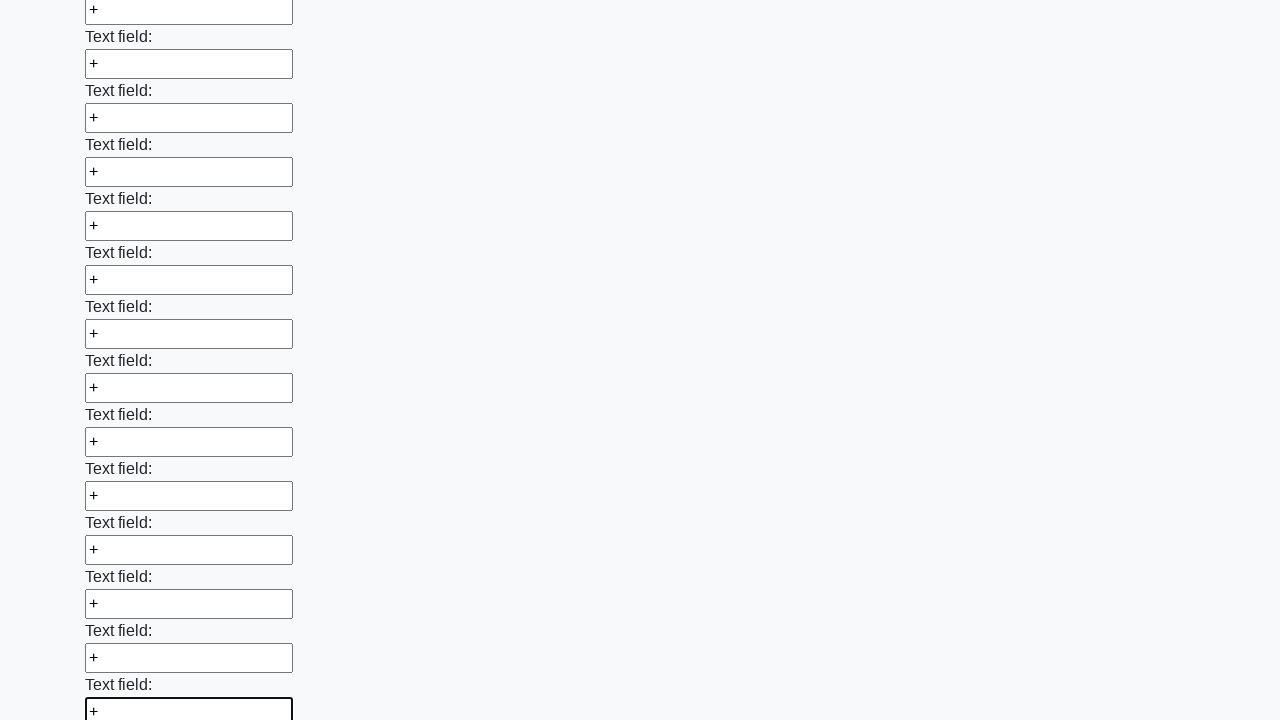

Filled an input field with '+' on input >> nth=62
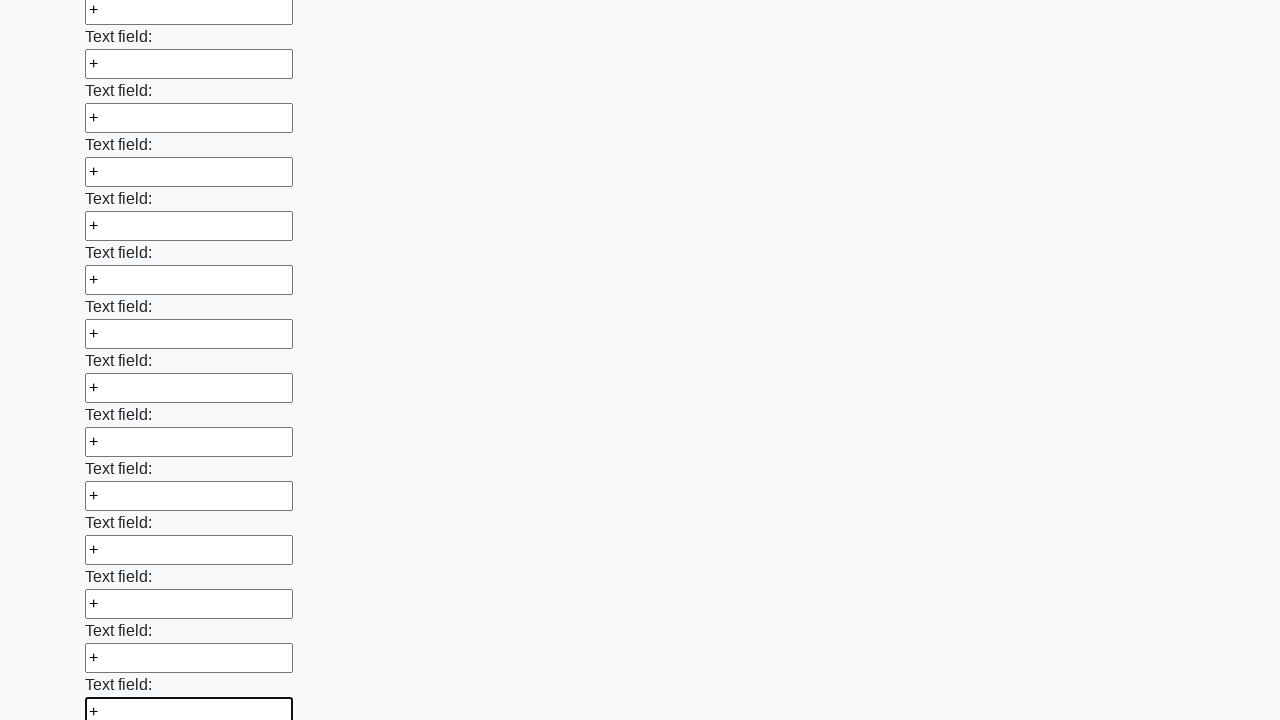

Filled an input field with '+' on input >> nth=63
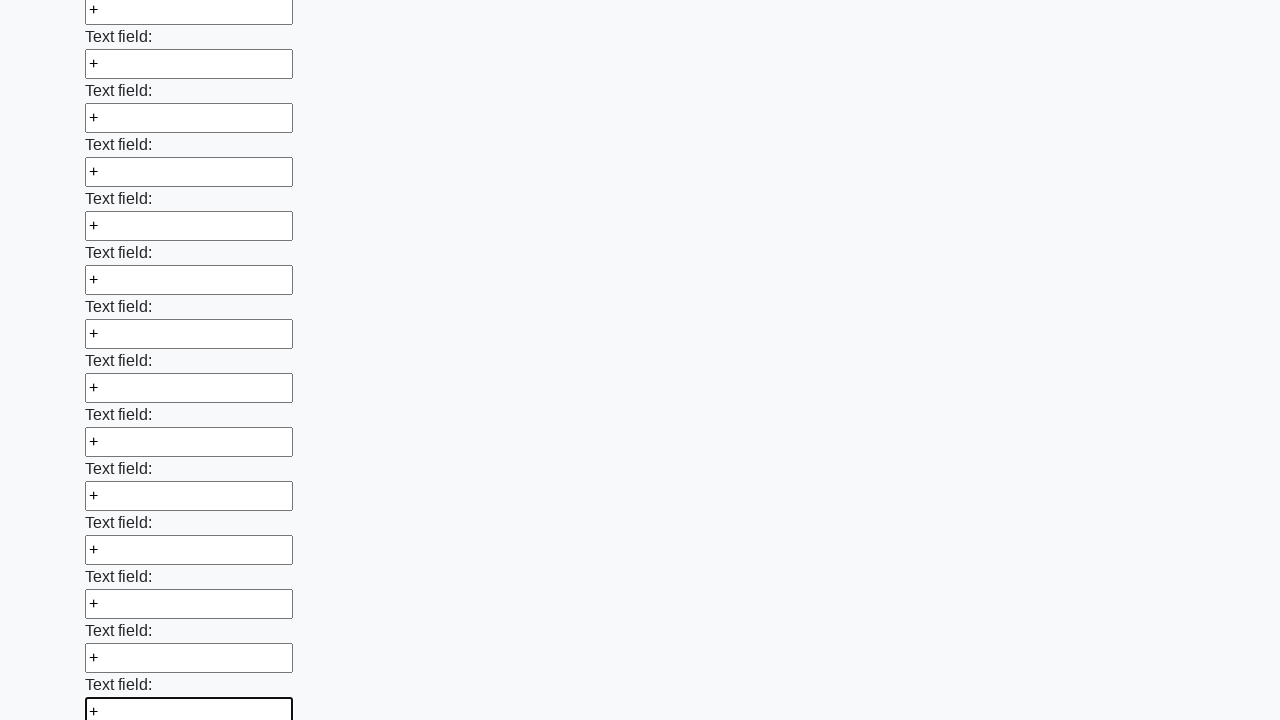

Filled an input field with '+' on input >> nth=64
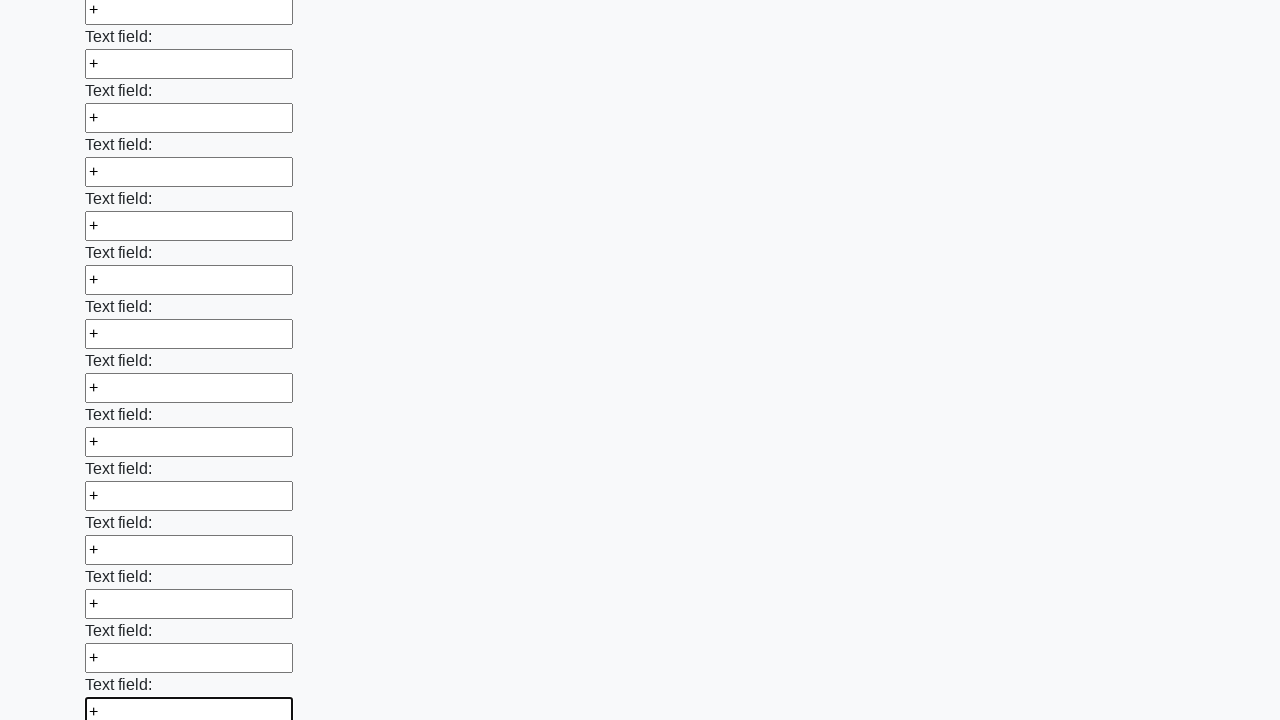

Filled an input field with '+' on input >> nth=65
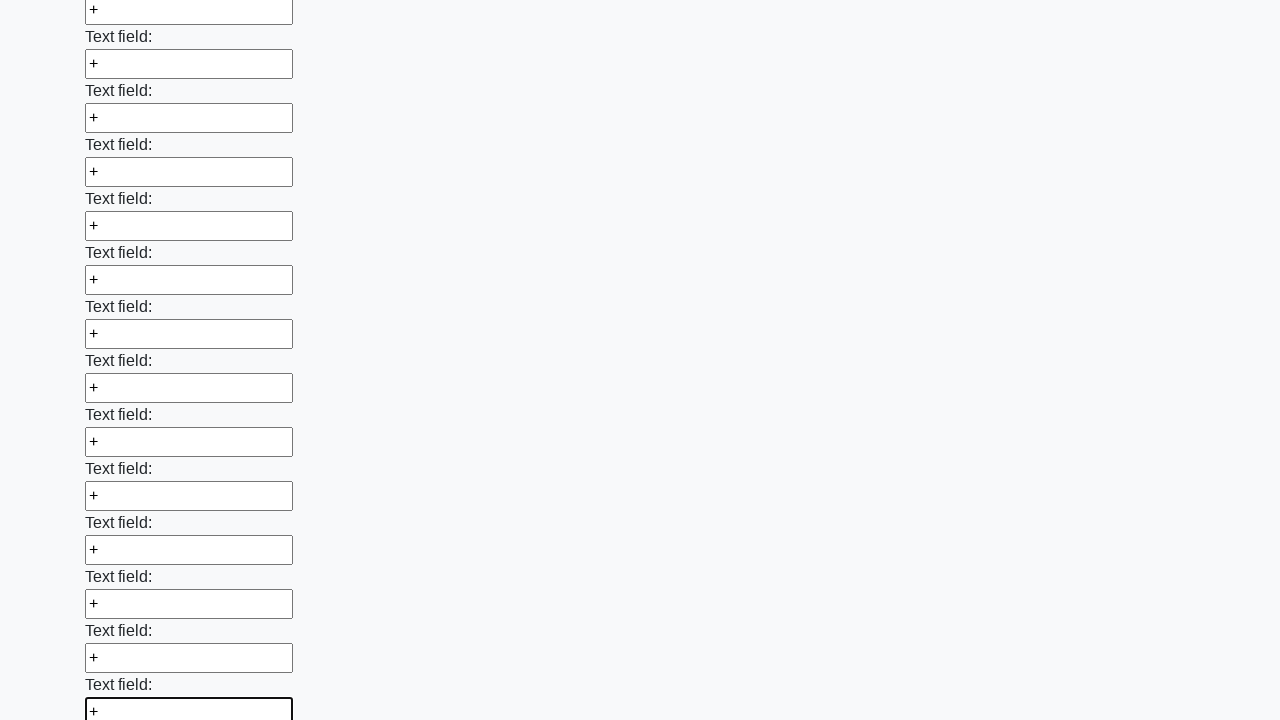

Filled an input field with '+' on input >> nth=66
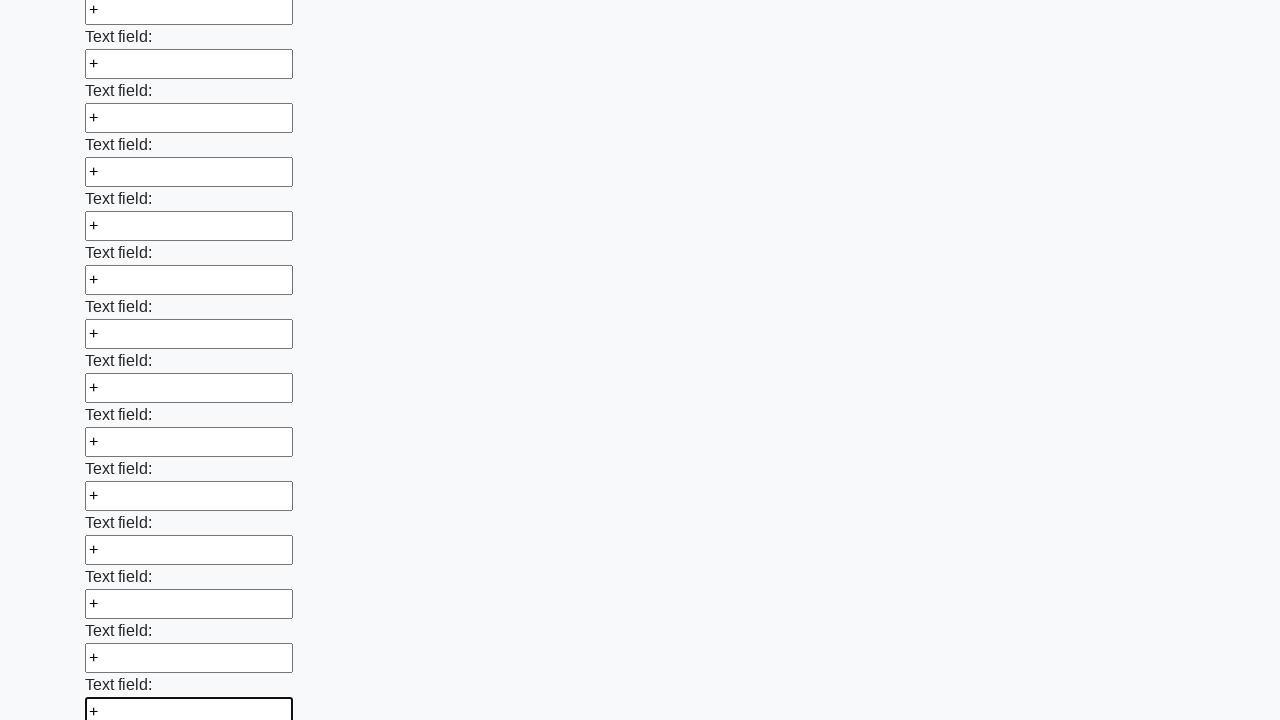

Filled an input field with '+' on input >> nth=67
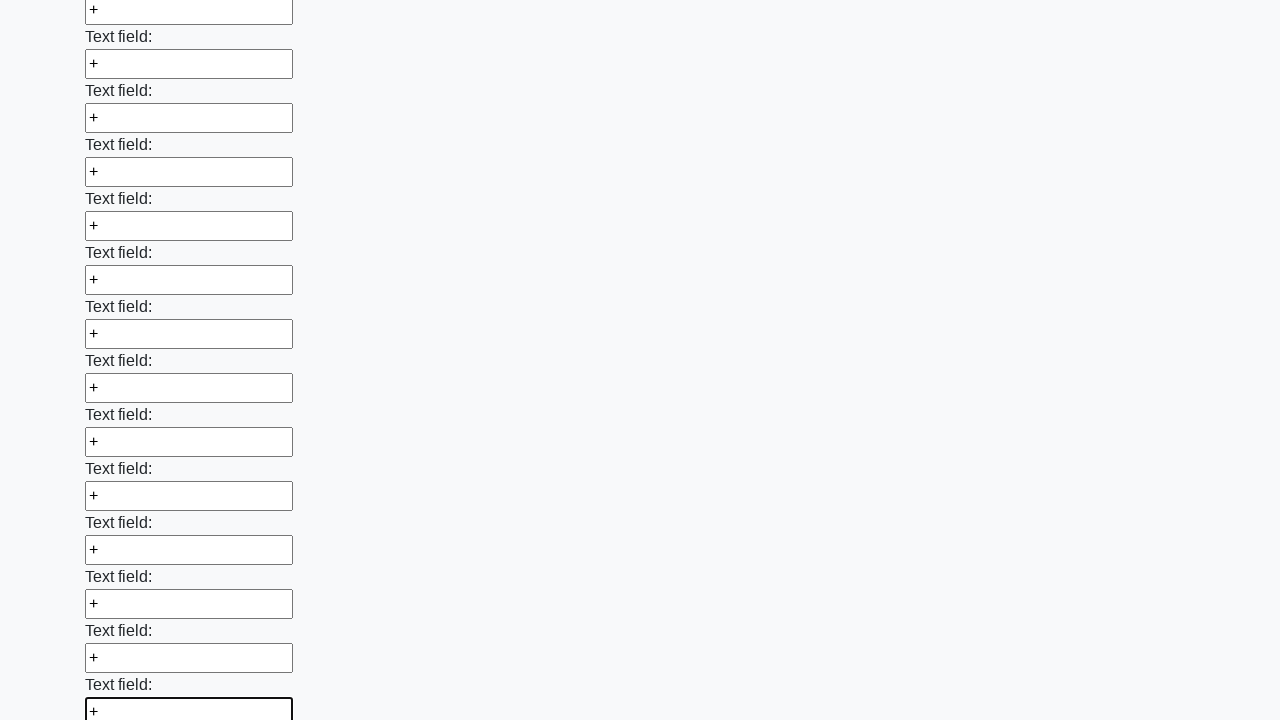

Filled an input field with '+' on input >> nth=68
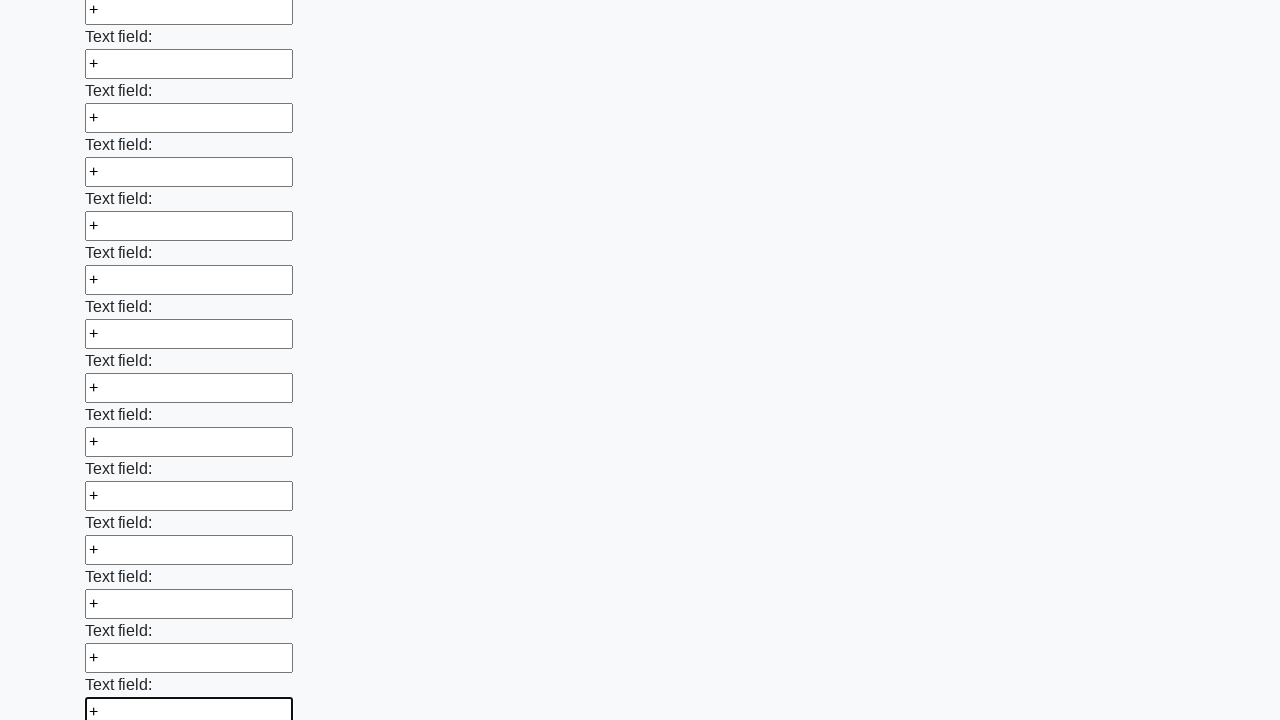

Filled an input field with '+' on input >> nth=69
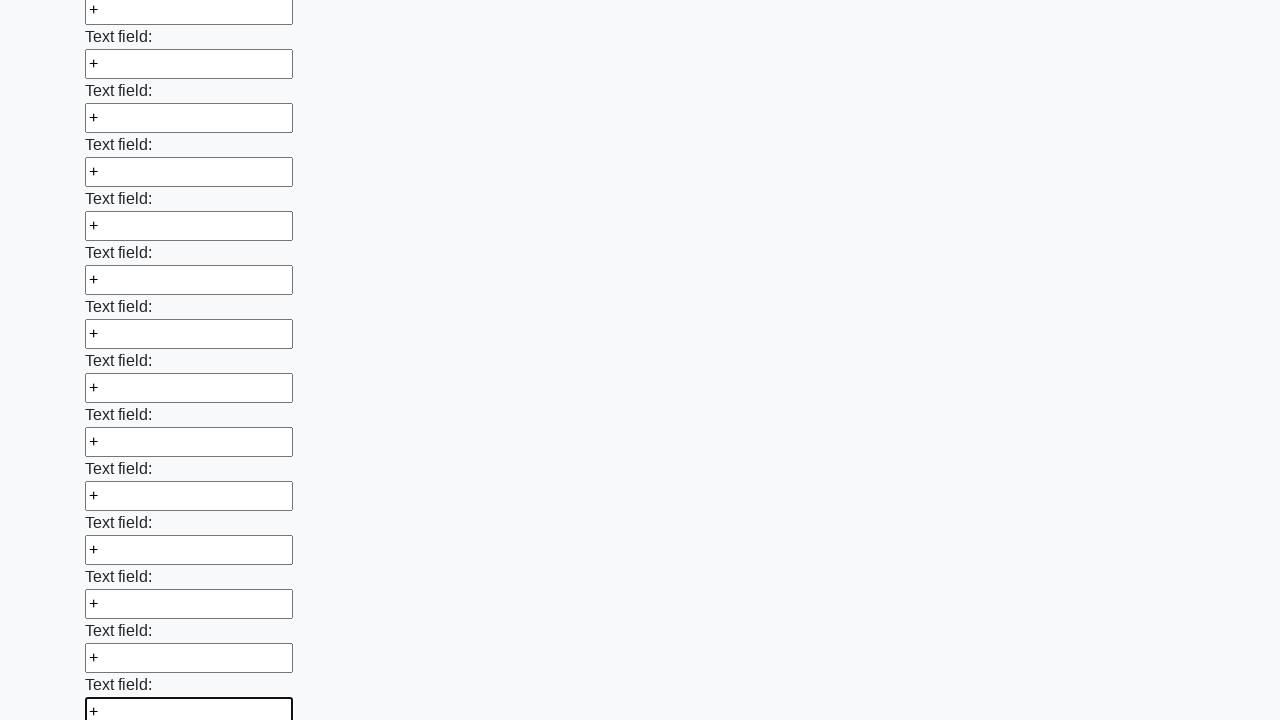

Filled an input field with '+' on input >> nth=70
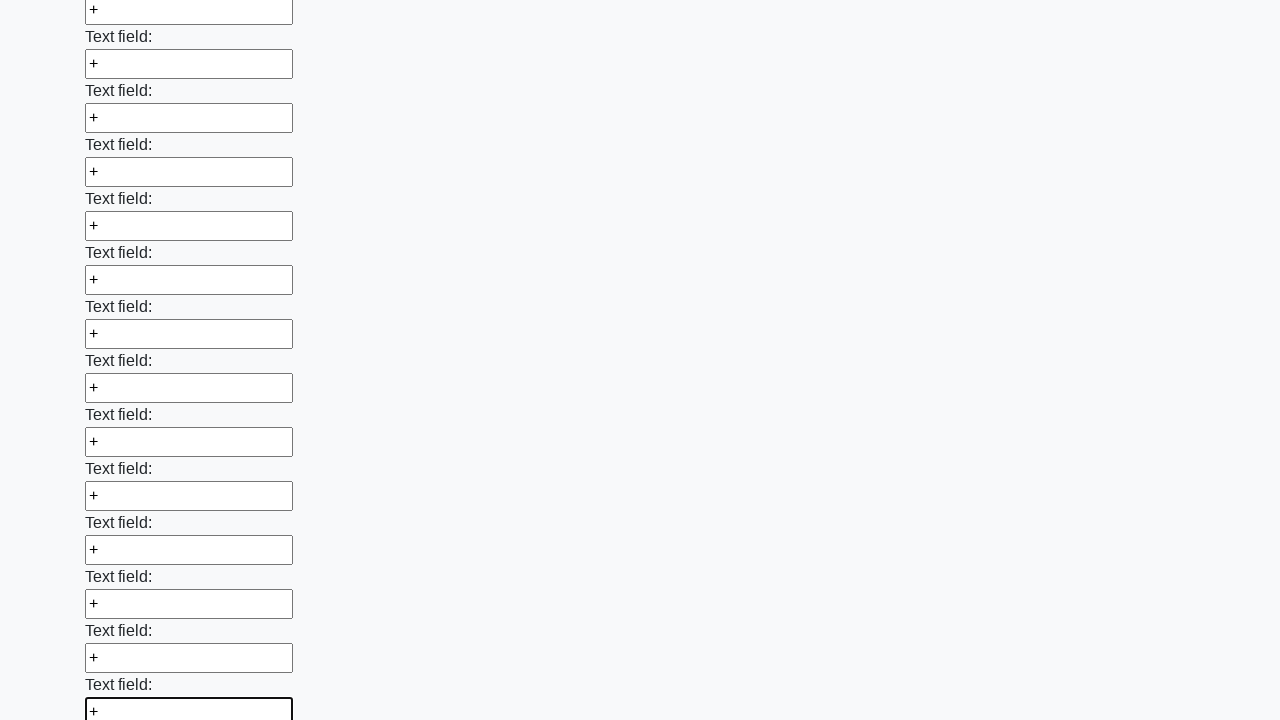

Filled an input field with '+' on input >> nth=71
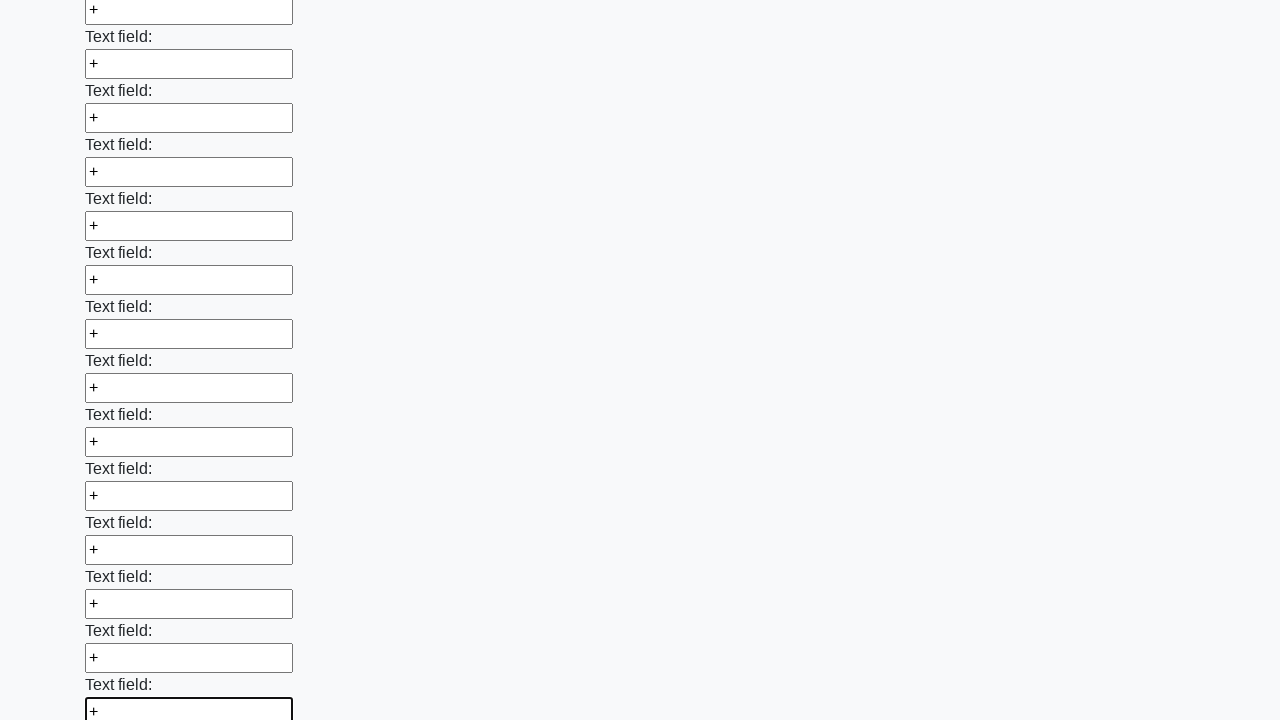

Filled an input field with '+' on input >> nth=72
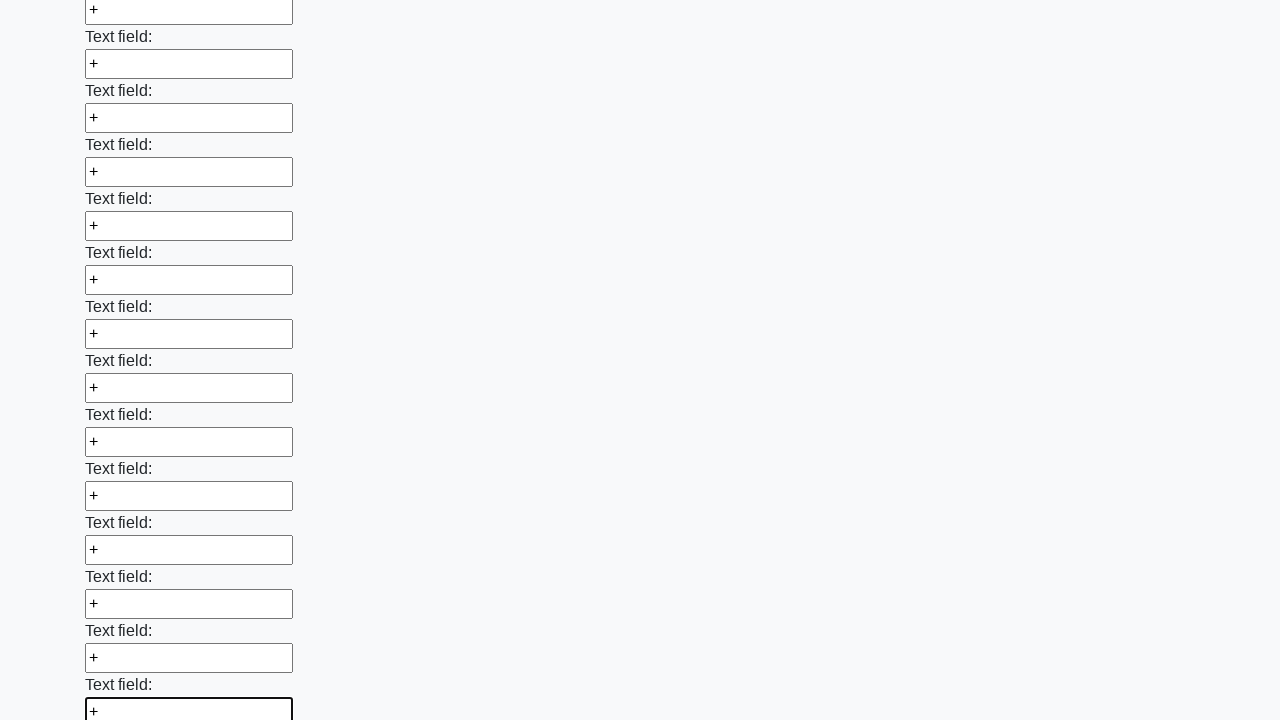

Filled an input field with '+' on input >> nth=73
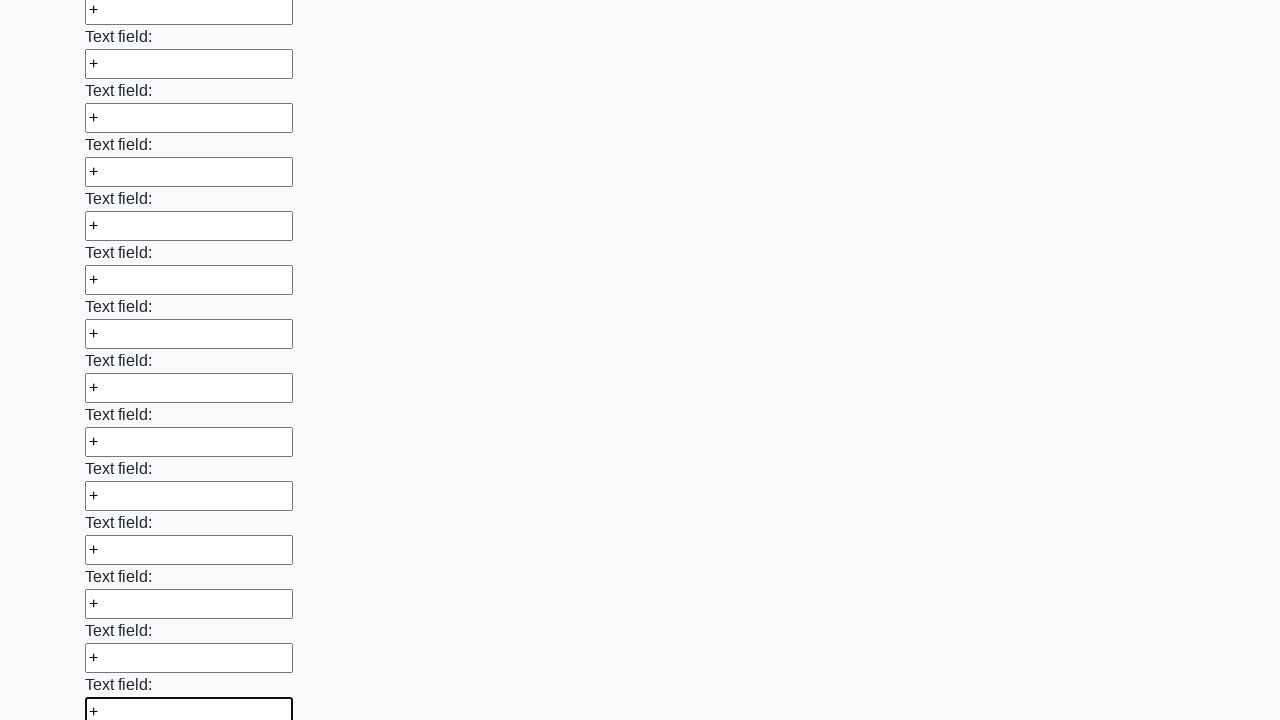

Filled an input field with '+' on input >> nth=74
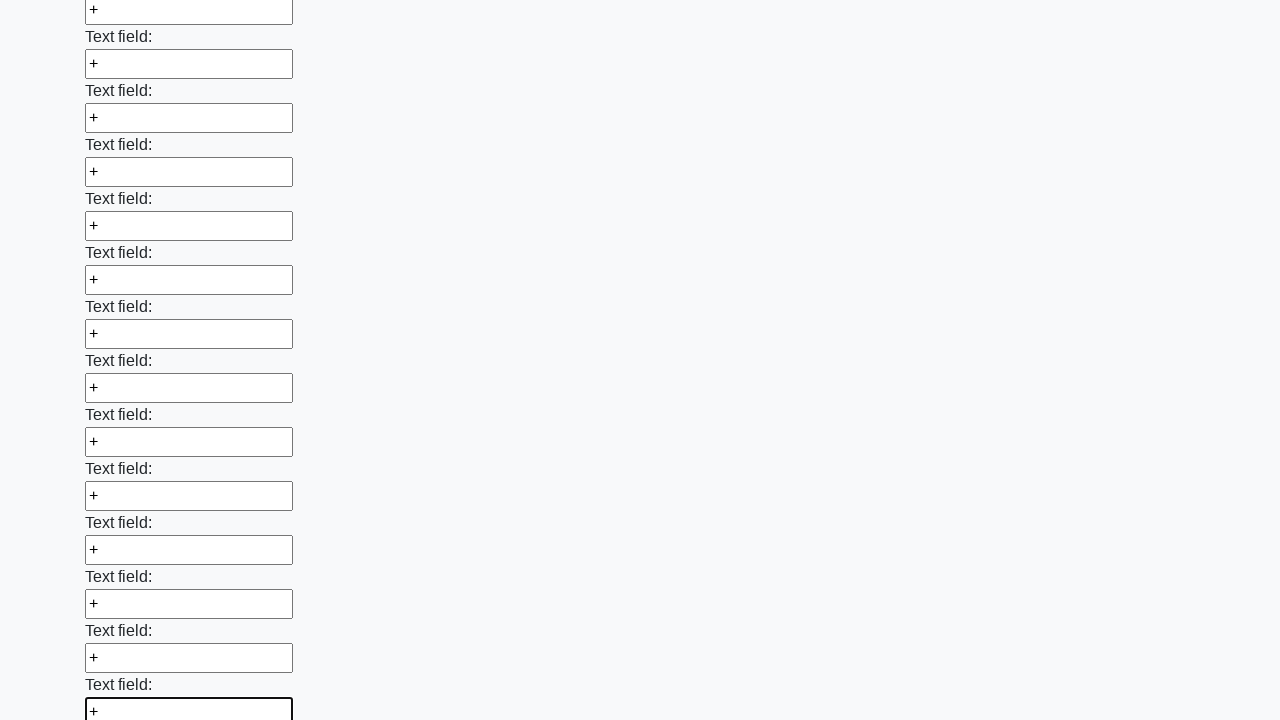

Filled an input field with '+' on input >> nth=75
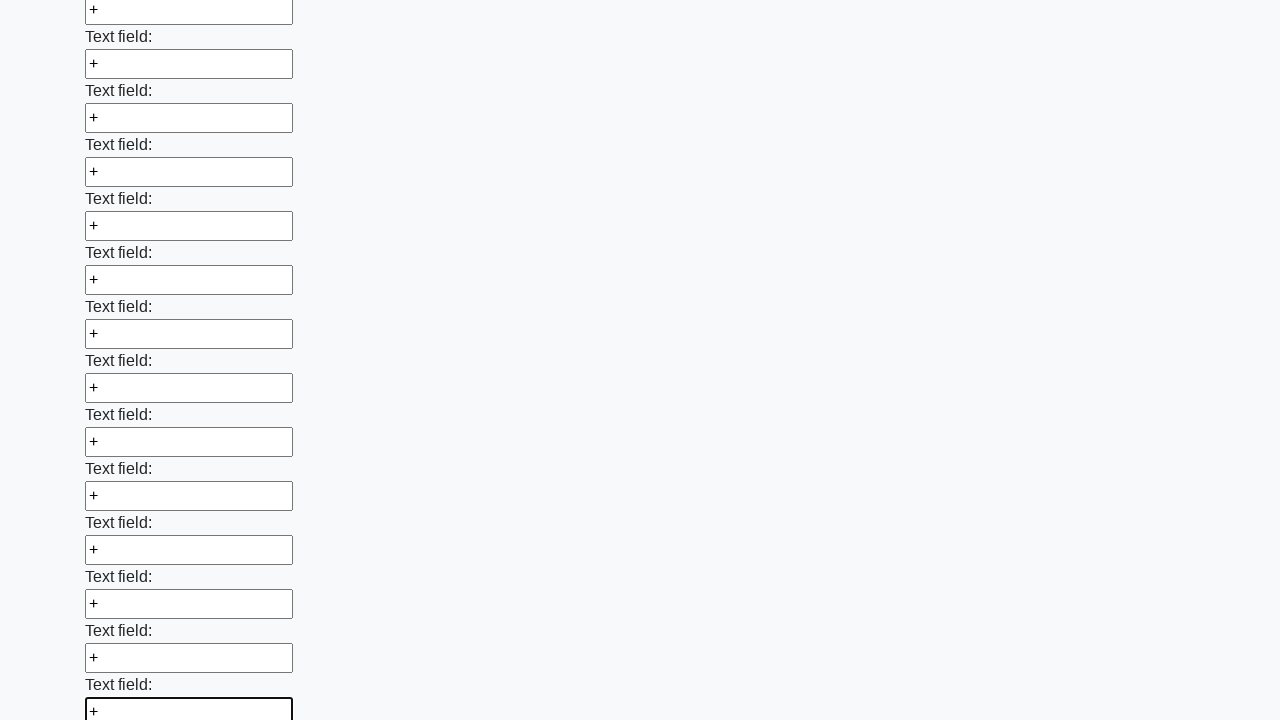

Filled an input field with '+' on input >> nth=76
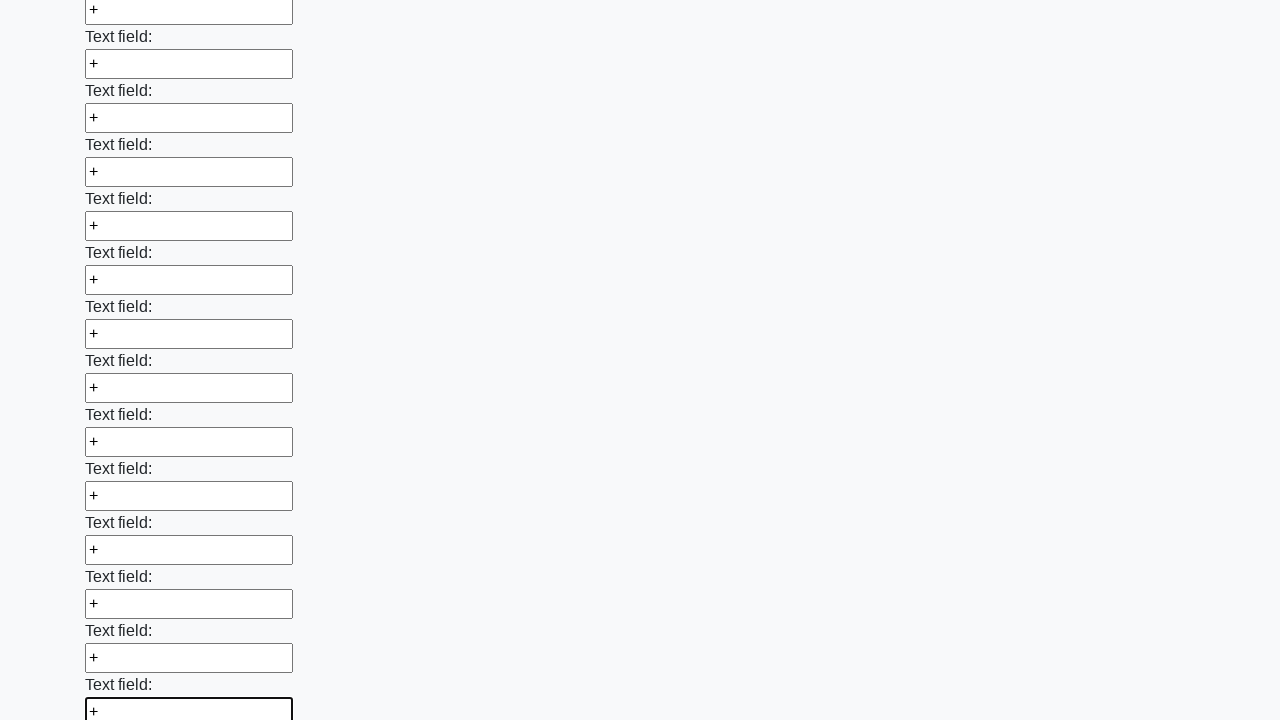

Filled an input field with '+' on input >> nth=77
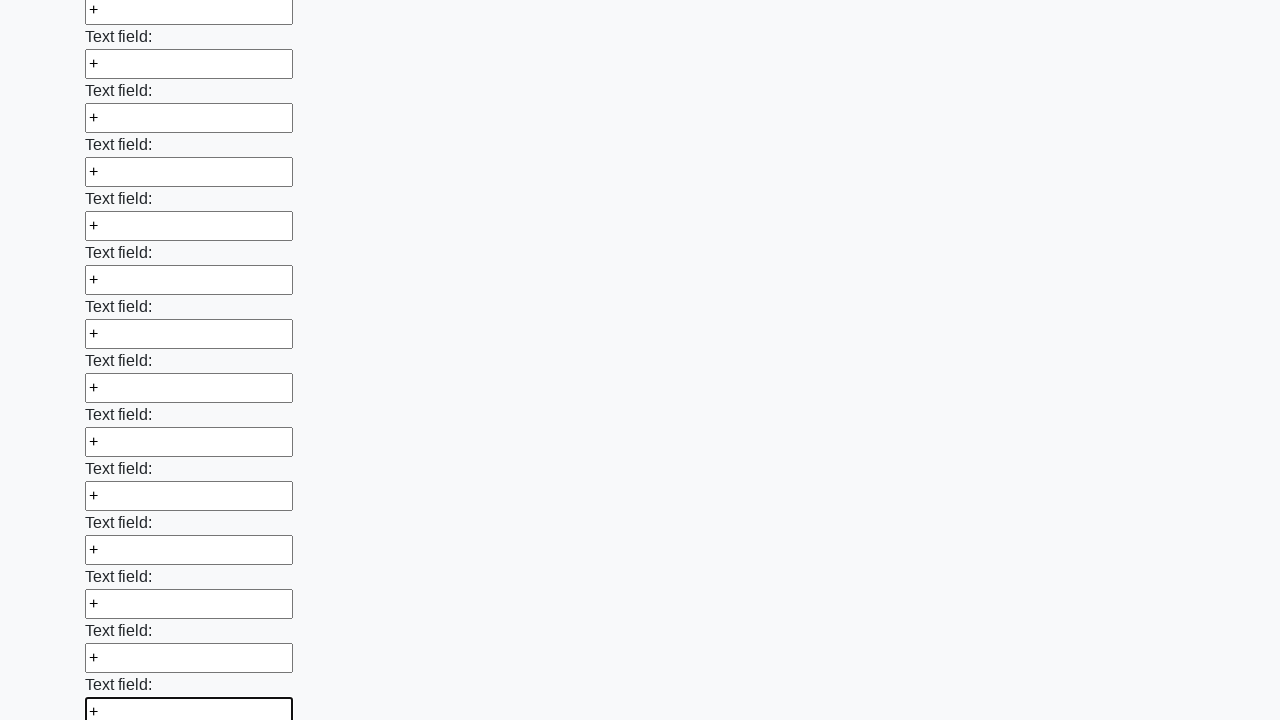

Filled an input field with '+' on input >> nth=78
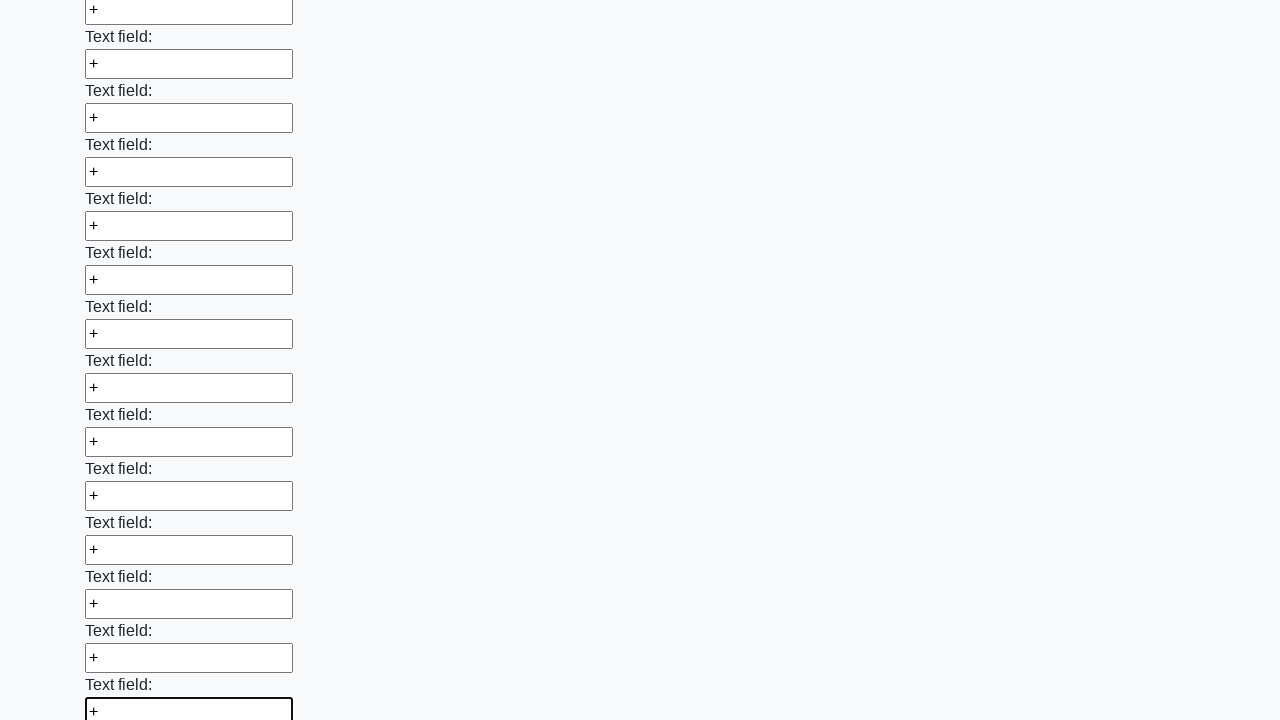

Filled an input field with '+' on input >> nth=79
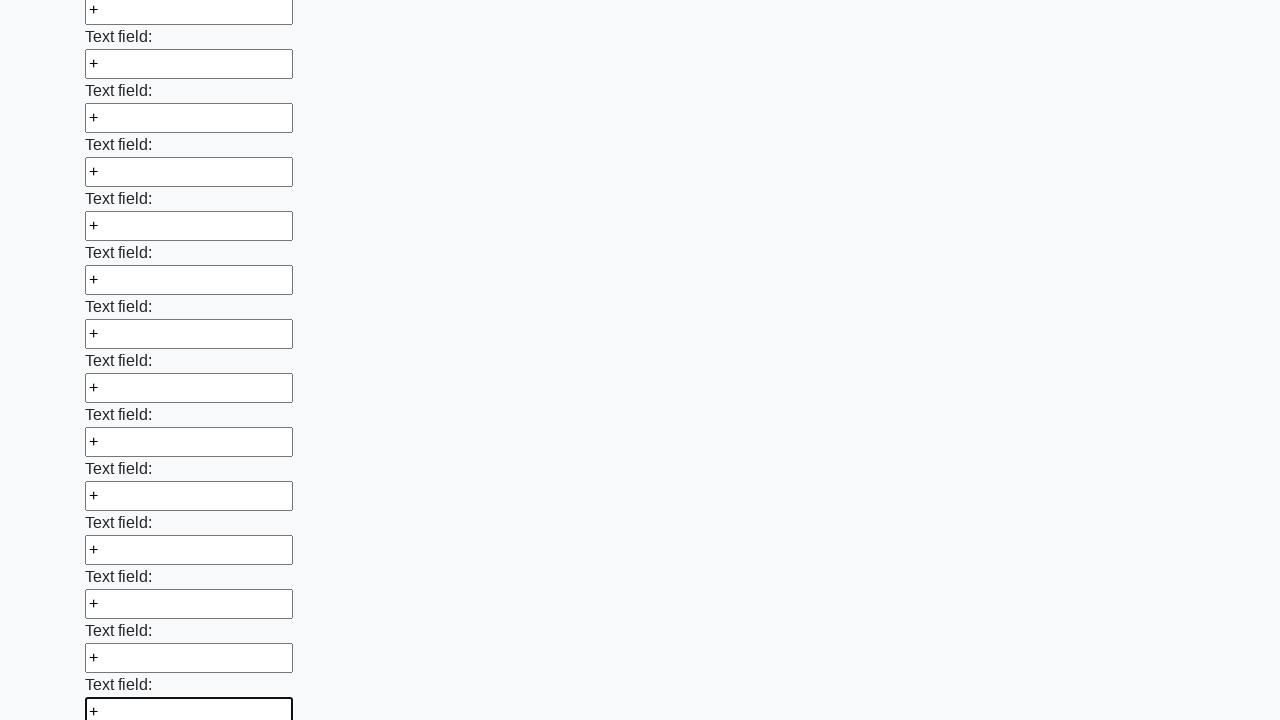

Filled an input field with '+' on input >> nth=80
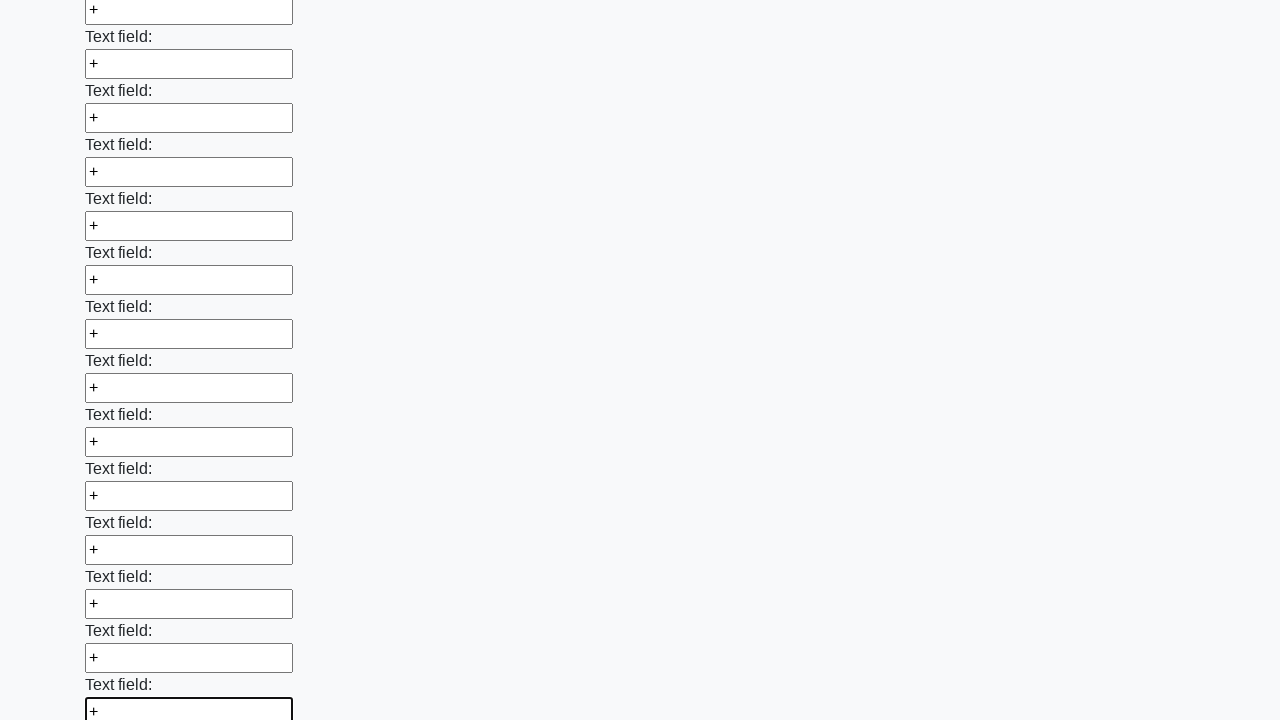

Filled an input field with '+' on input >> nth=81
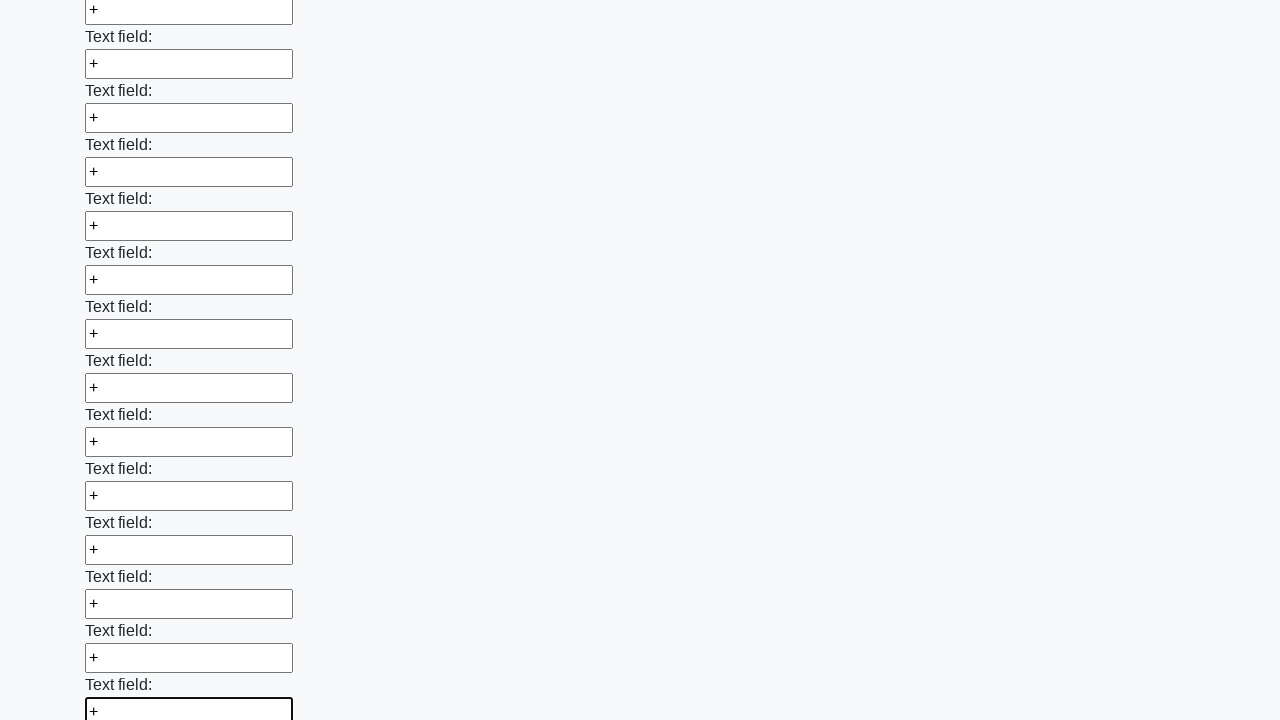

Filled an input field with '+' on input >> nth=82
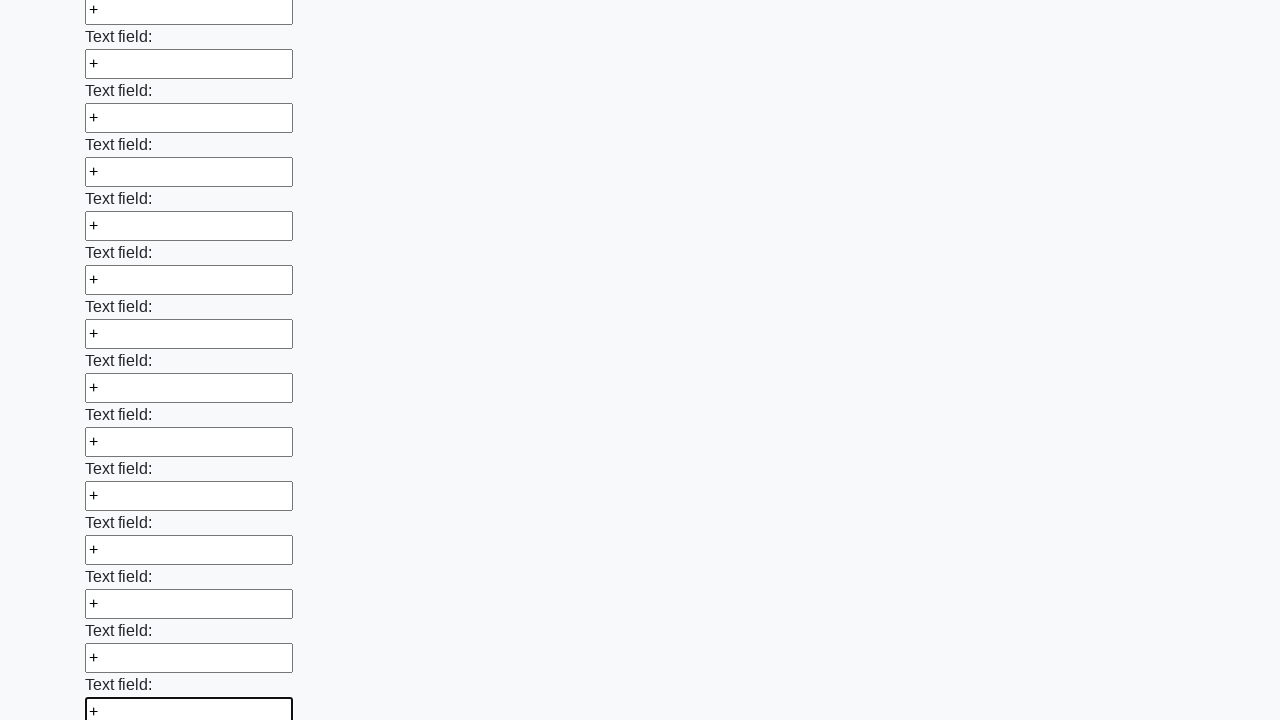

Filled an input field with '+' on input >> nth=83
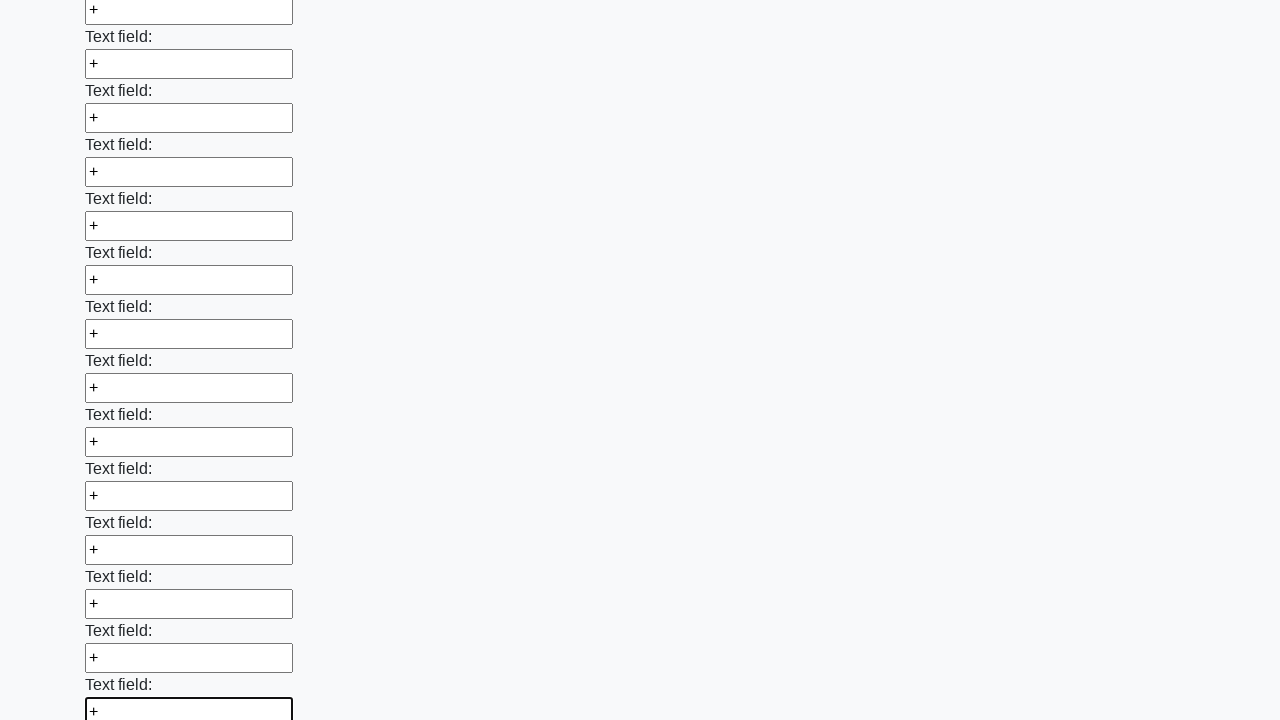

Filled an input field with '+' on input >> nth=84
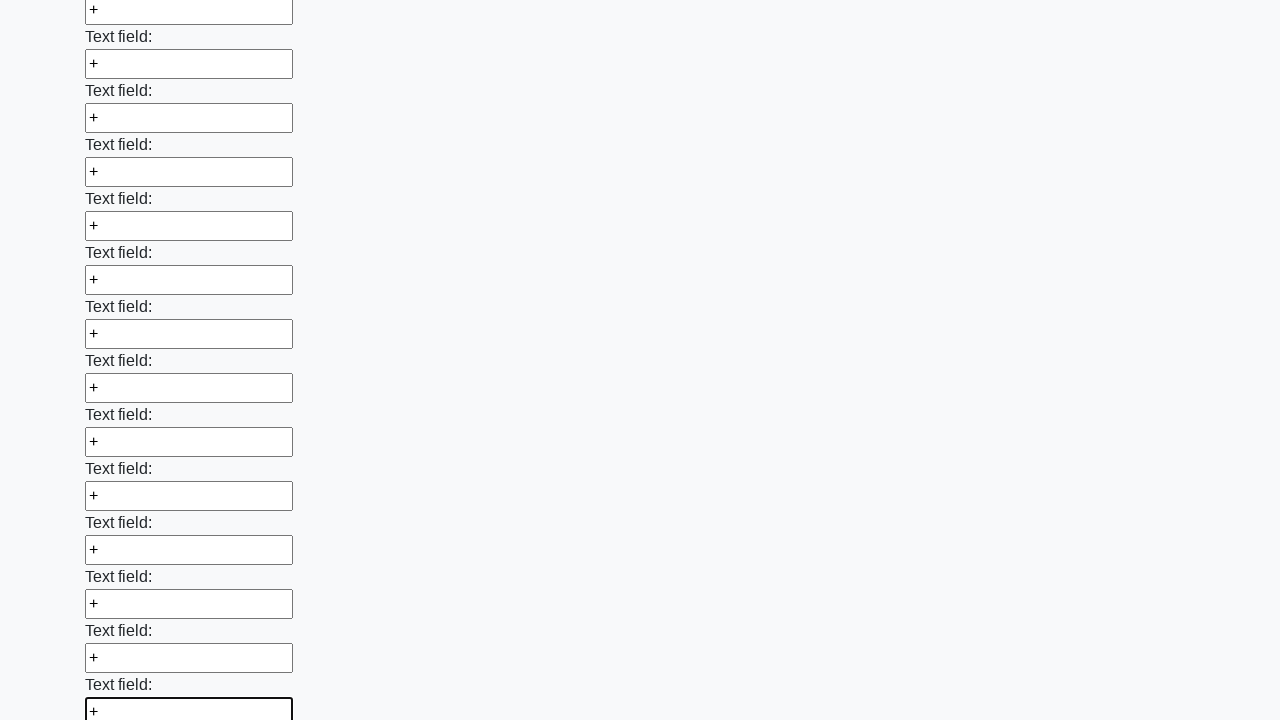

Filled an input field with '+' on input >> nth=85
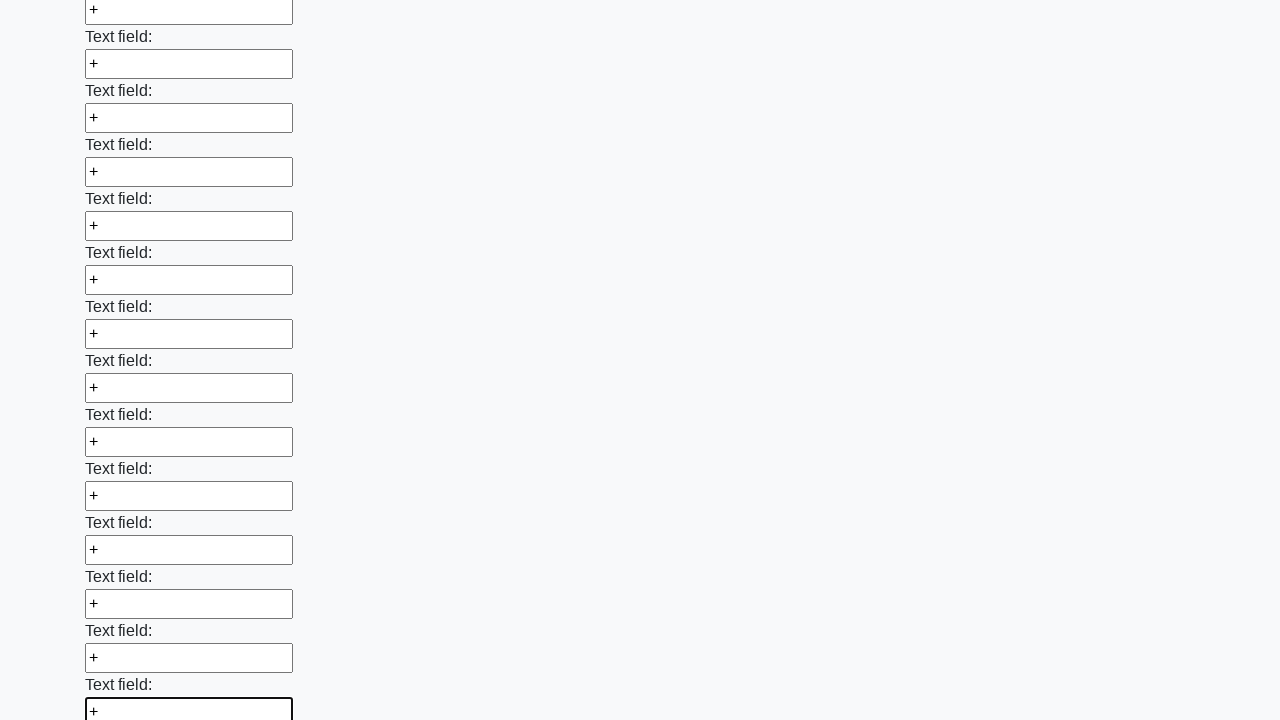

Filled an input field with '+' on input >> nth=86
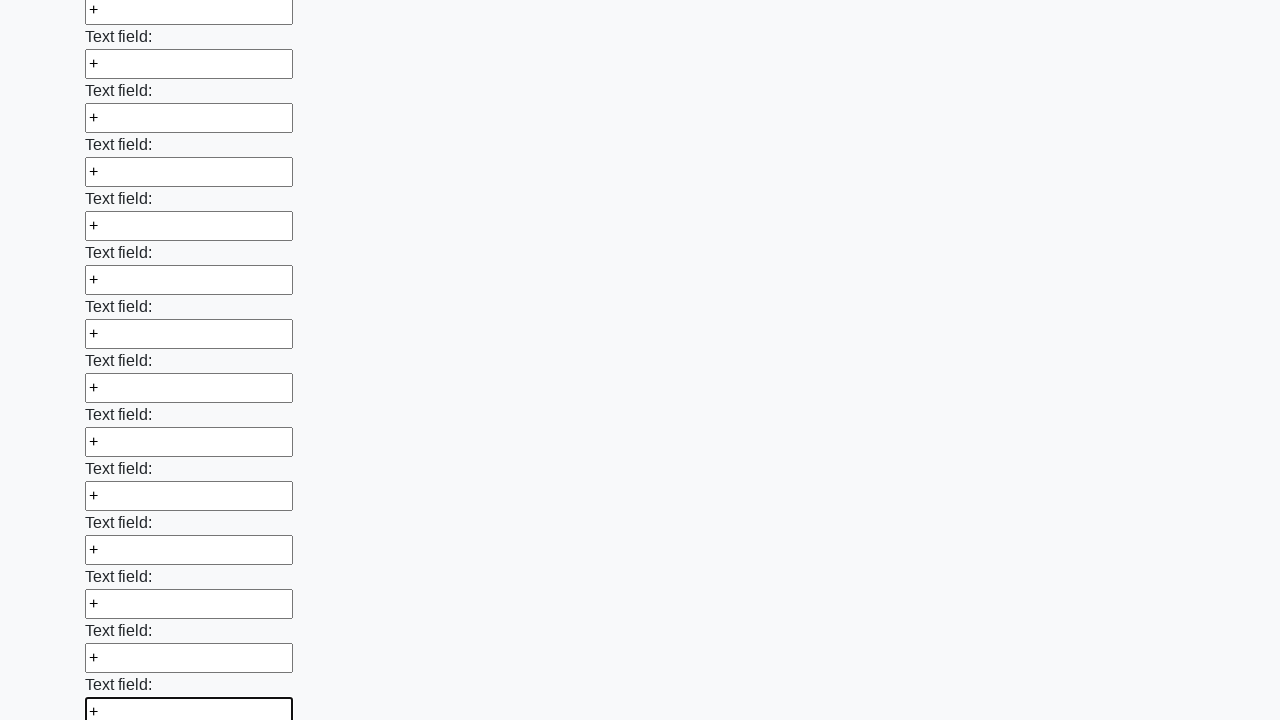

Filled an input field with '+' on input >> nth=87
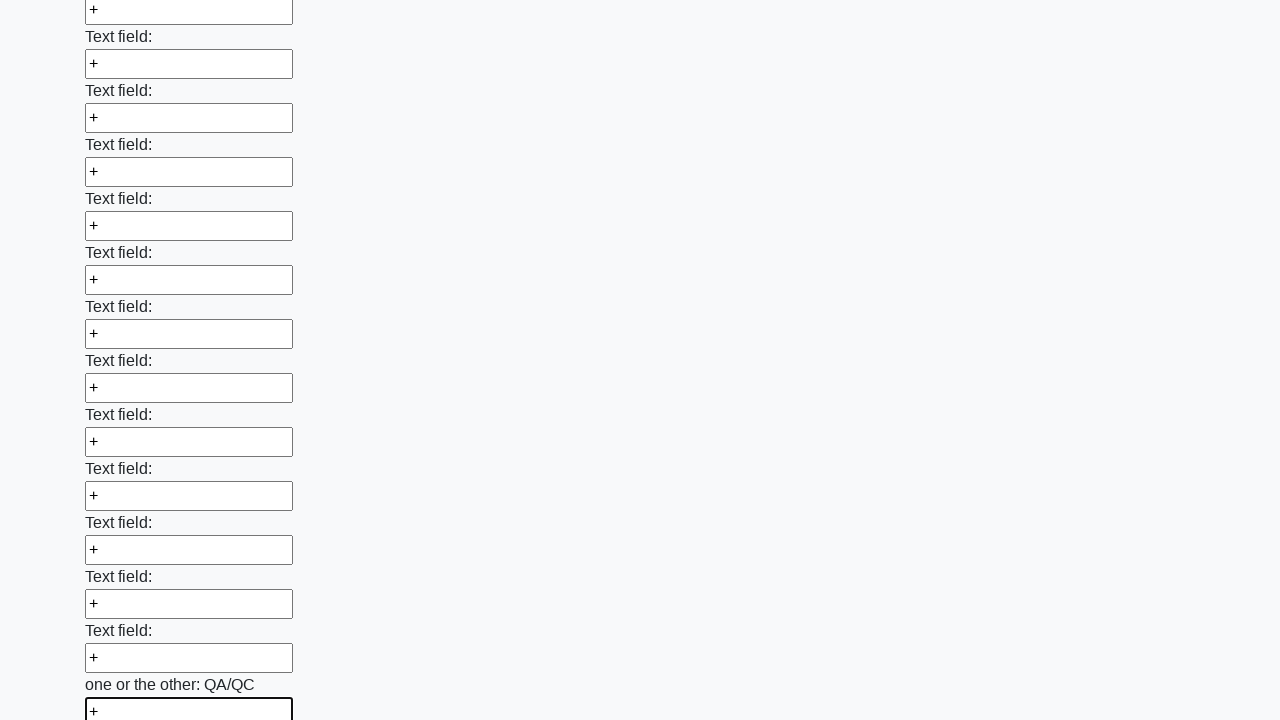

Filled an input field with '+' on input >> nth=88
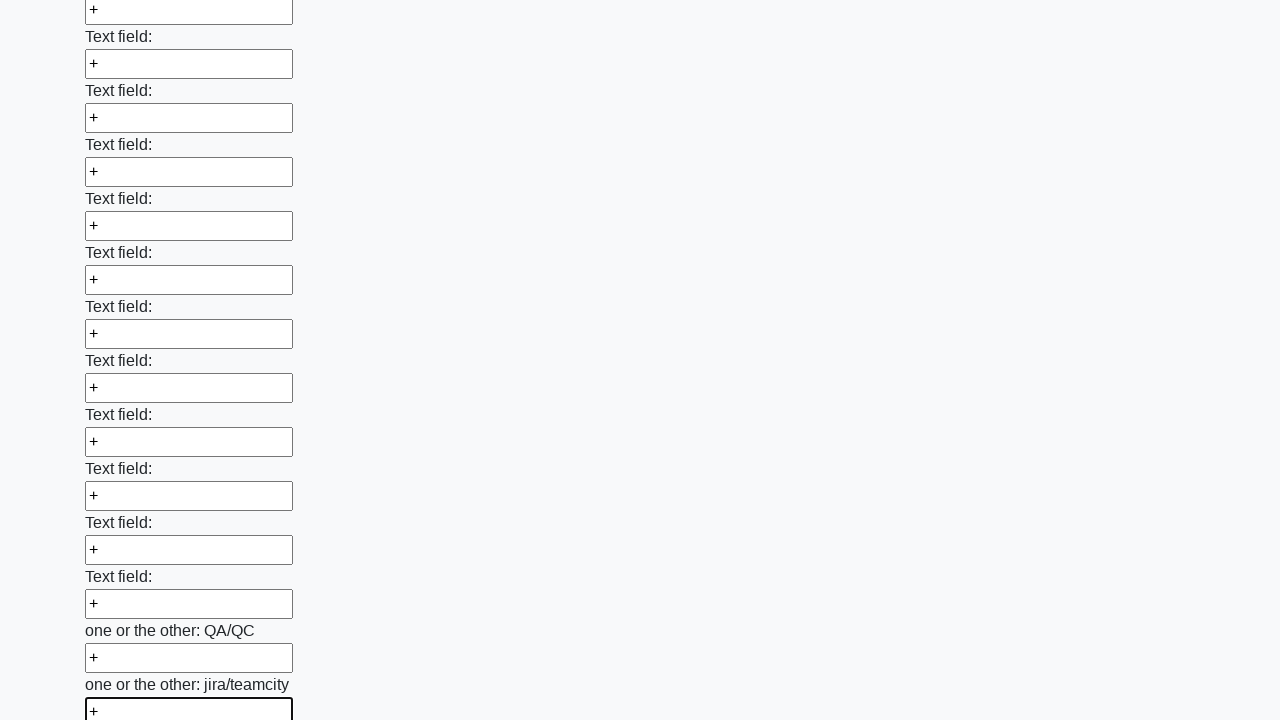

Filled an input field with '+' on input >> nth=89
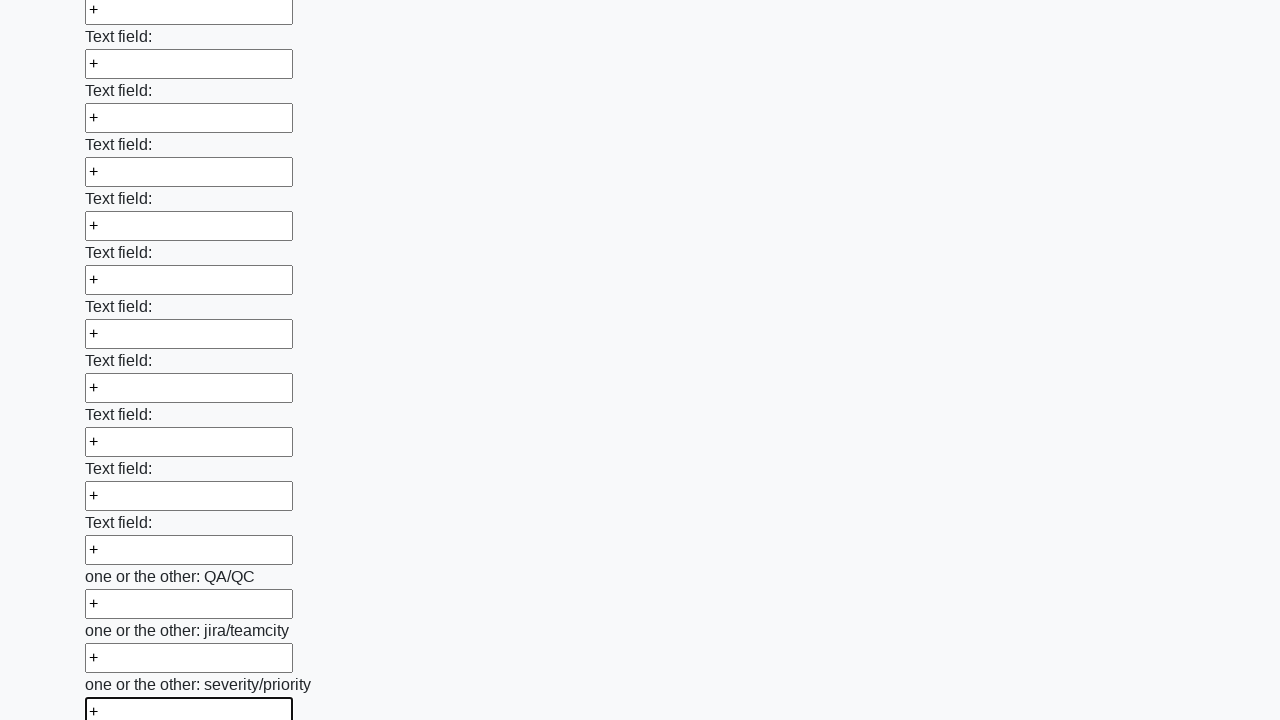

Filled an input field with '+' on input >> nth=90
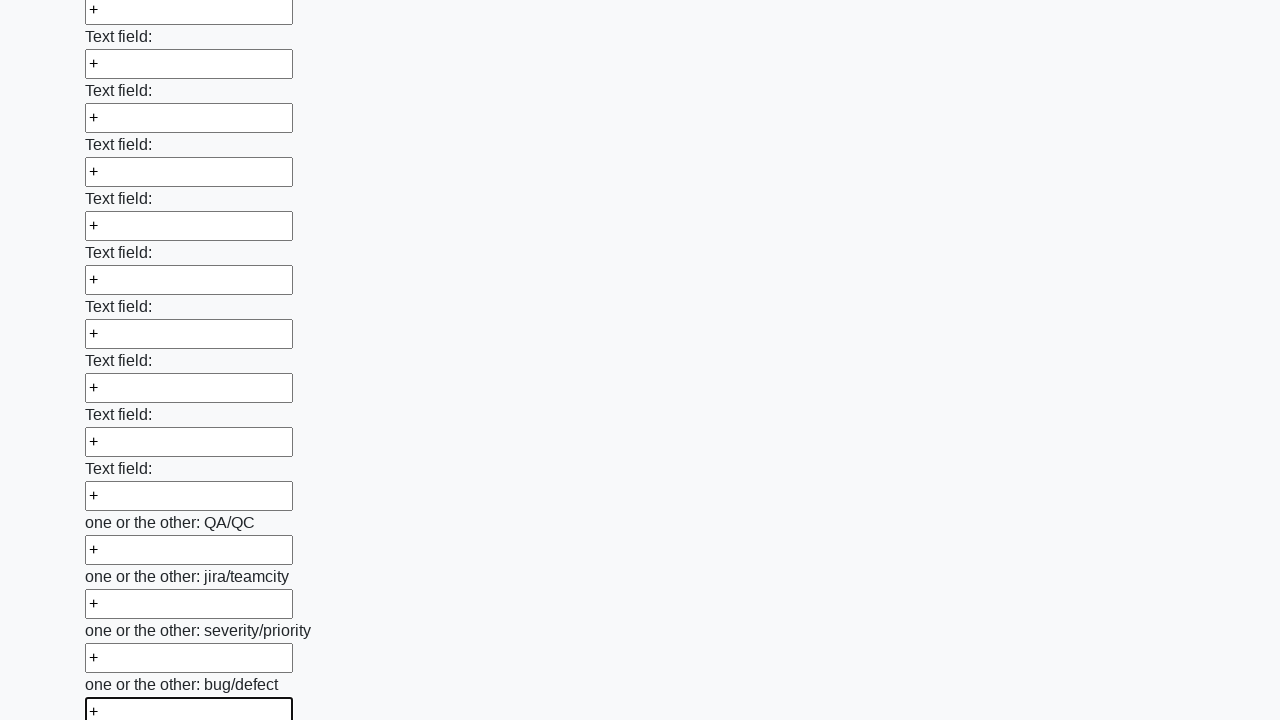

Filled an input field with '+' on input >> nth=91
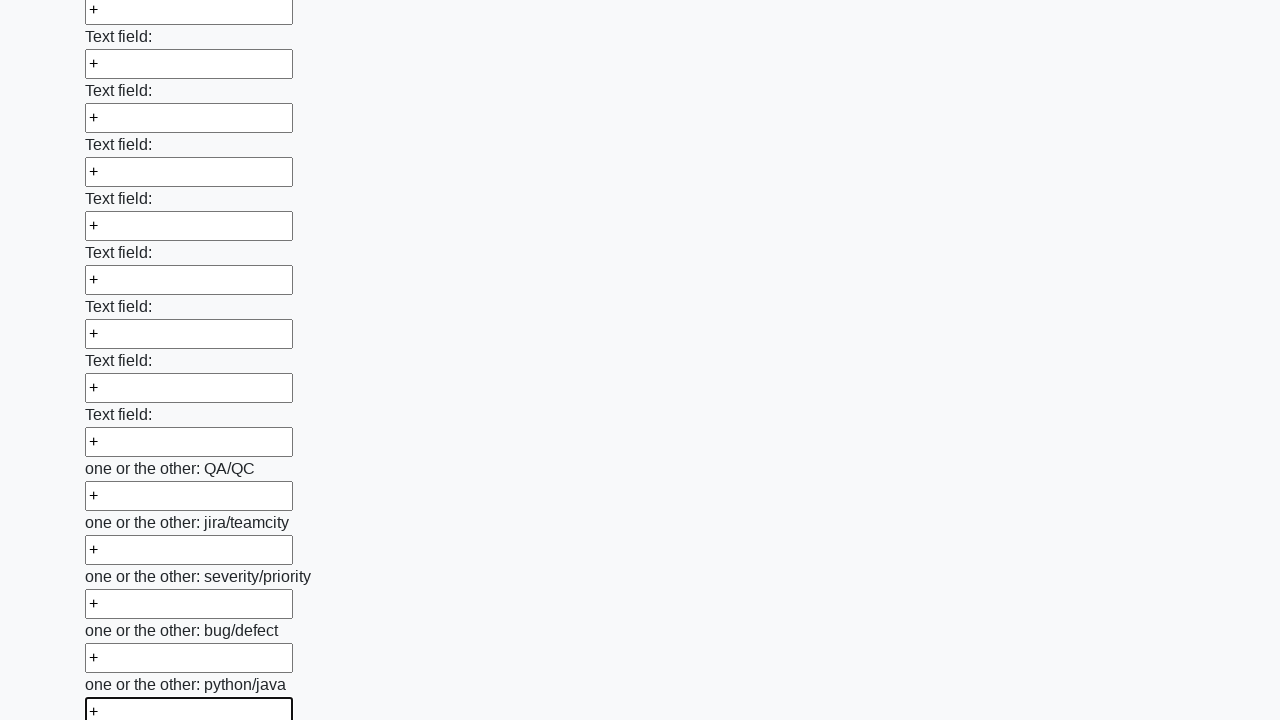

Filled an input field with '+' on input >> nth=92
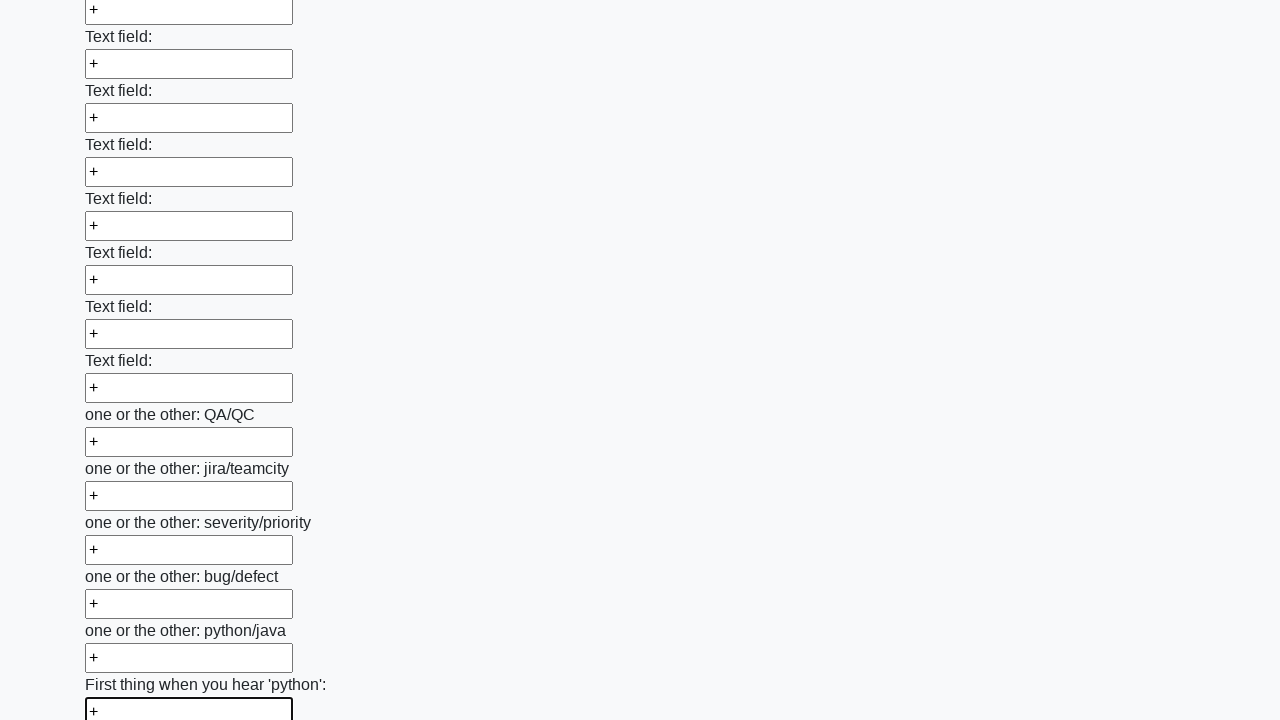

Filled an input field with '+' on input >> nth=93
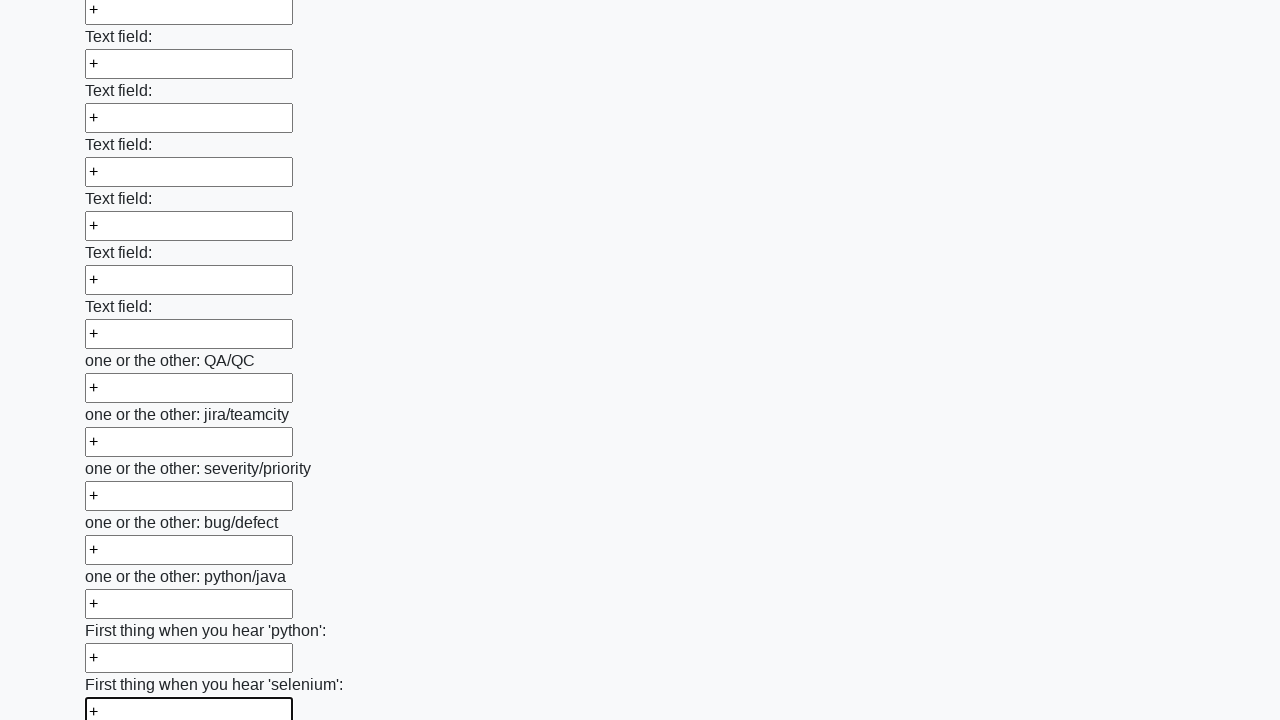

Filled an input field with '+' on input >> nth=94
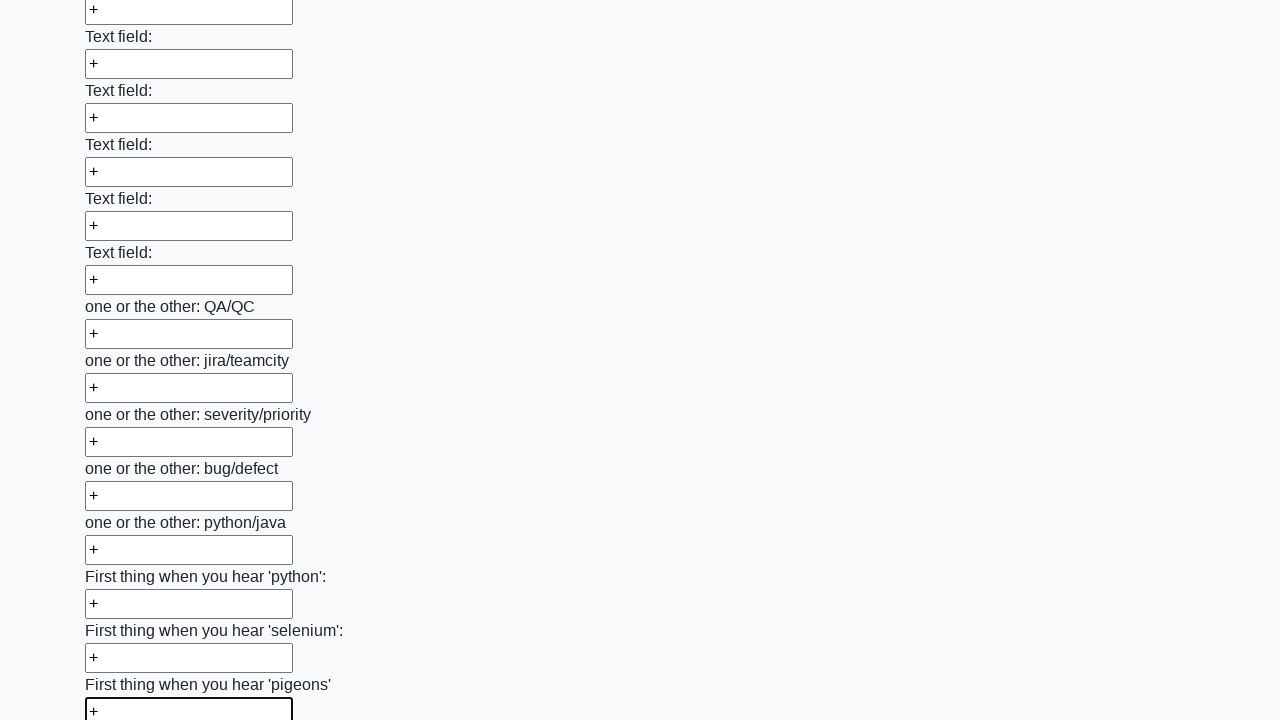

Filled an input field with '+' on input >> nth=95
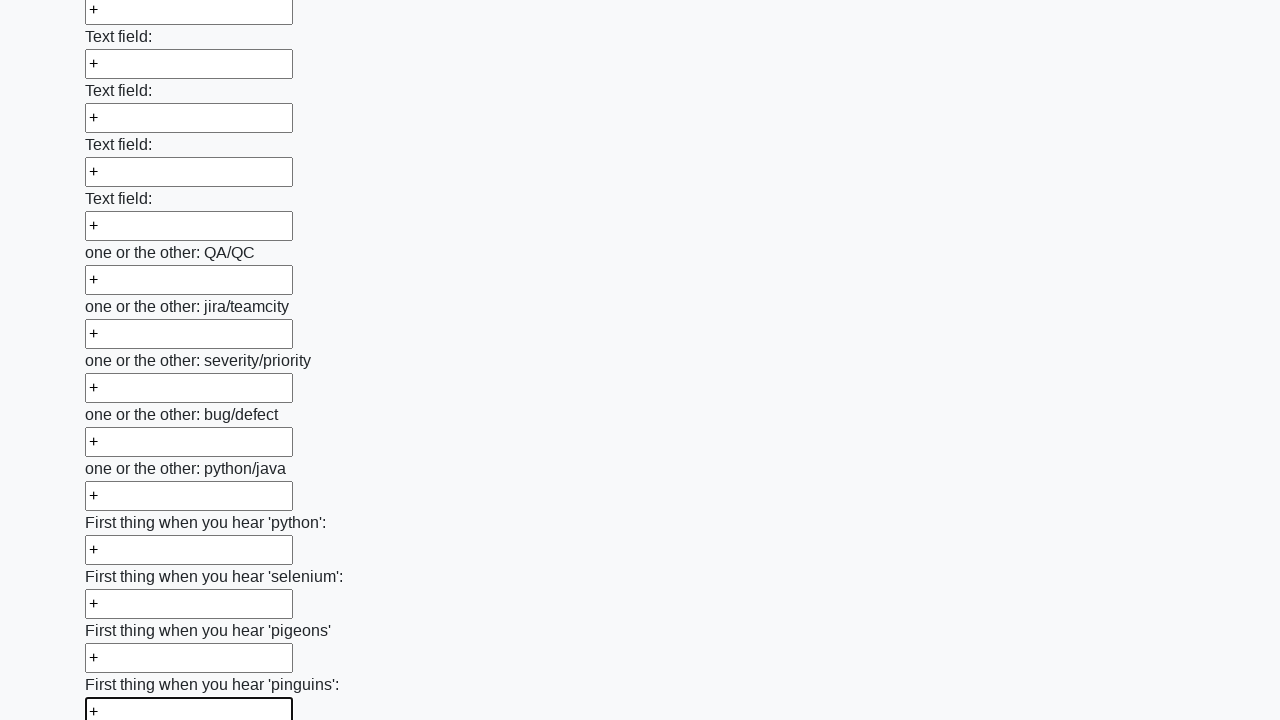

Filled an input field with '+' on input >> nth=96
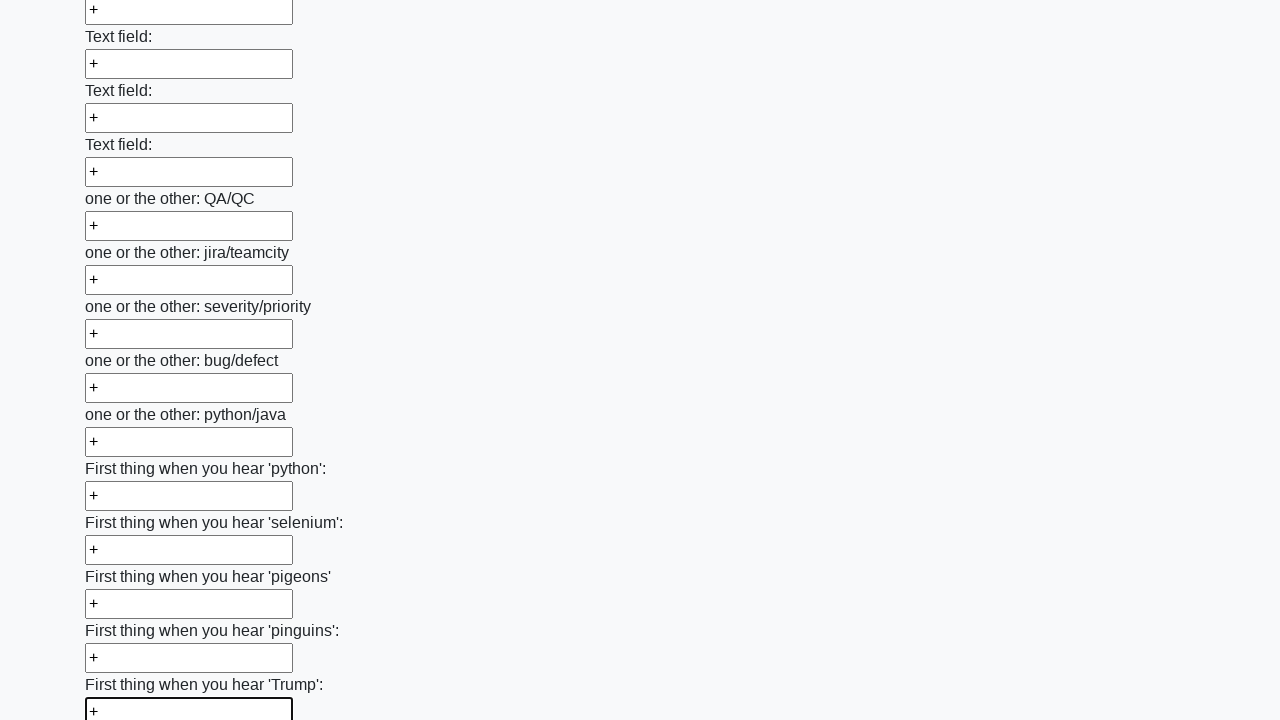

Filled an input field with '+' on input >> nth=97
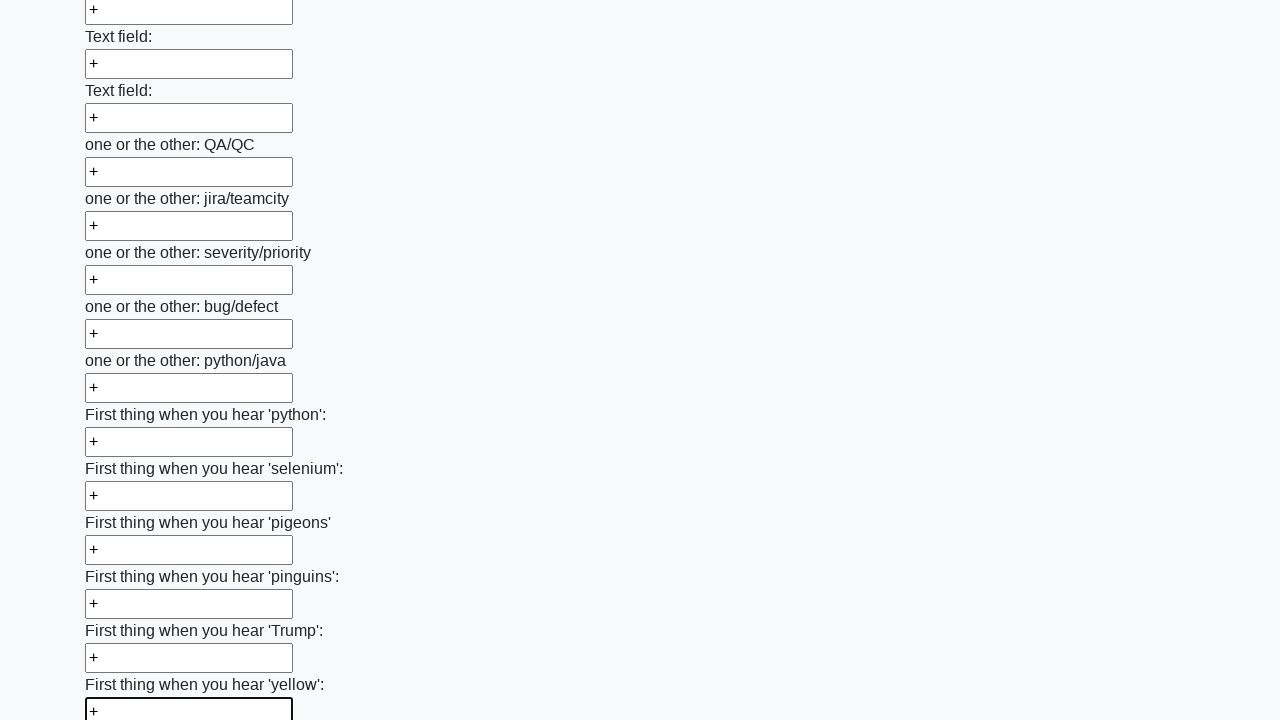

Filled an input field with '+' on input >> nth=98
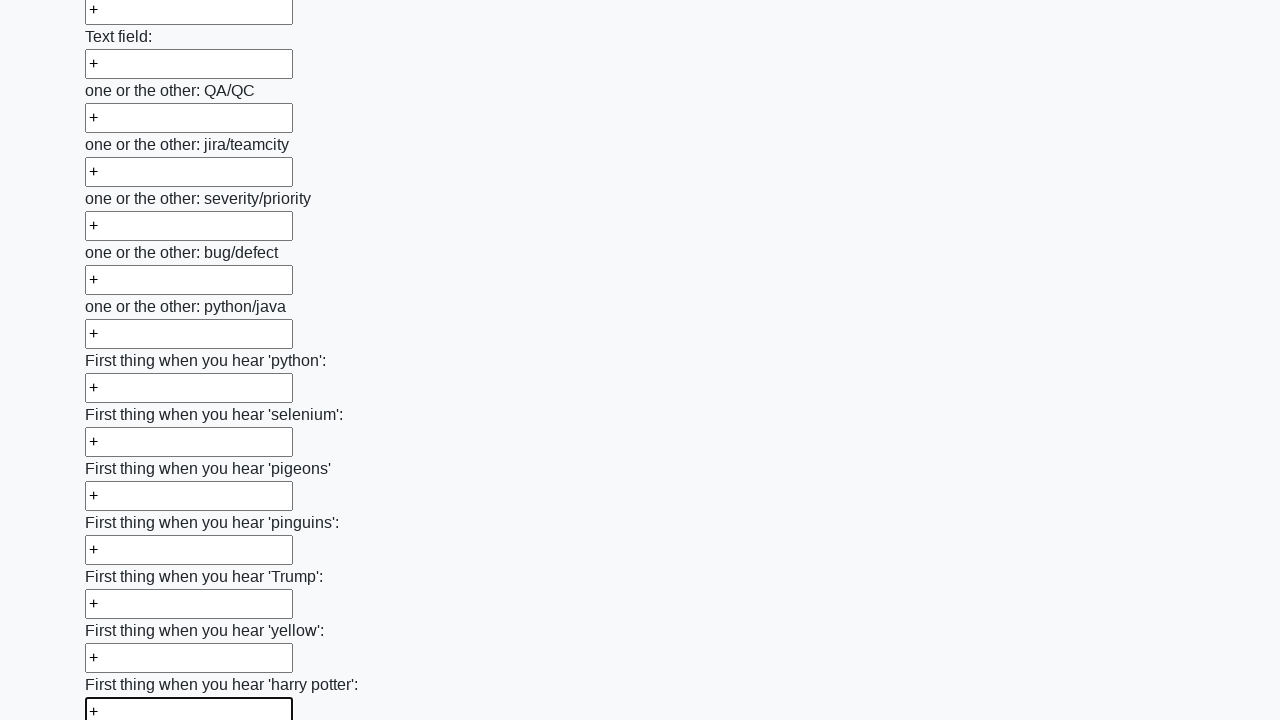

Filled an input field with '+' on input >> nth=99
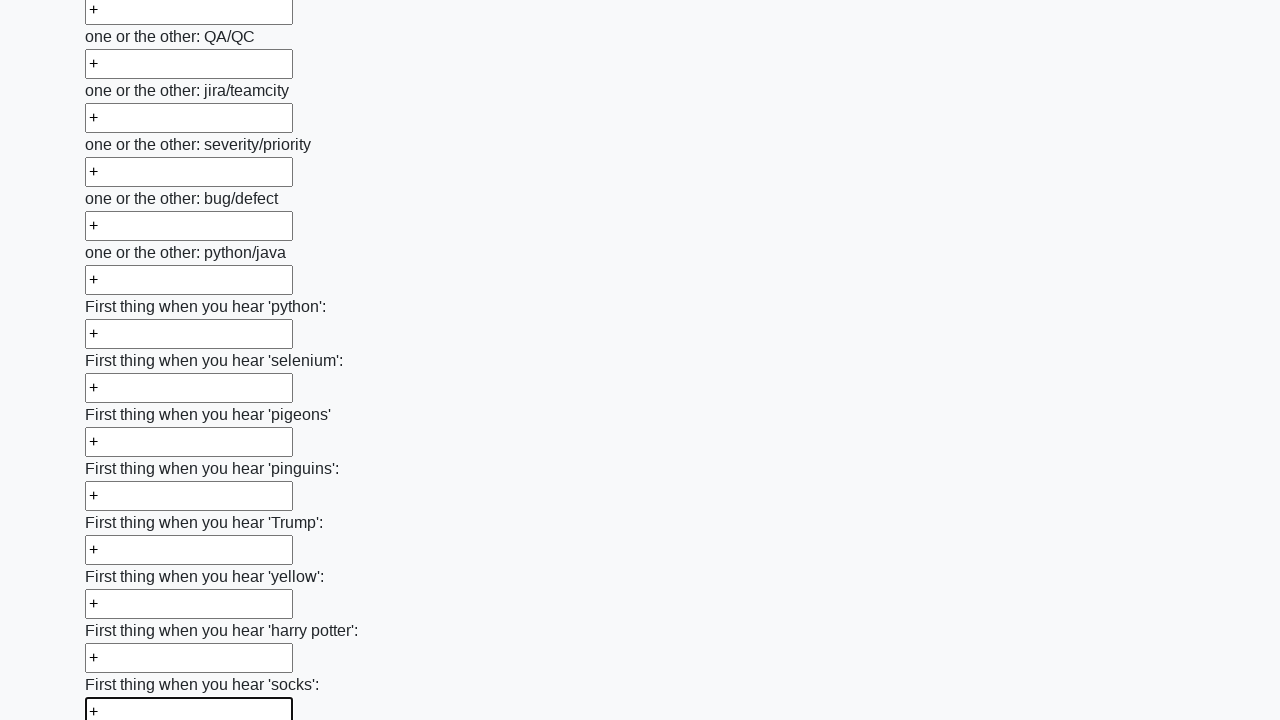

Clicked the submit button to submit the form at (123, 611) on button.btn
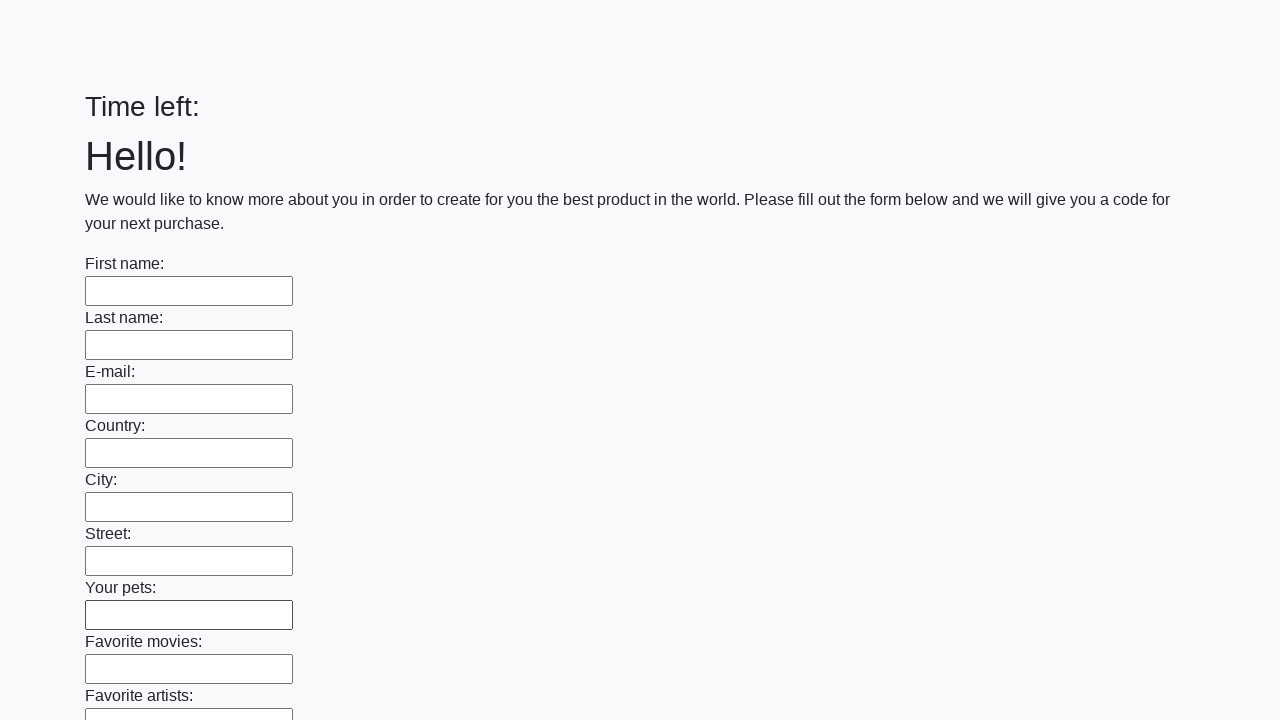

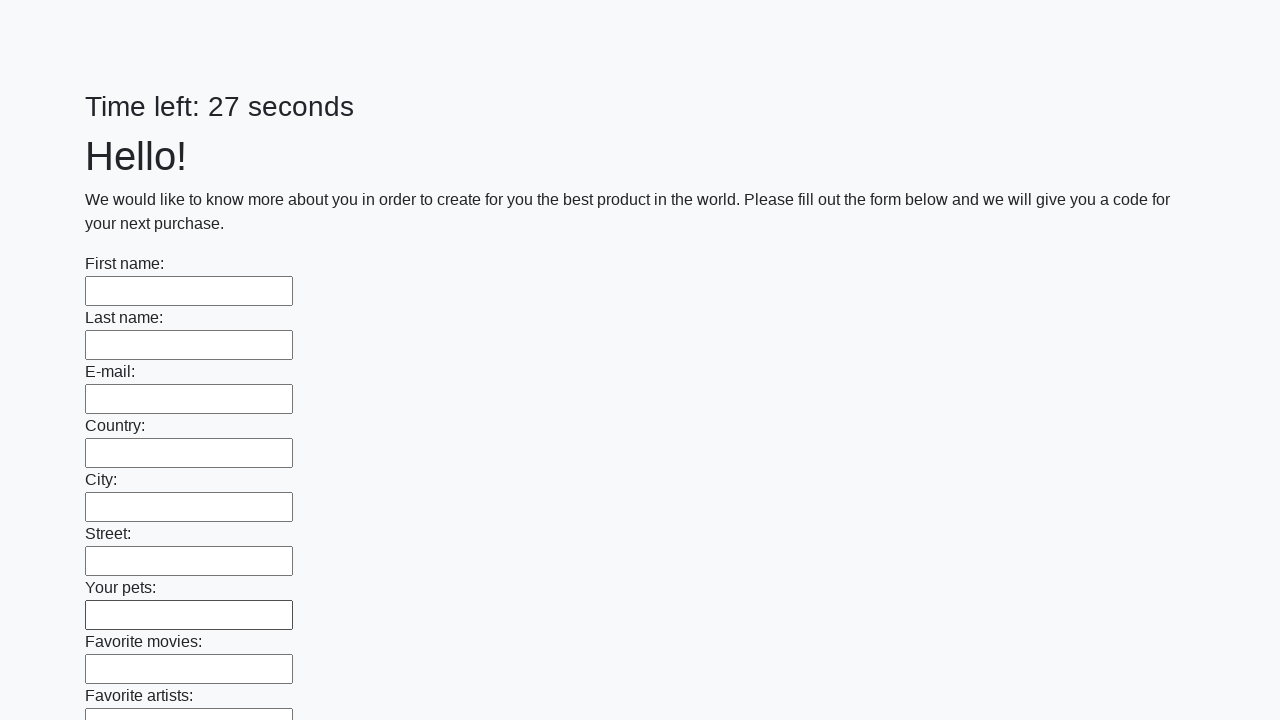